Tests filling a large form by entering the same value into all input fields and then submitting the form by clicking the submit button.

Starting URL: http://suninjuly.github.io/huge_form.html

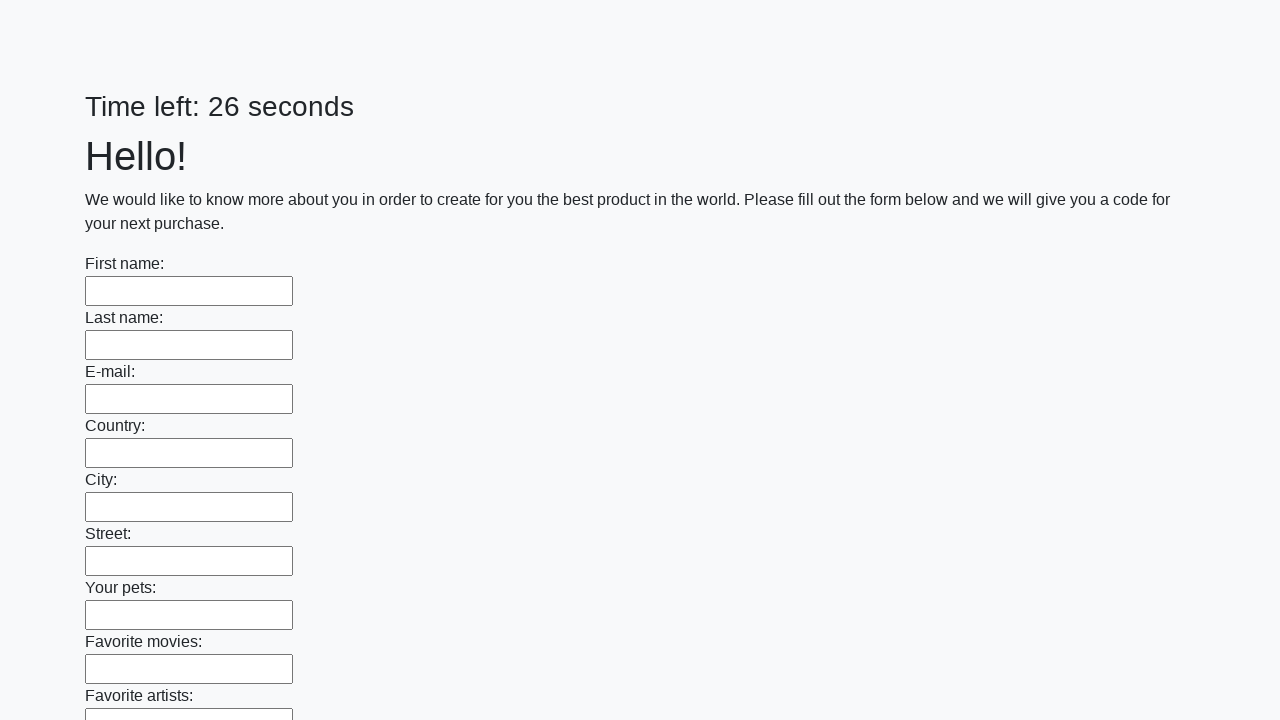

Navigated to huge form page
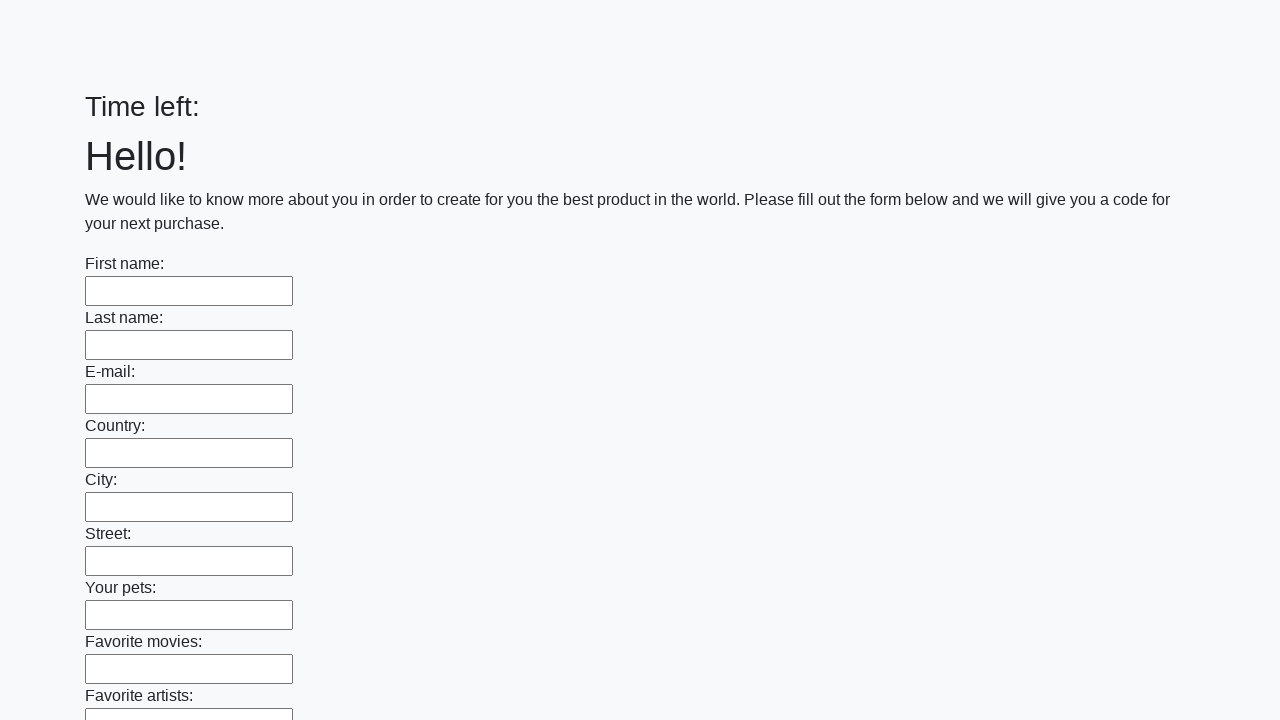

Located all input fields on the form
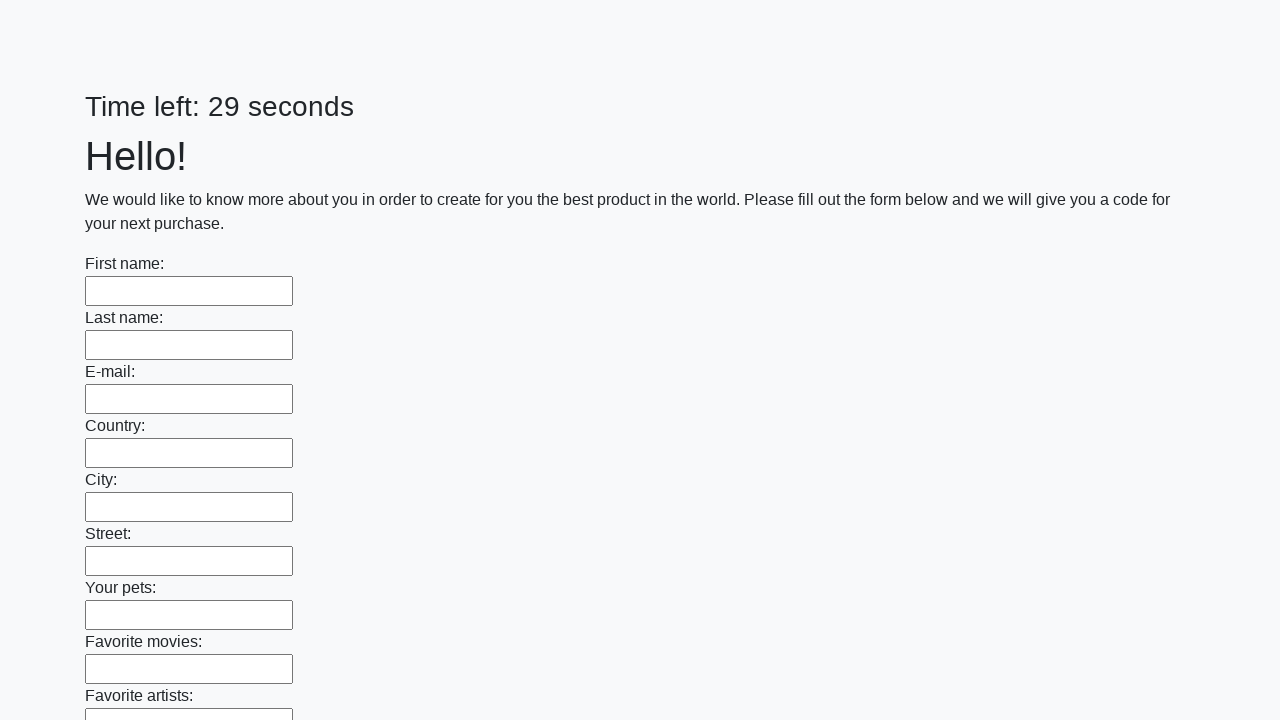

Filled an input field with value '007' on input >> nth=0
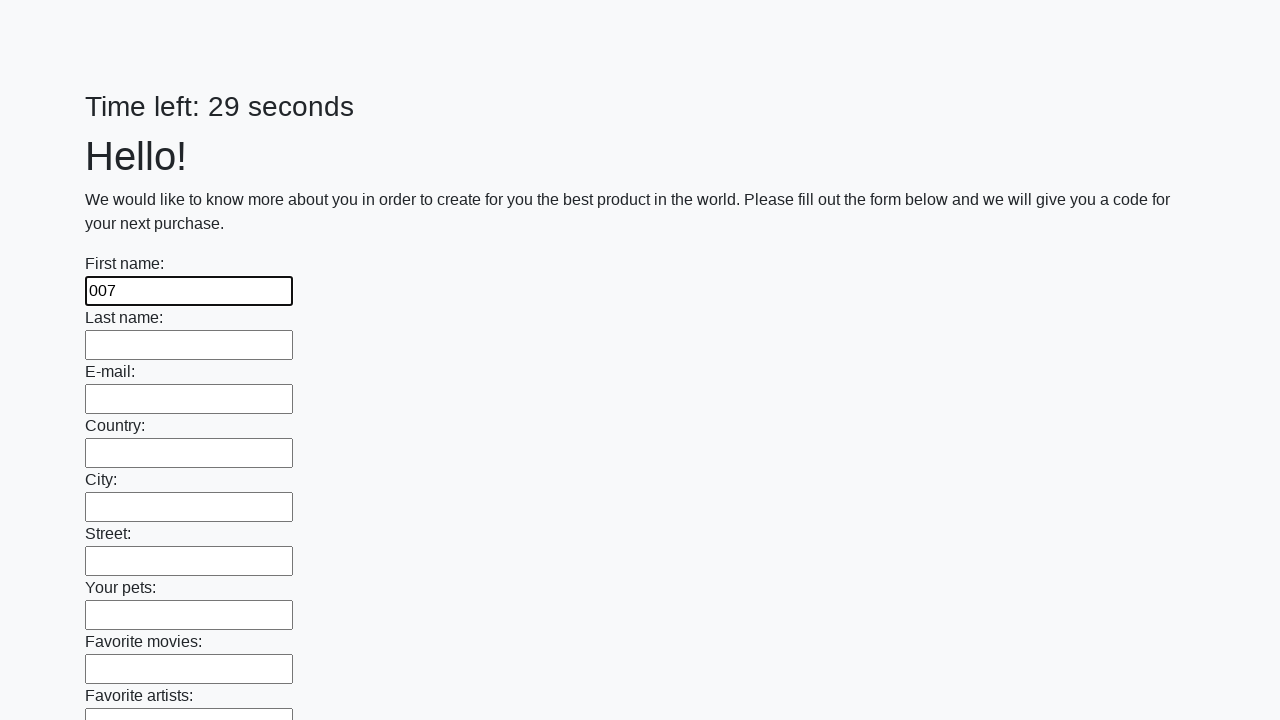

Filled an input field with value '007' on input >> nth=1
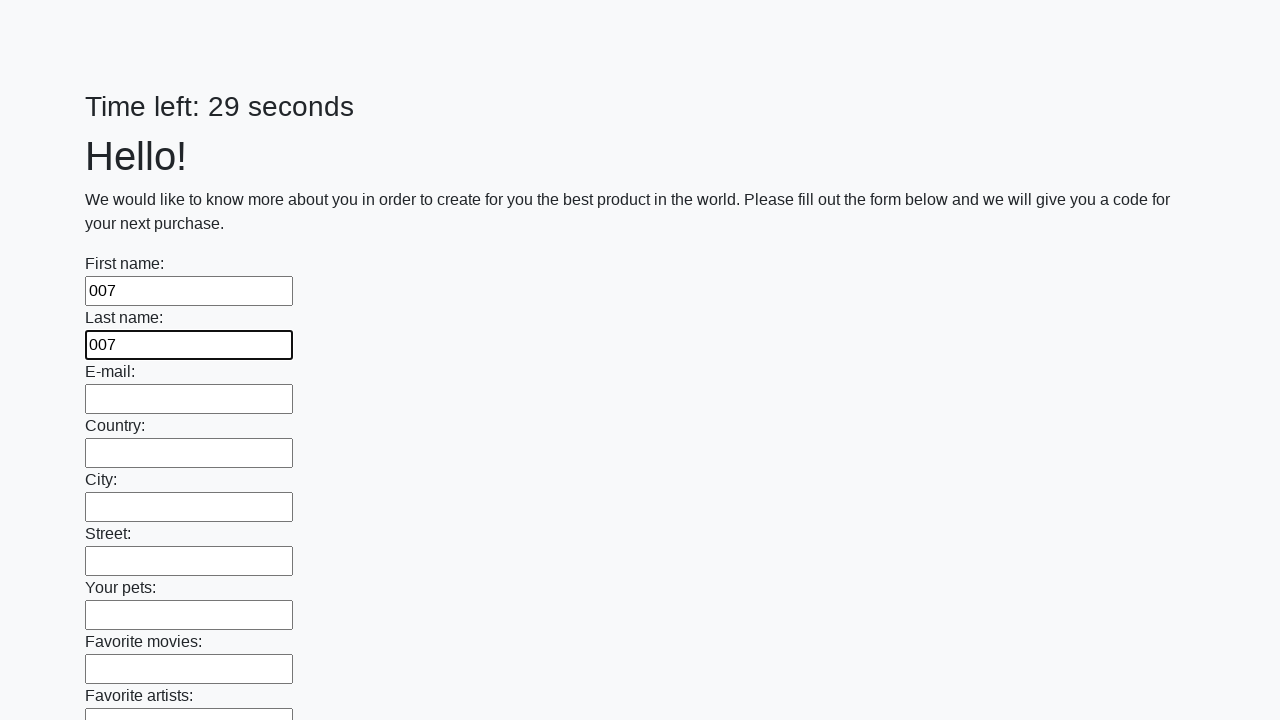

Filled an input field with value '007' on input >> nth=2
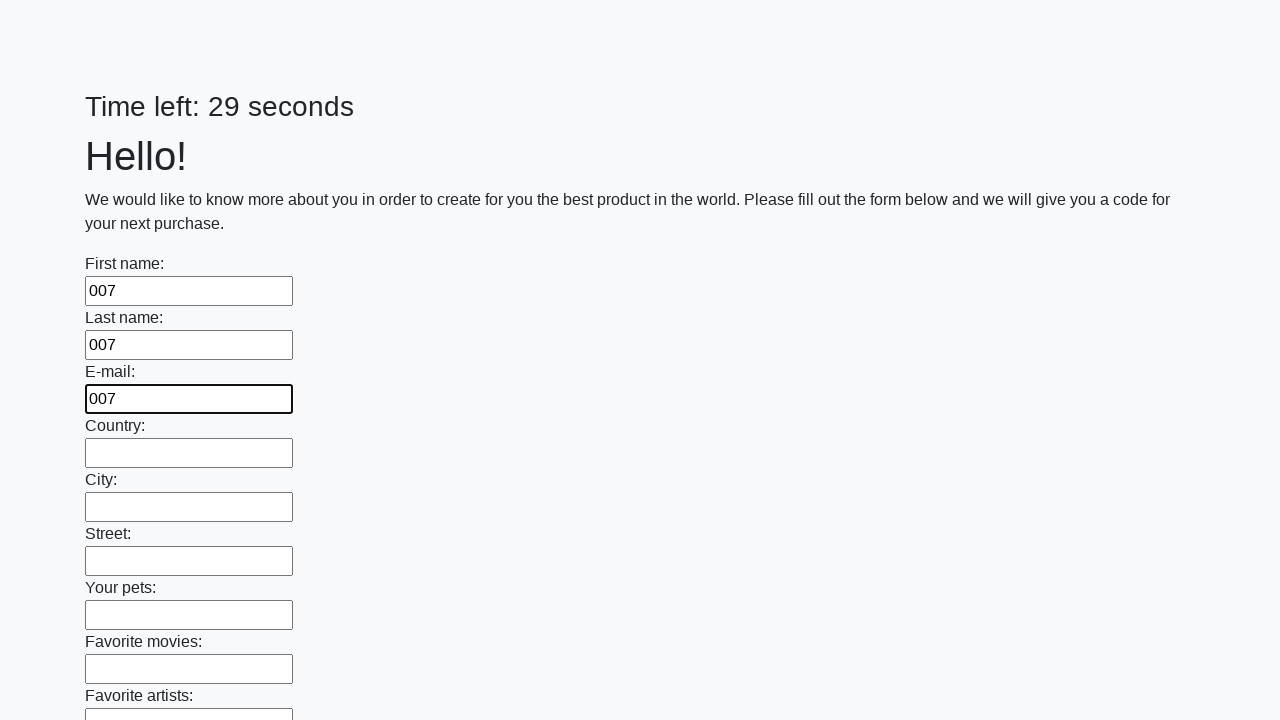

Filled an input field with value '007' on input >> nth=3
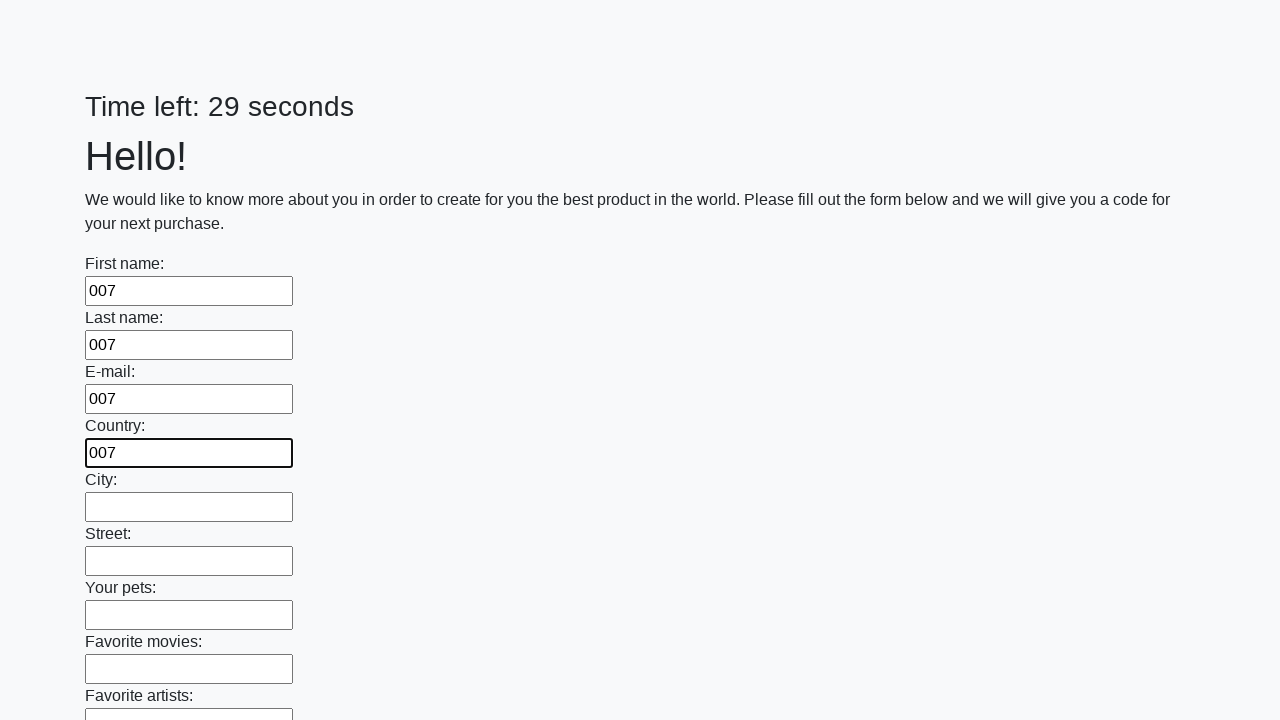

Filled an input field with value '007' on input >> nth=4
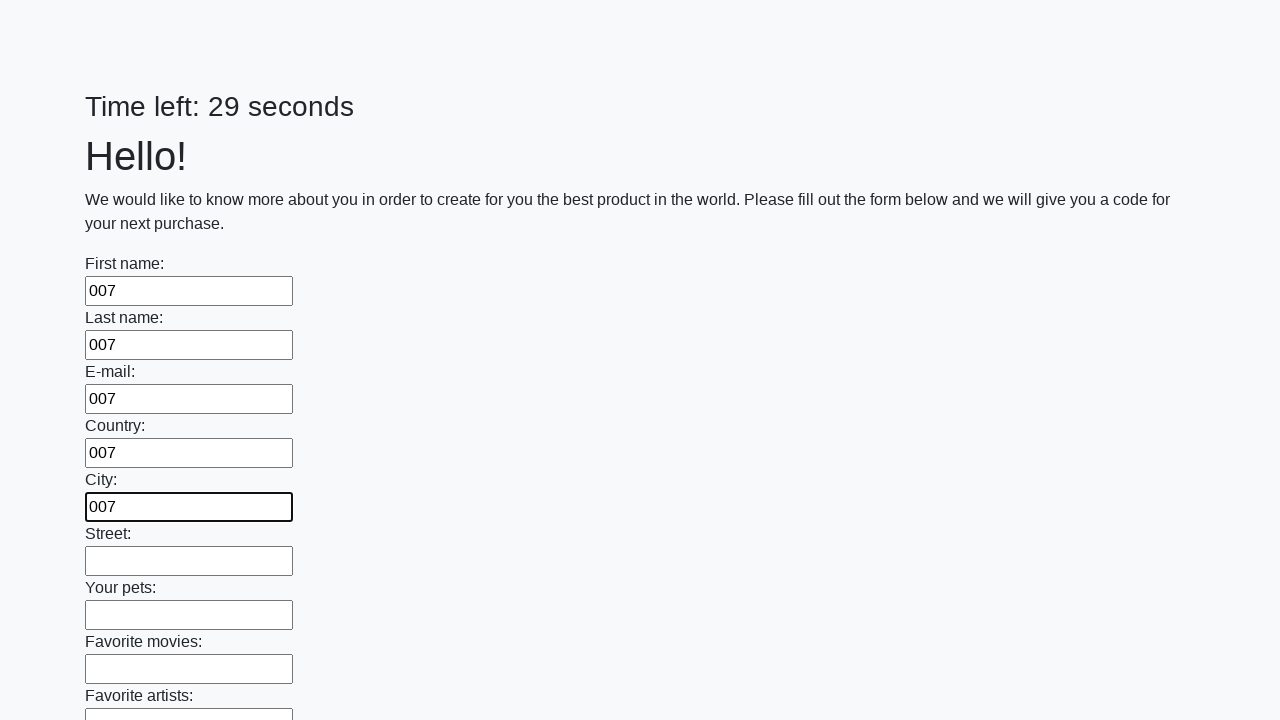

Filled an input field with value '007' on input >> nth=5
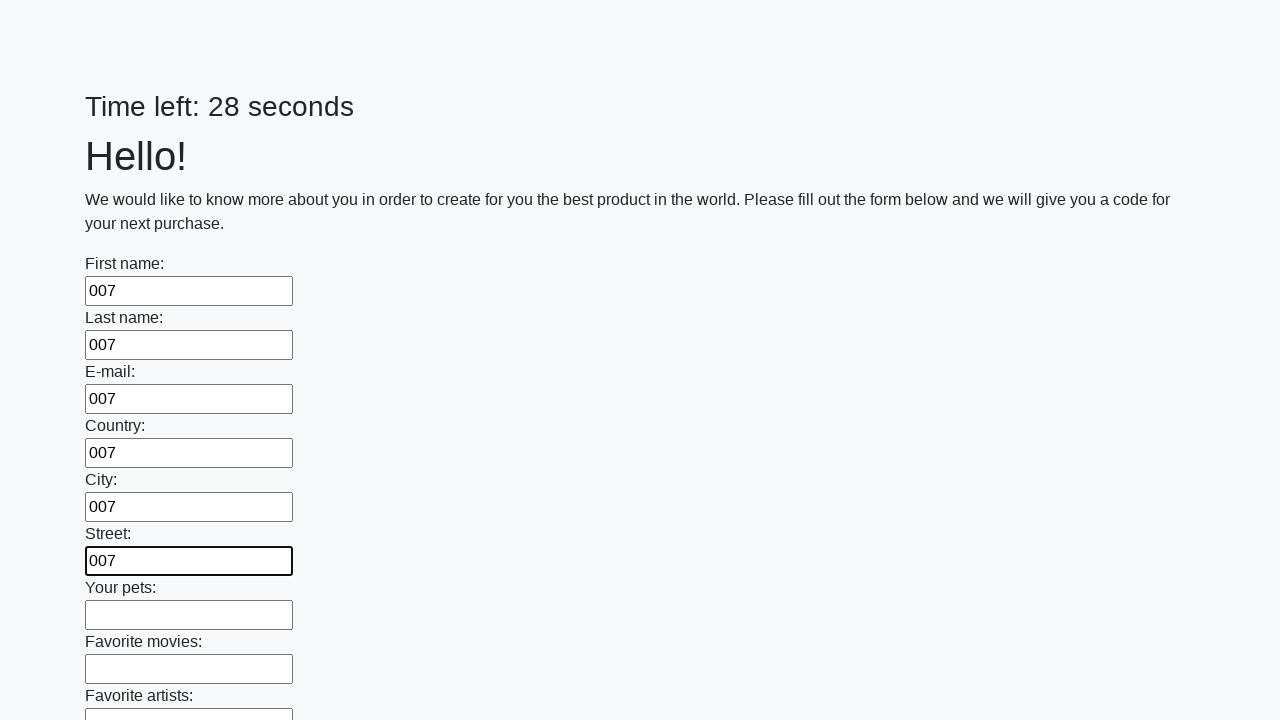

Filled an input field with value '007' on input >> nth=6
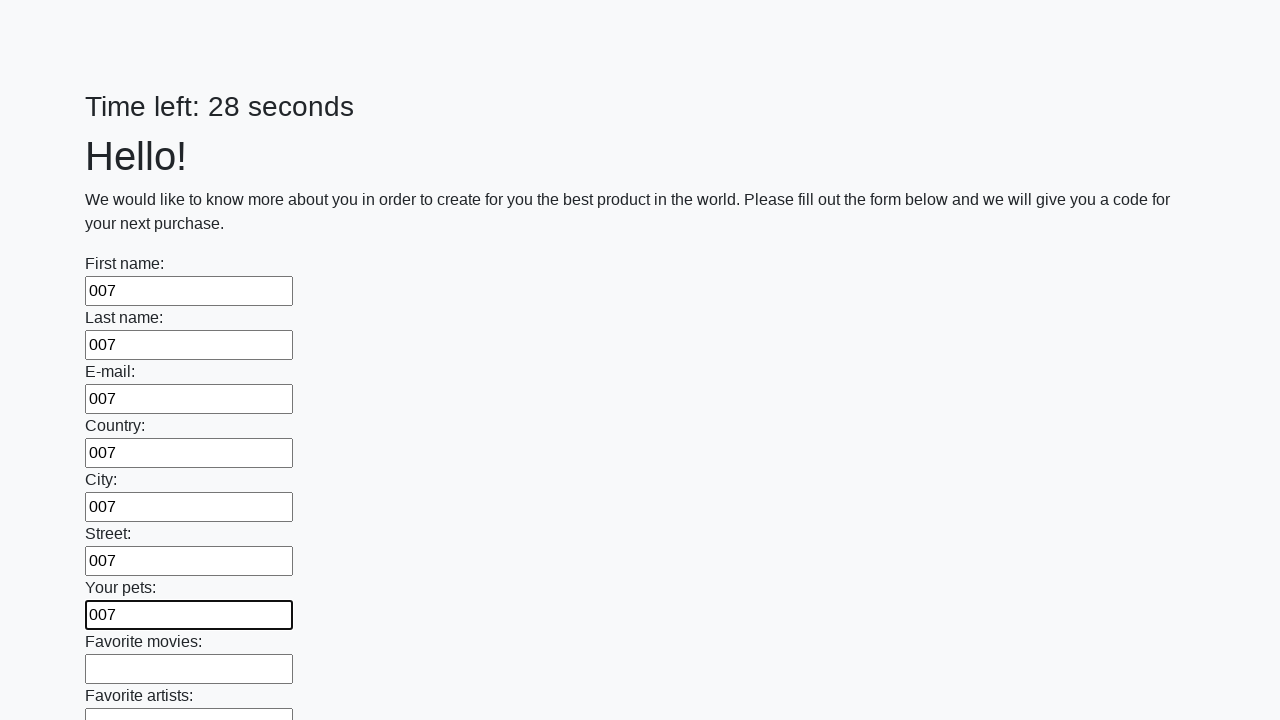

Filled an input field with value '007' on input >> nth=7
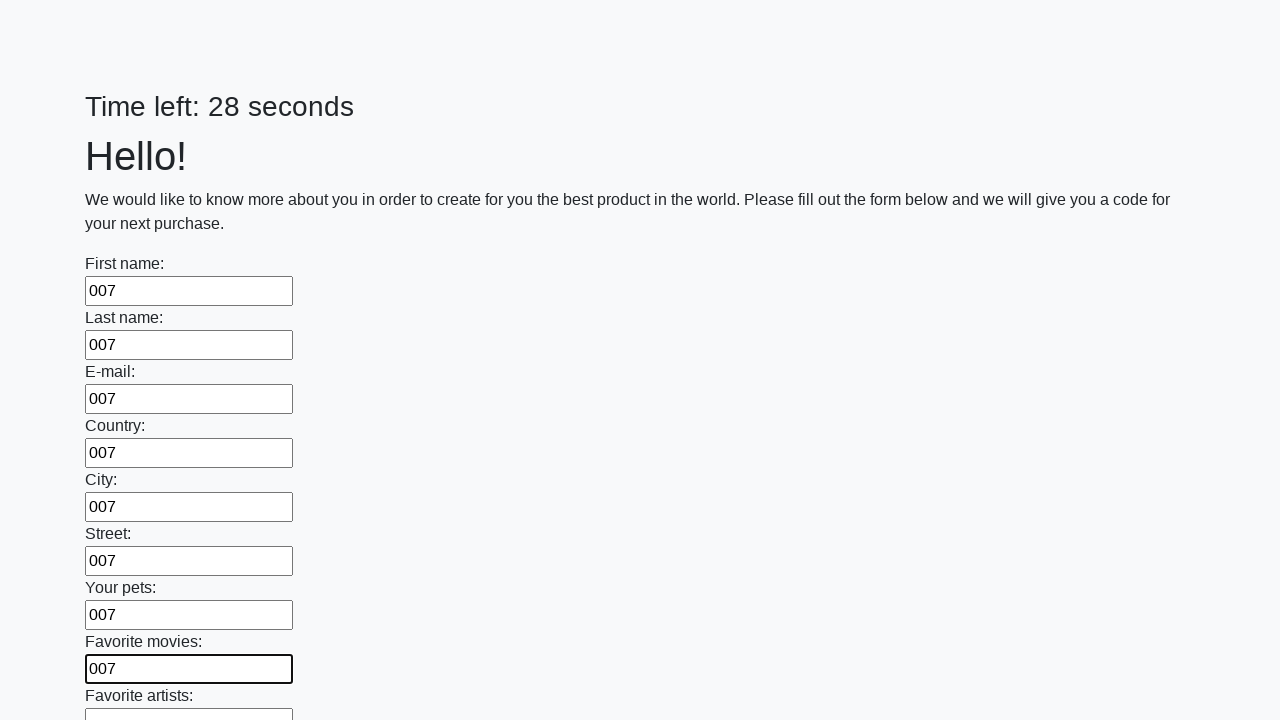

Filled an input field with value '007' on input >> nth=8
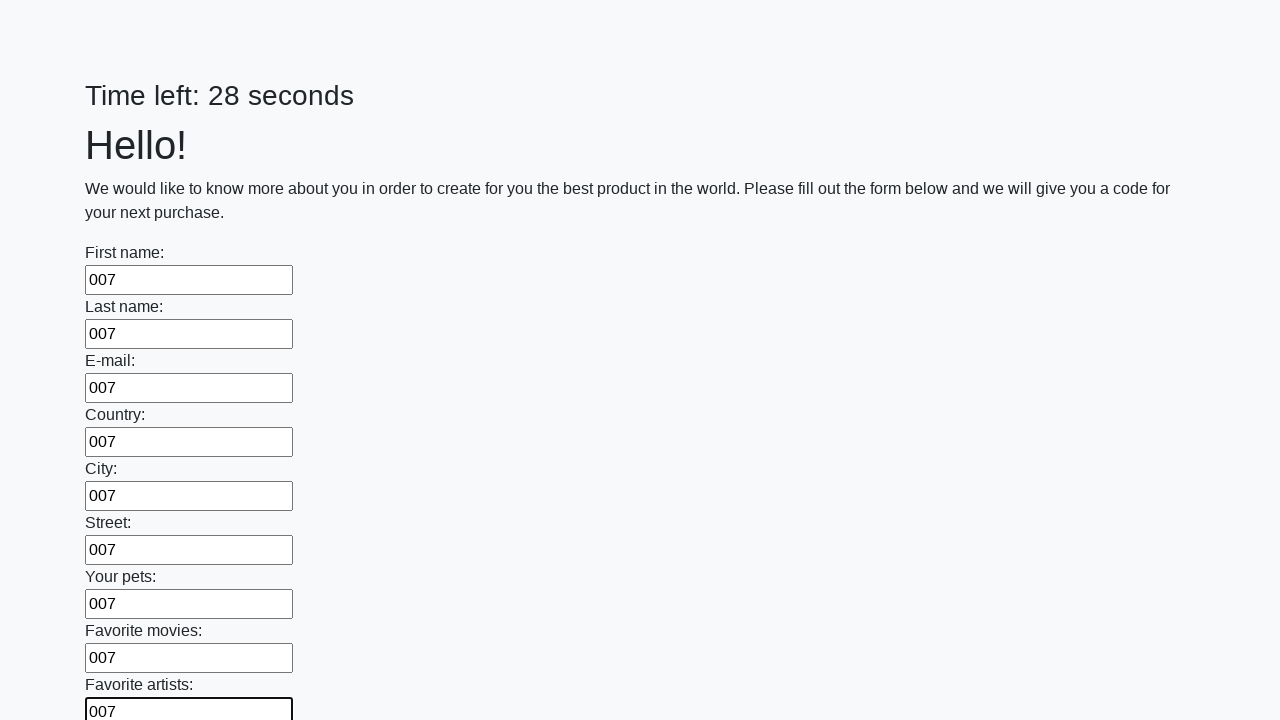

Filled an input field with value '007' on input >> nth=9
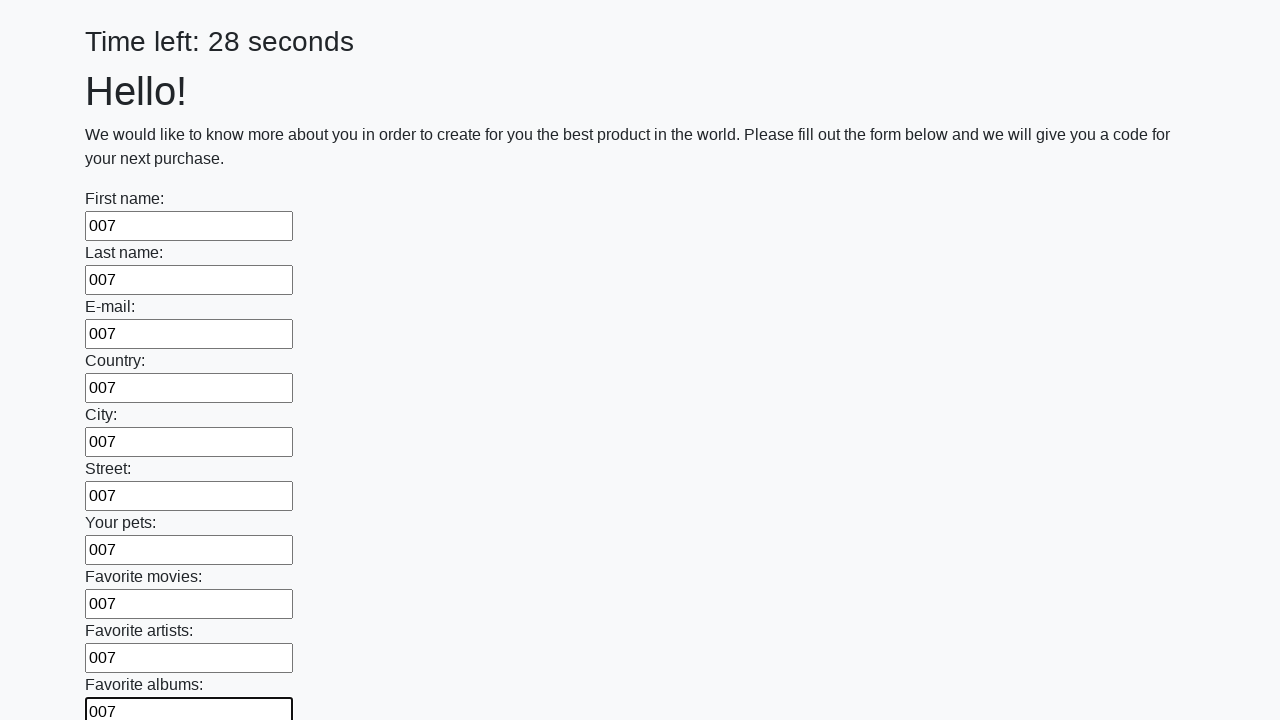

Filled an input field with value '007' on input >> nth=10
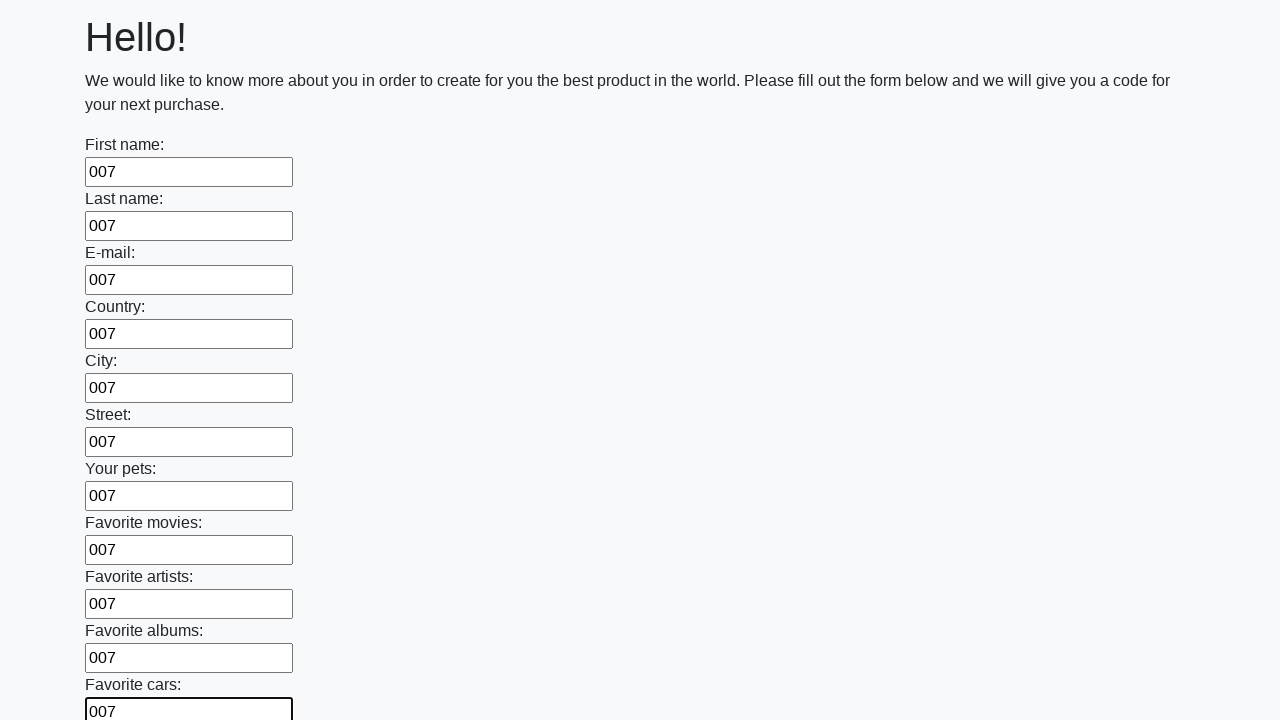

Filled an input field with value '007' on input >> nth=11
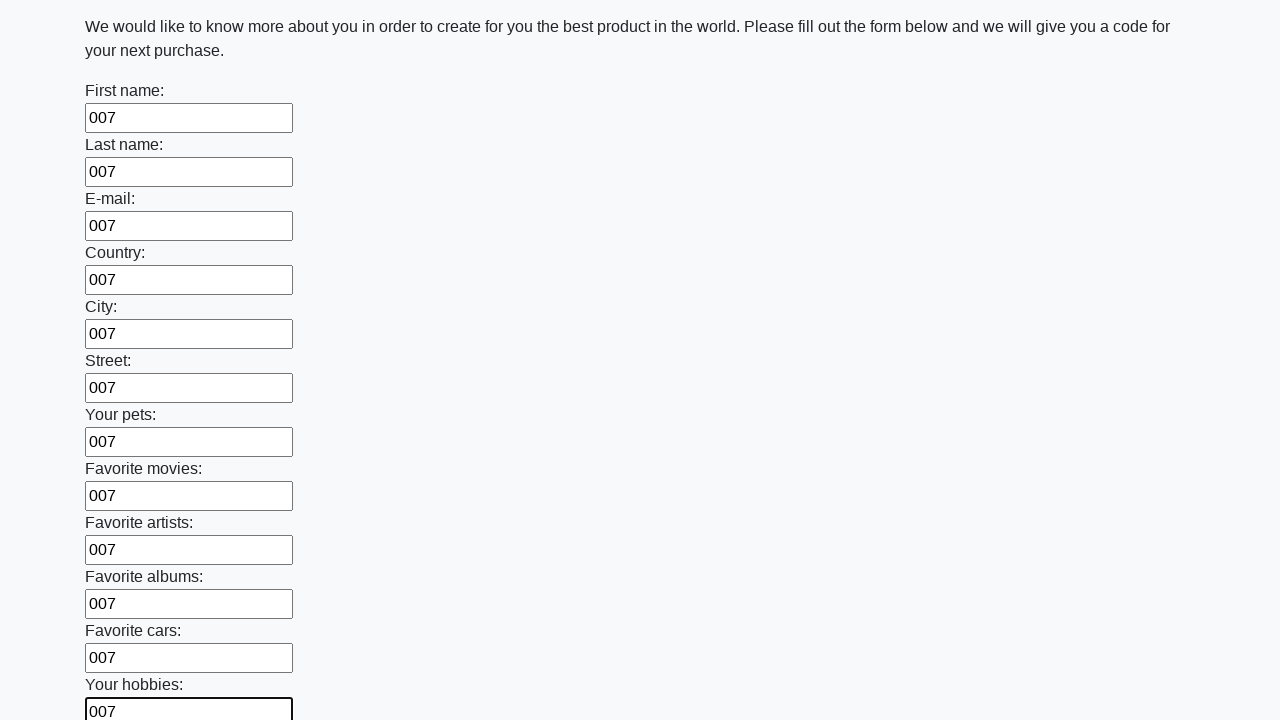

Filled an input field with value '007' on input >> nth=12
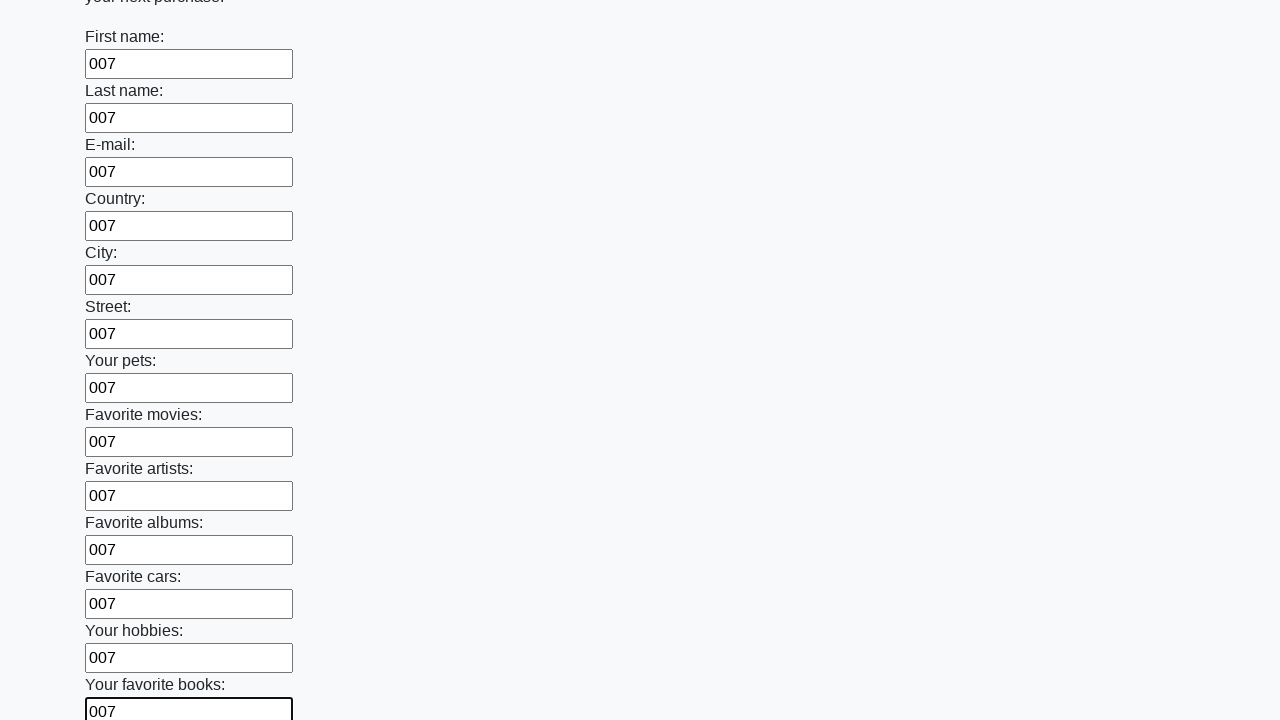

Filled an input field with value '007' on input >> nth=13
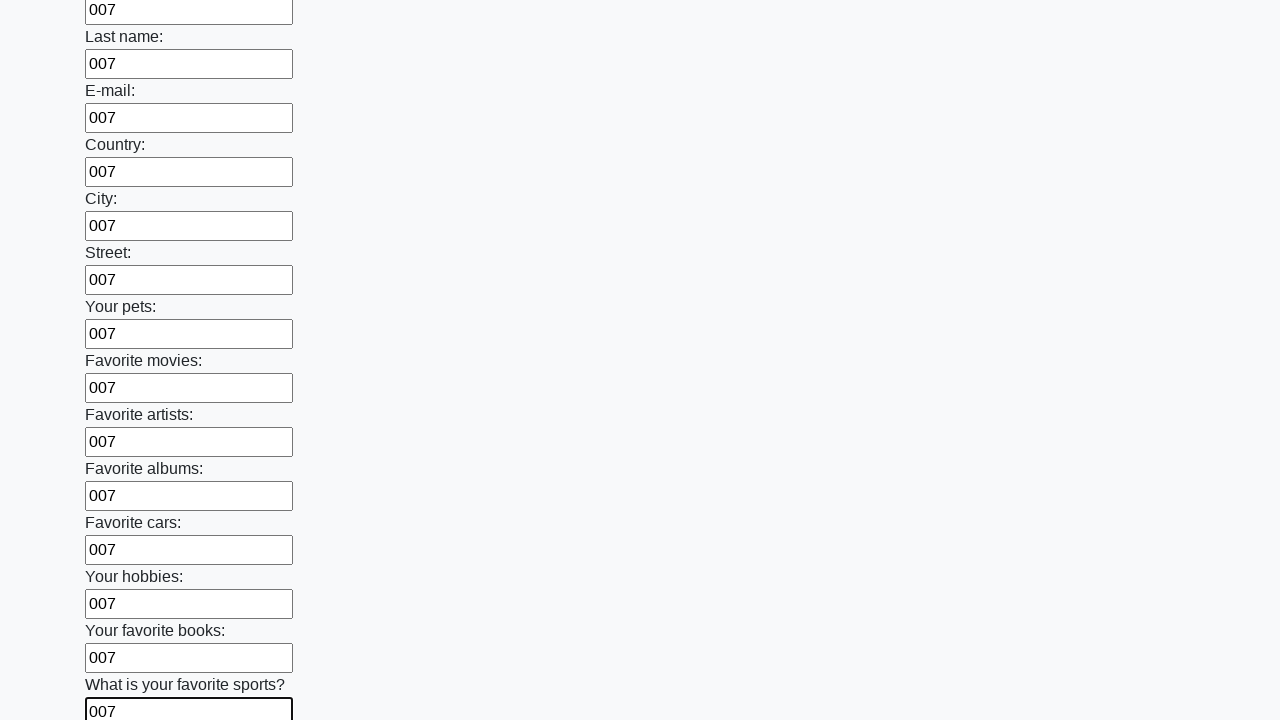

Filled an input field with value '007' on input >> nth=14
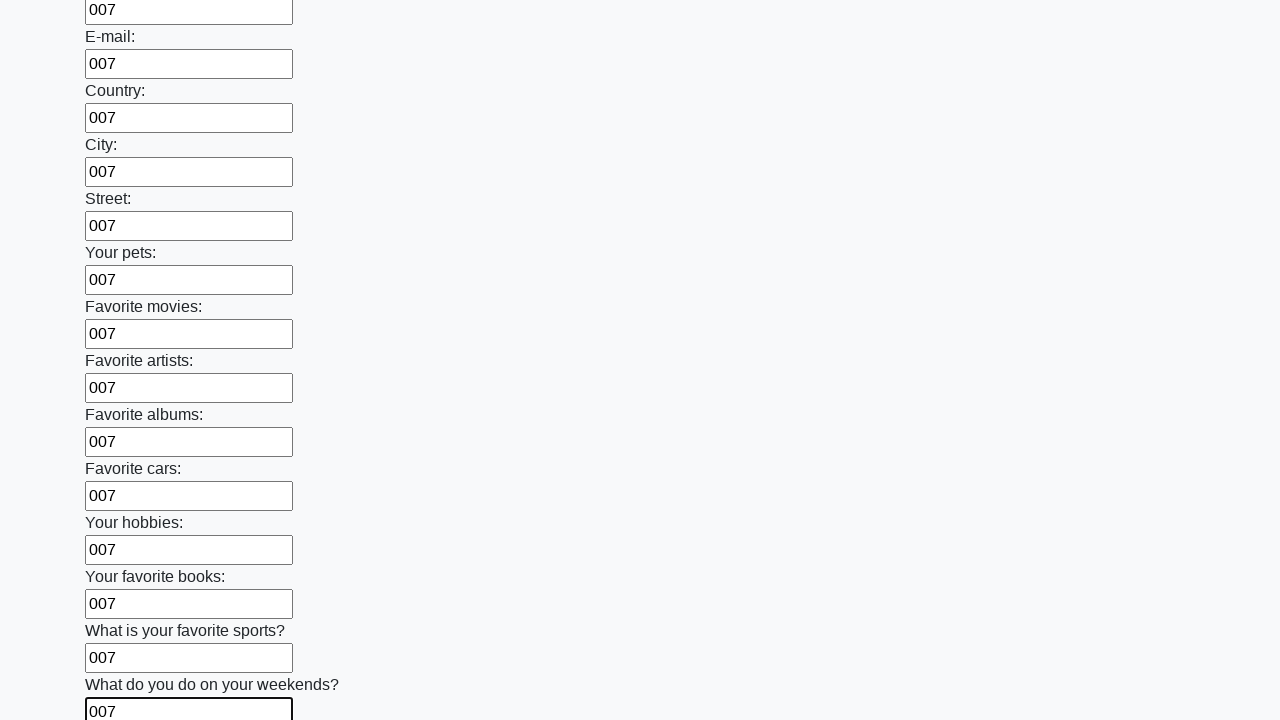

Filled an input field with value '007' on input >> nth=15
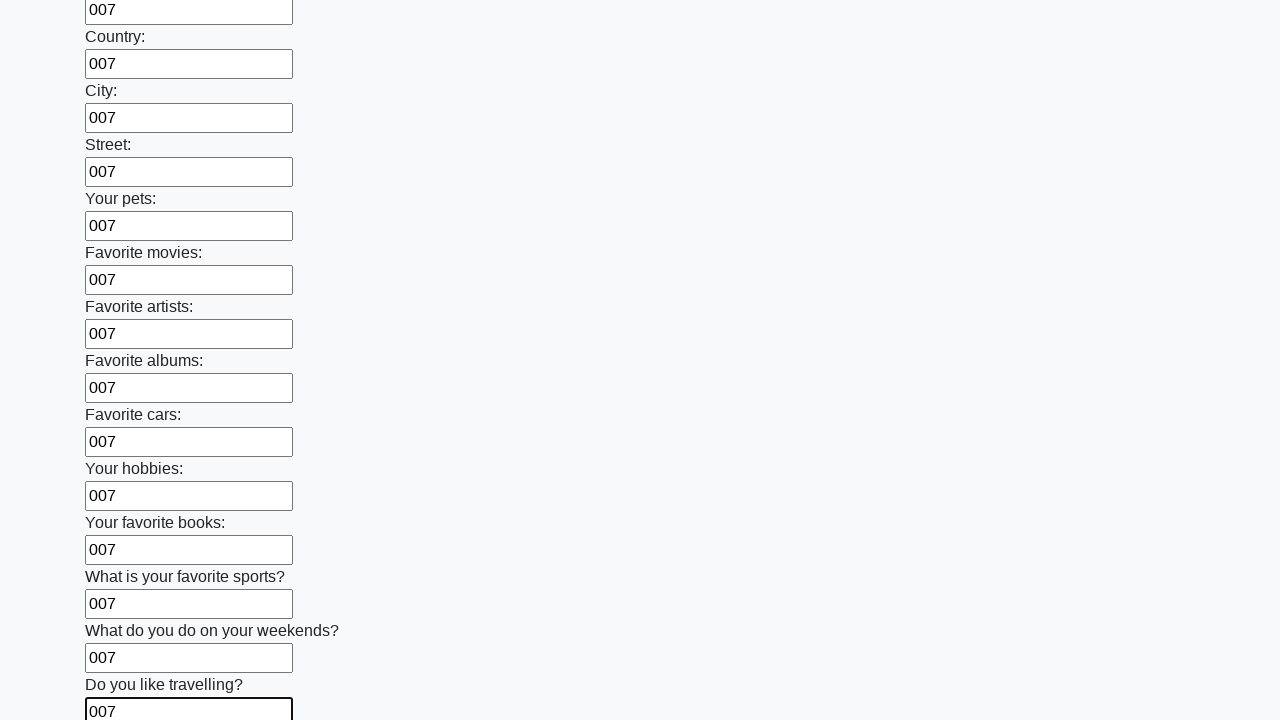

Filled an input field with value '007' on input >> nth=16
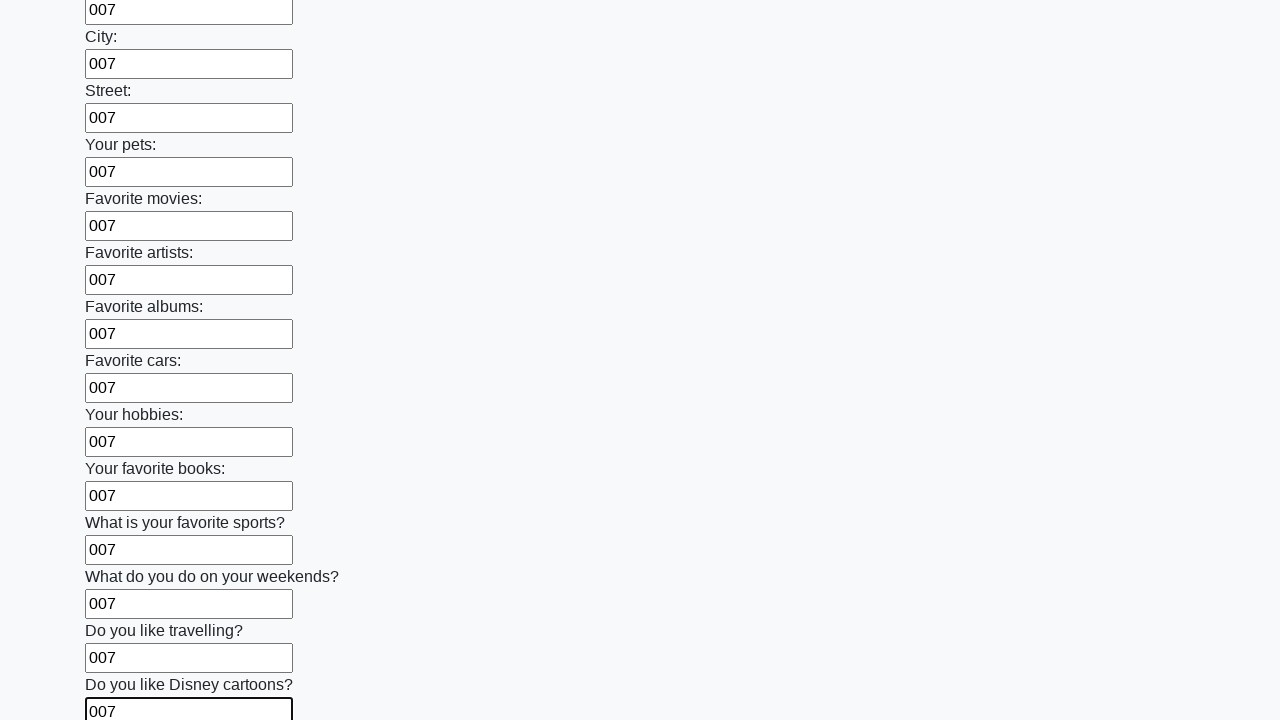

Filled an input field with value '007' on input >> nth=17
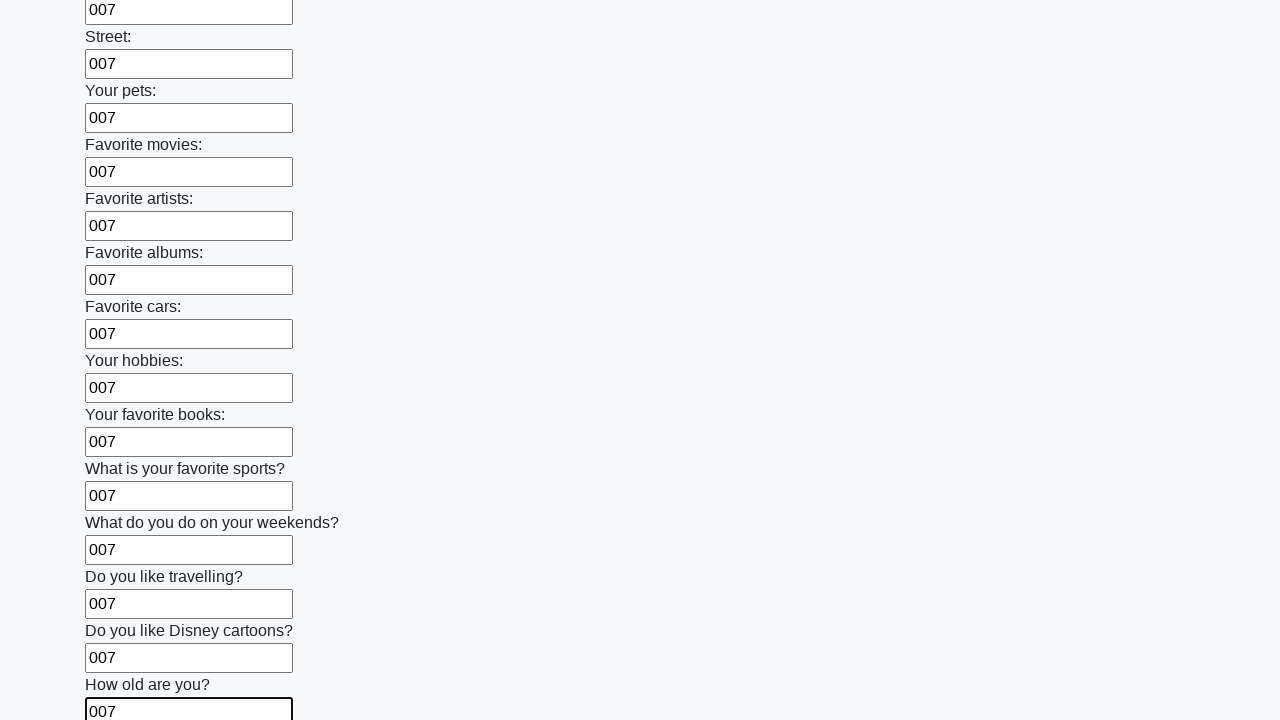

Filled an input field with value '007' on input >> nth=18
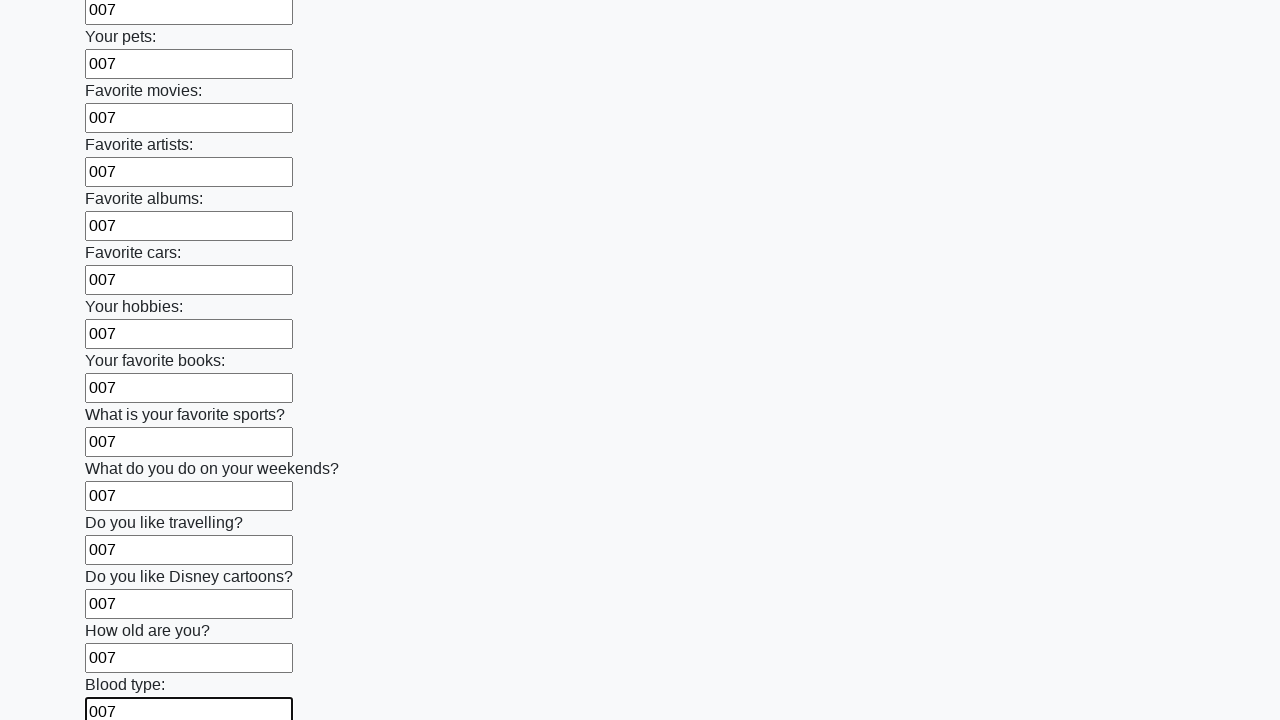

Filled an input field with value '007' on input >> nth=19
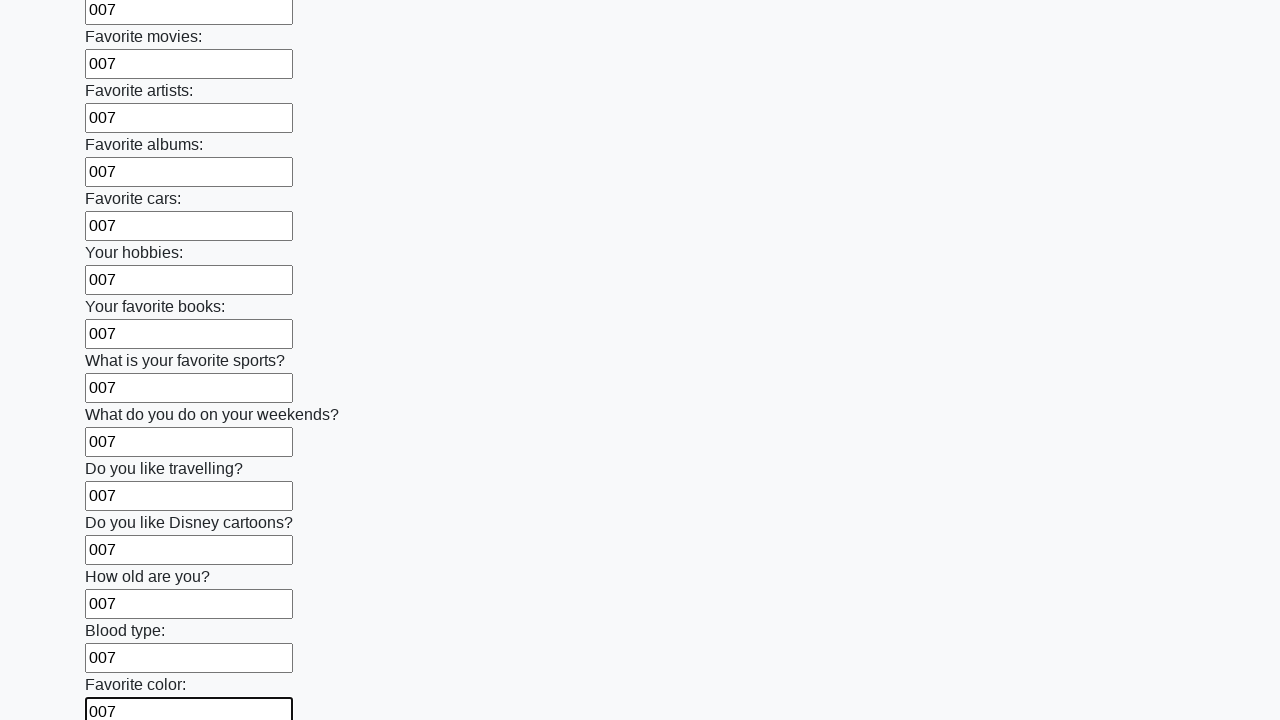

Filled an input field with value '007' on input >> nth=20
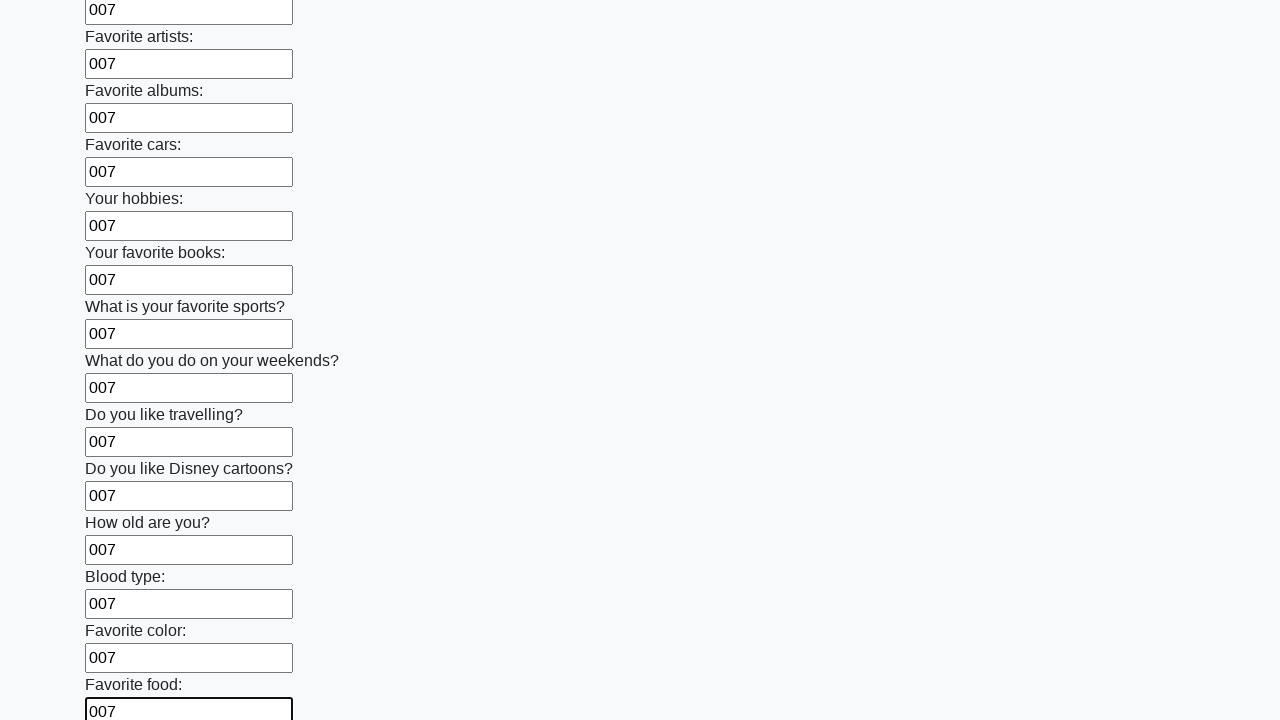

Filled an input field with value '007' on input >> nth=21
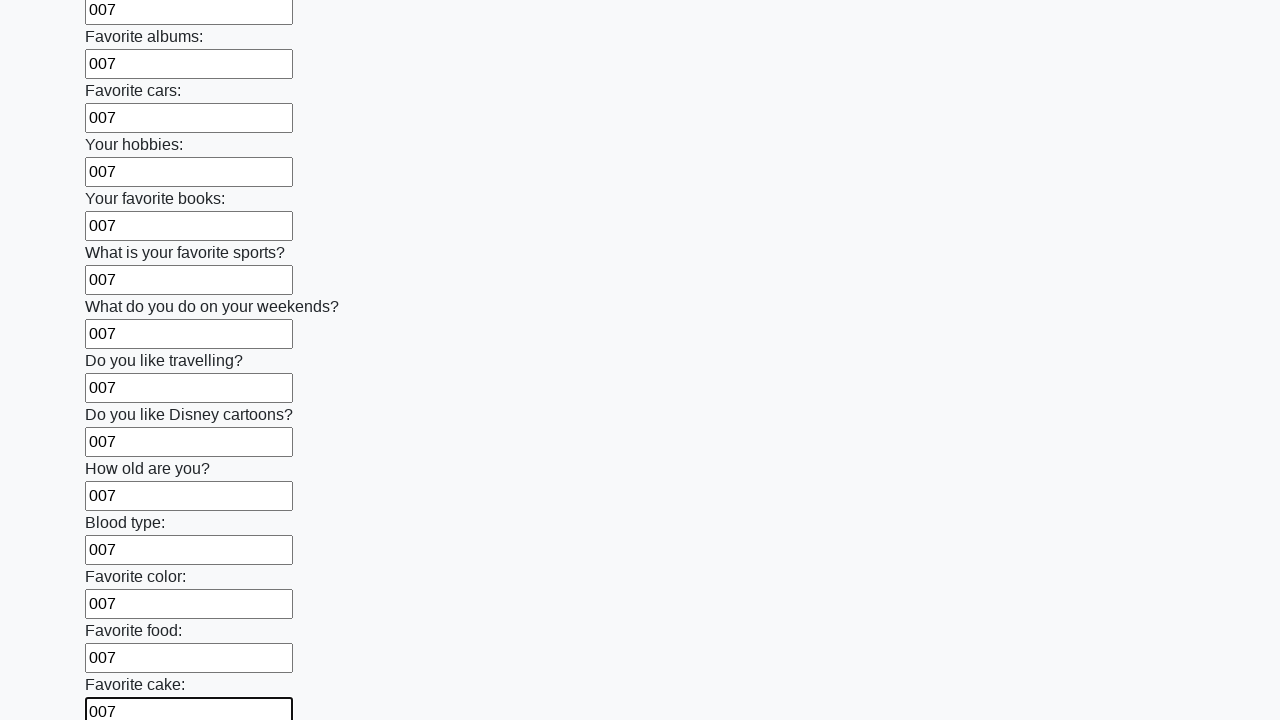

Filled an input field with value '007' on input >> nth=22
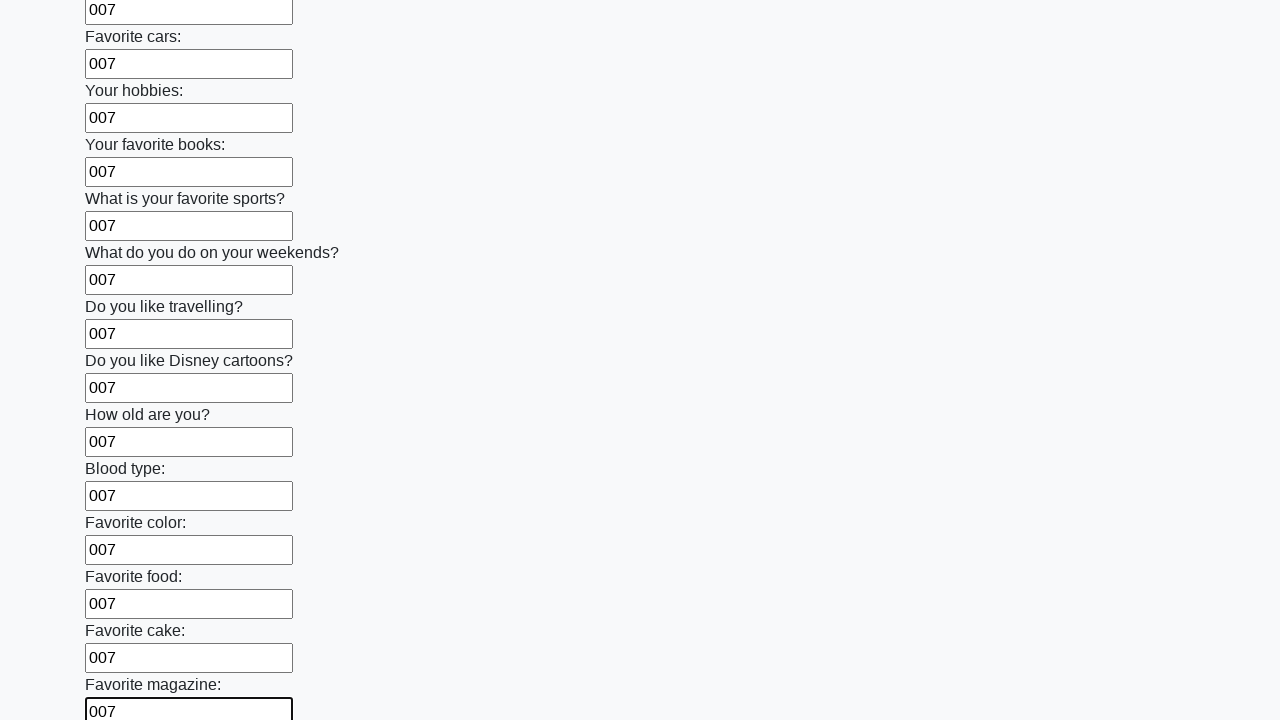

Filled an input field with value '007' on input >> nth=23
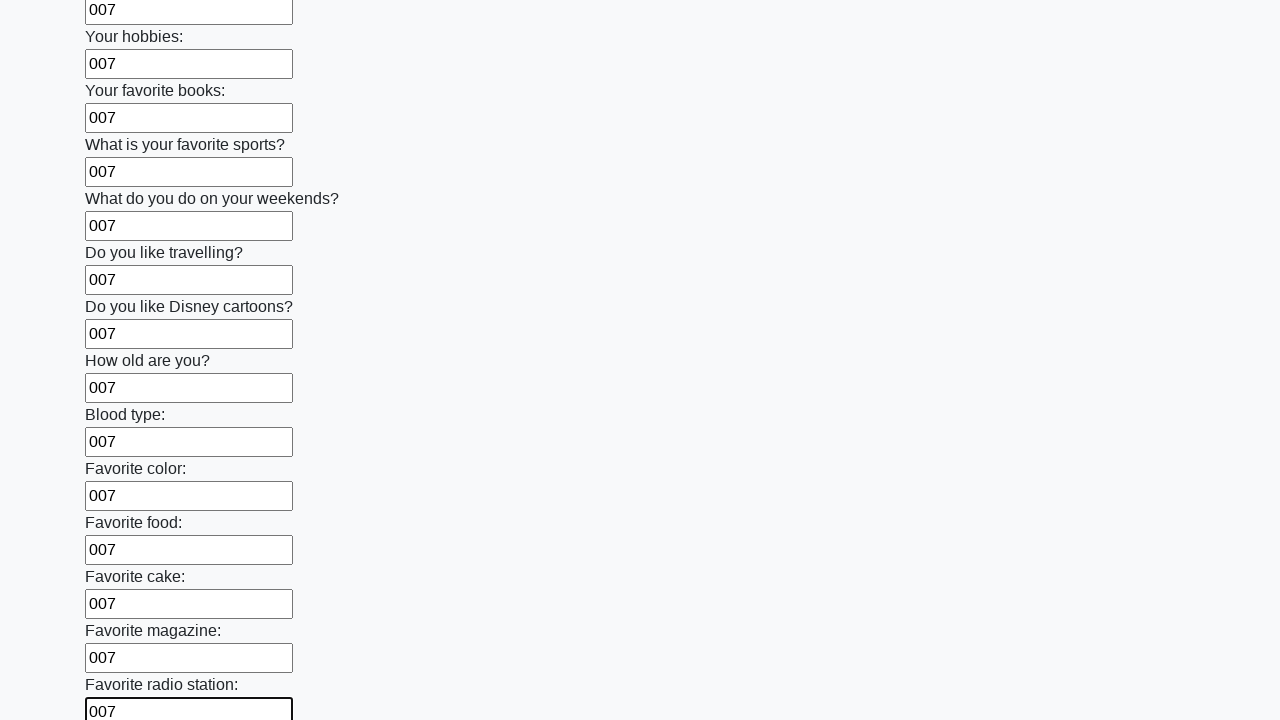

Filled an input field with value '007' on input >> nth=24
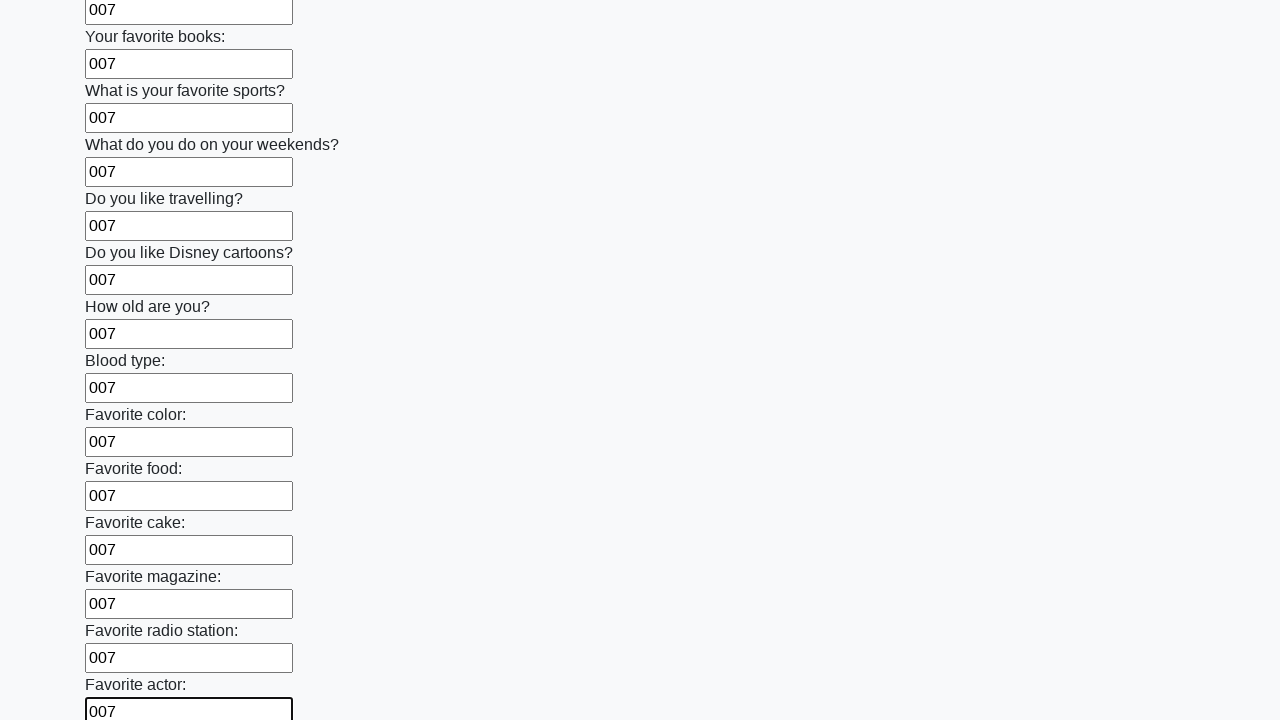

Filled an input field with value '007' on input >> nth=25
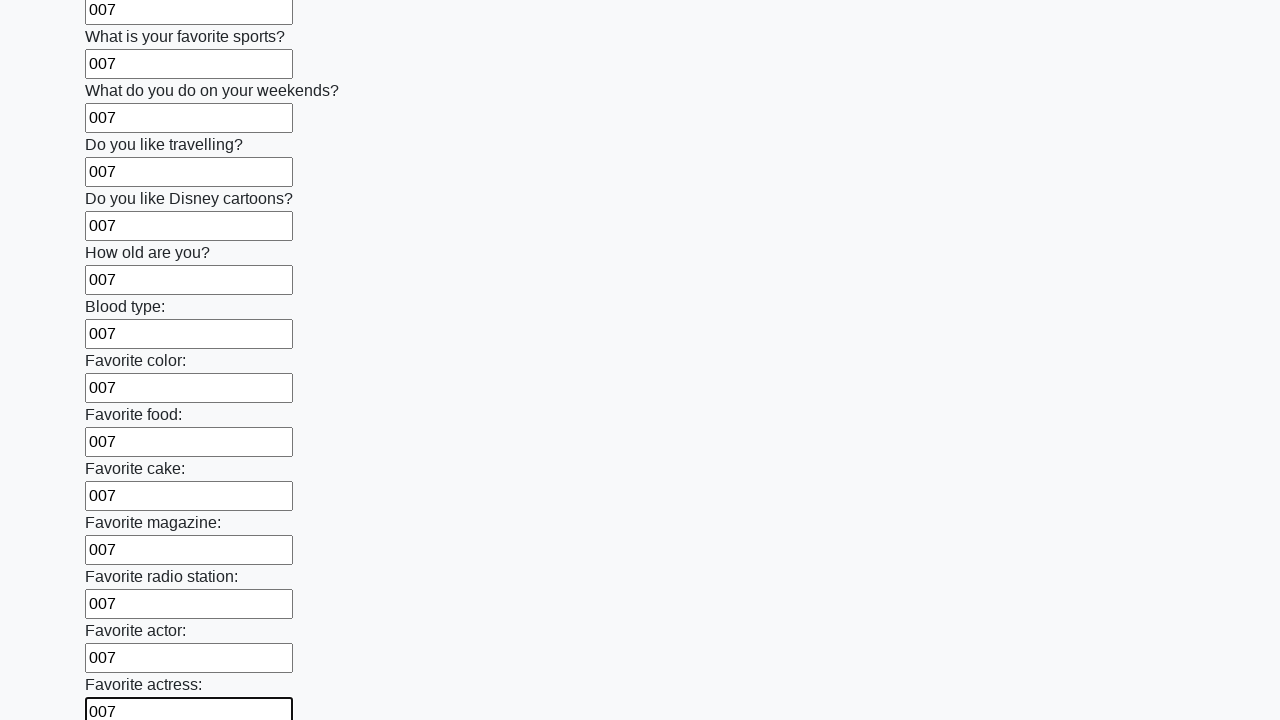

Filled an input field with value '007' on input >> nth=26
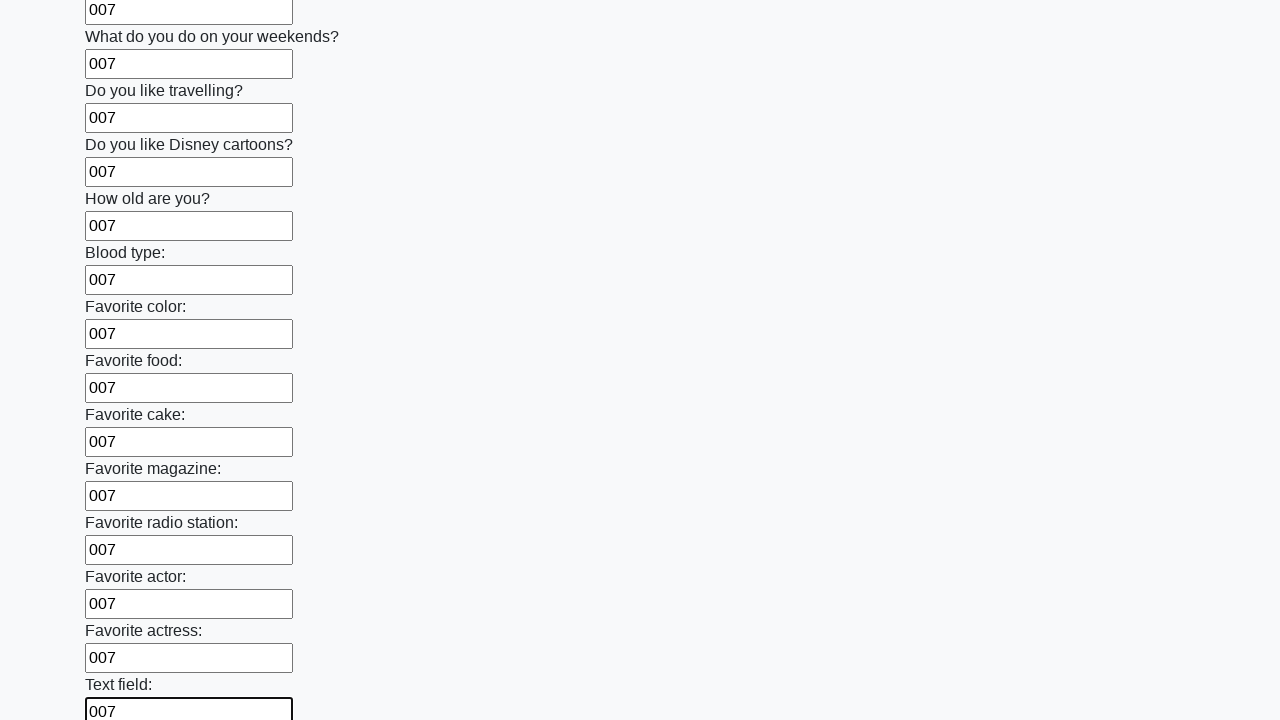

Filled an input field with value '007' on input >> nth=27
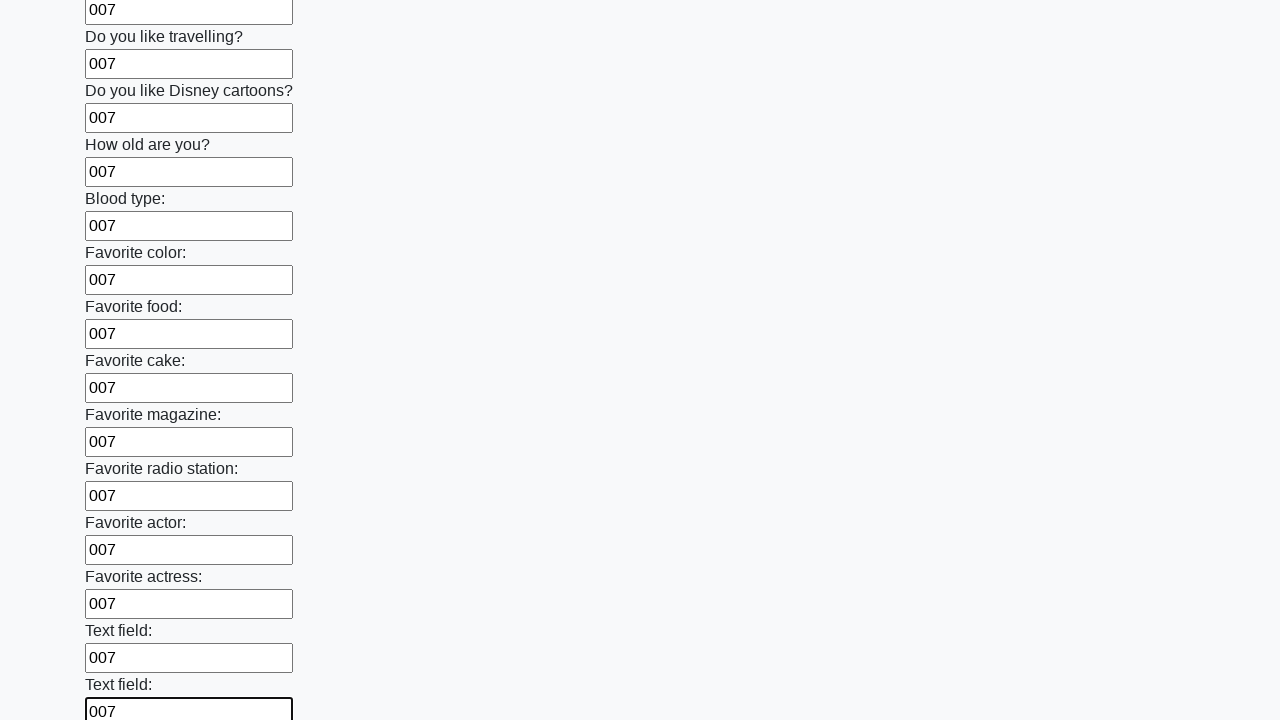

Filled an input field with value '007' on input >> nth=28
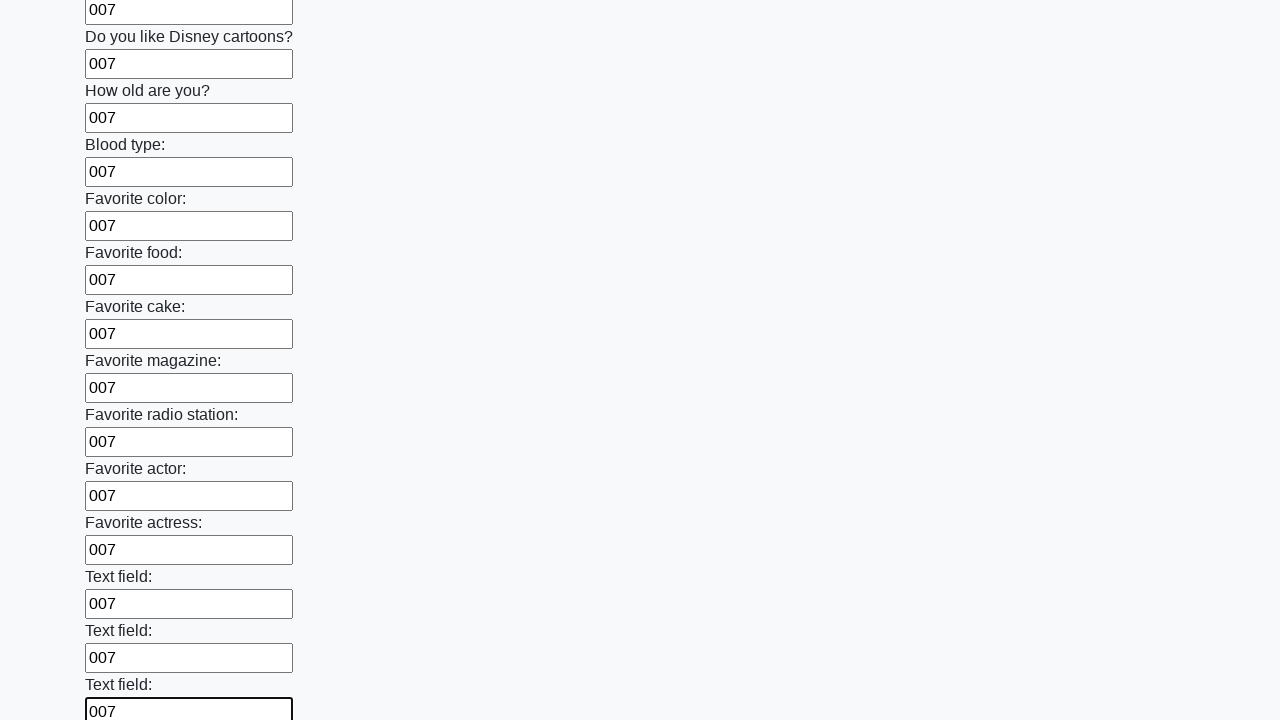

Filled an input field with value '007' on input >> nth=29
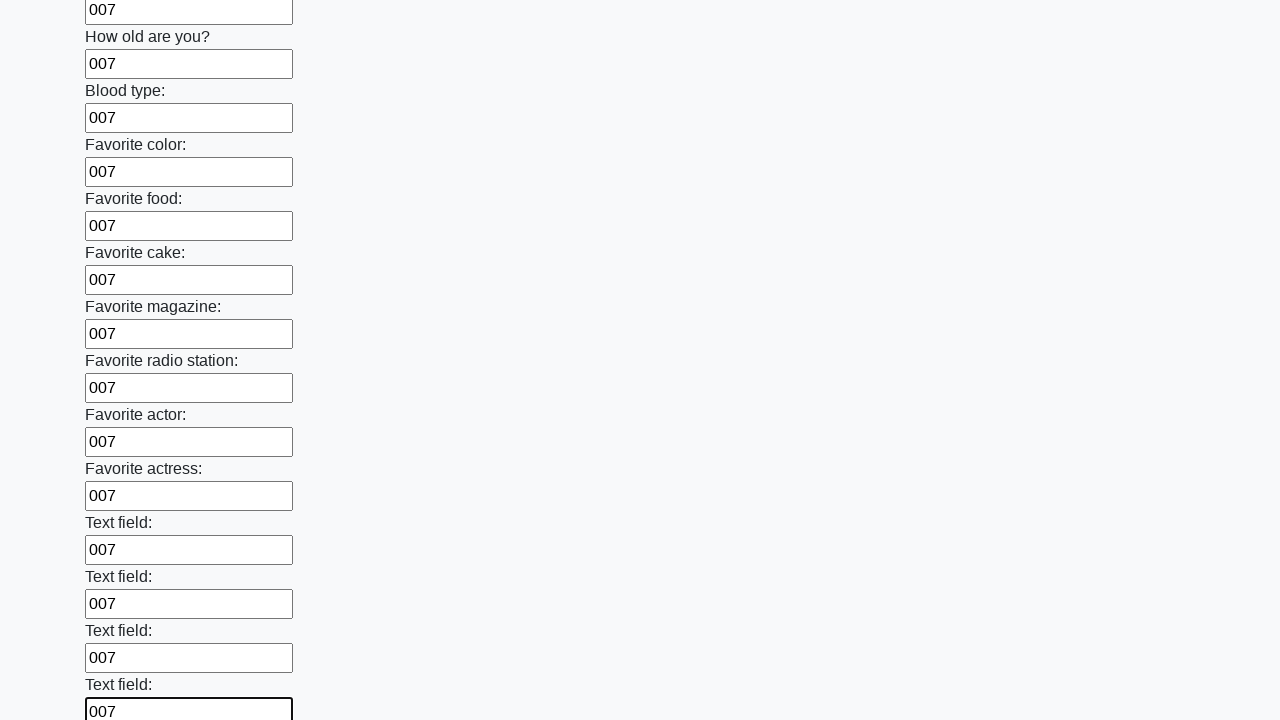

Filled an input field with value '007' on input >> nth=30
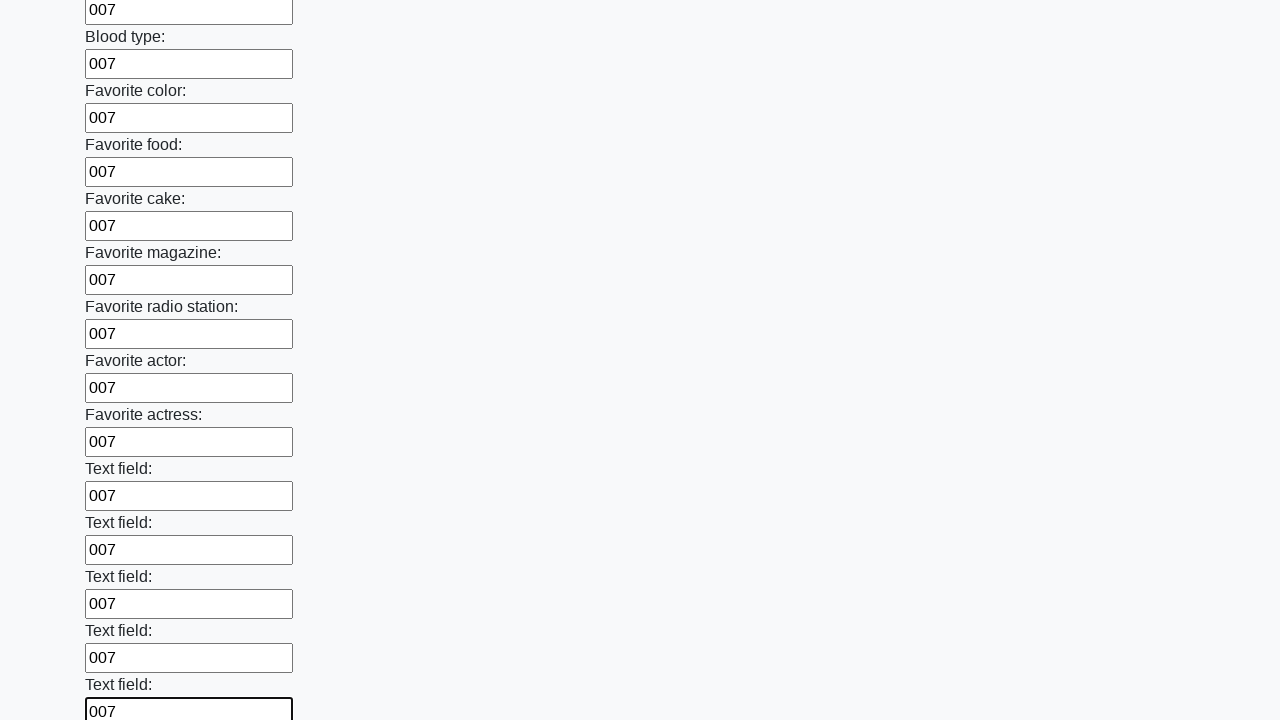

Filled an input field with value '007' on input >> nth=31
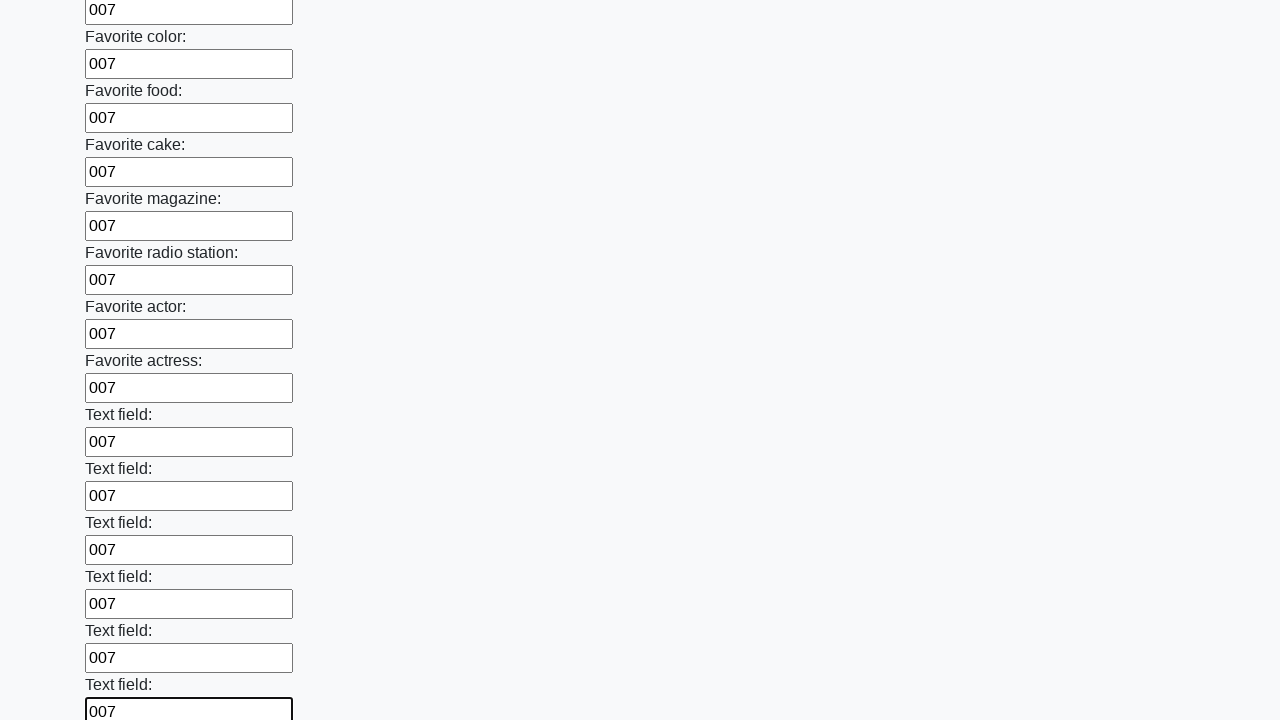

Filled an input field with value '007' on input >> nth=32
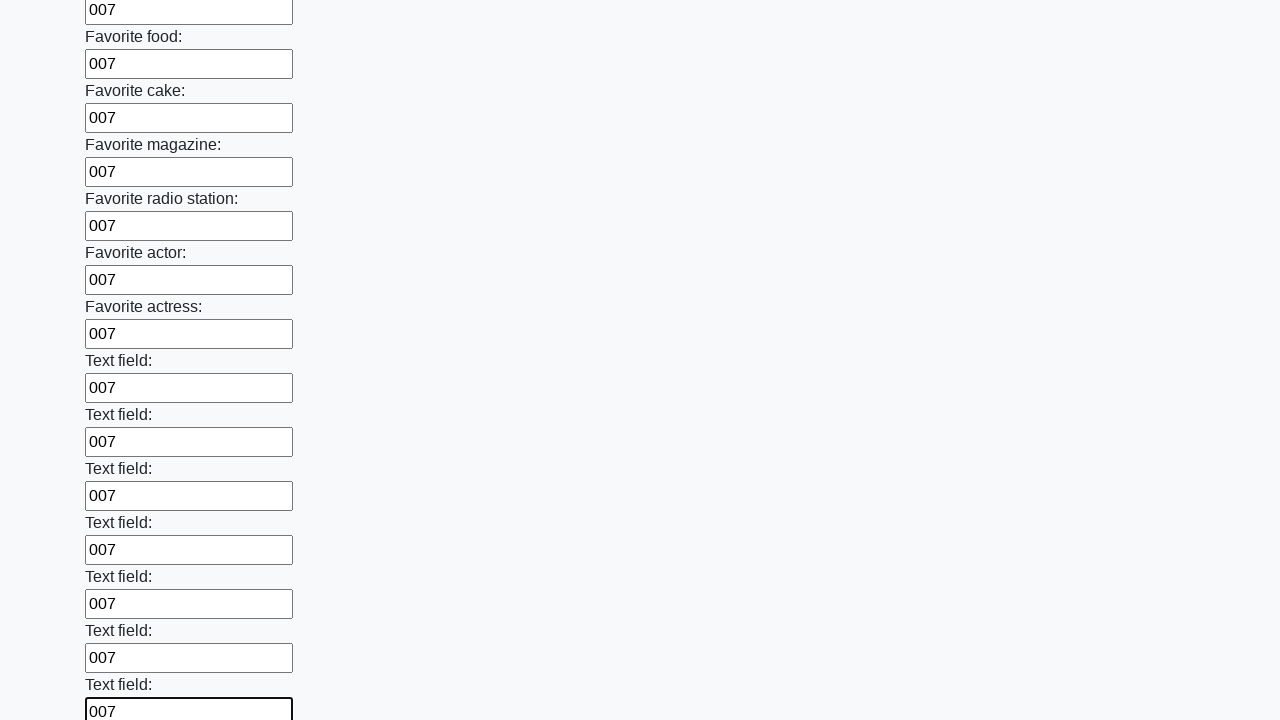

Filled an input field with value '007' on input >> nth=33
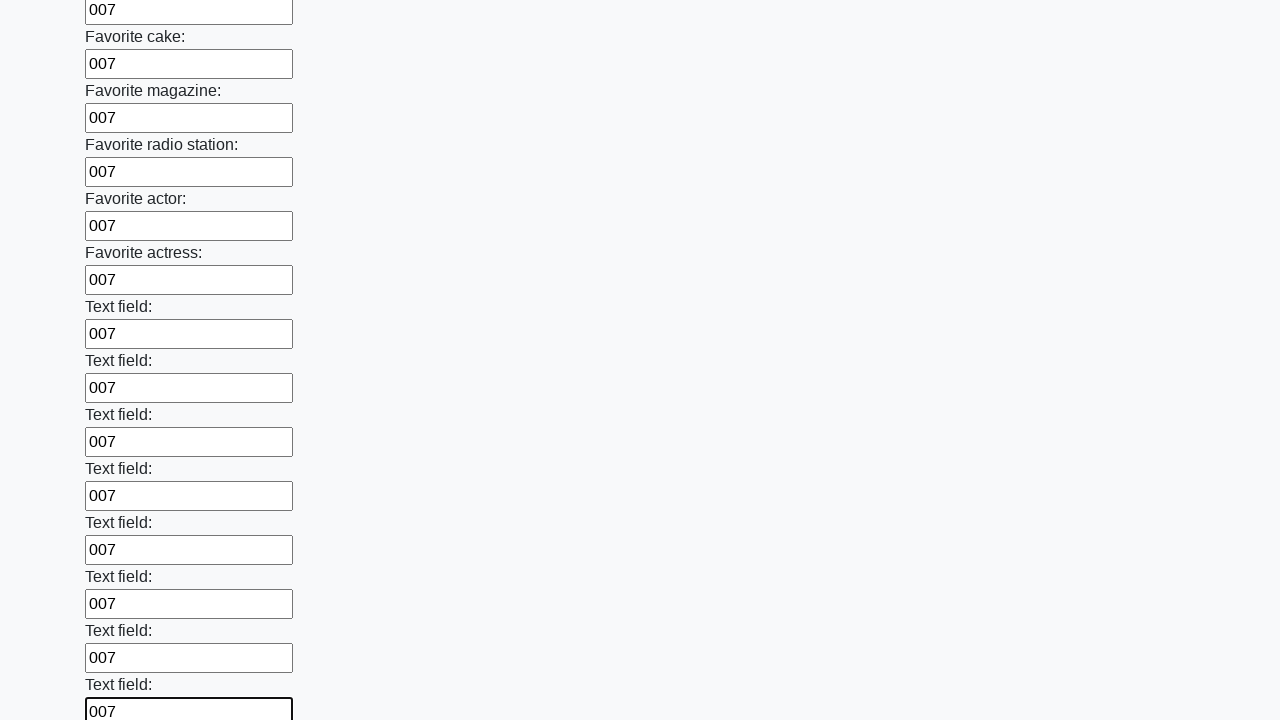

Filled an input field with value '007' on input >> nth=34
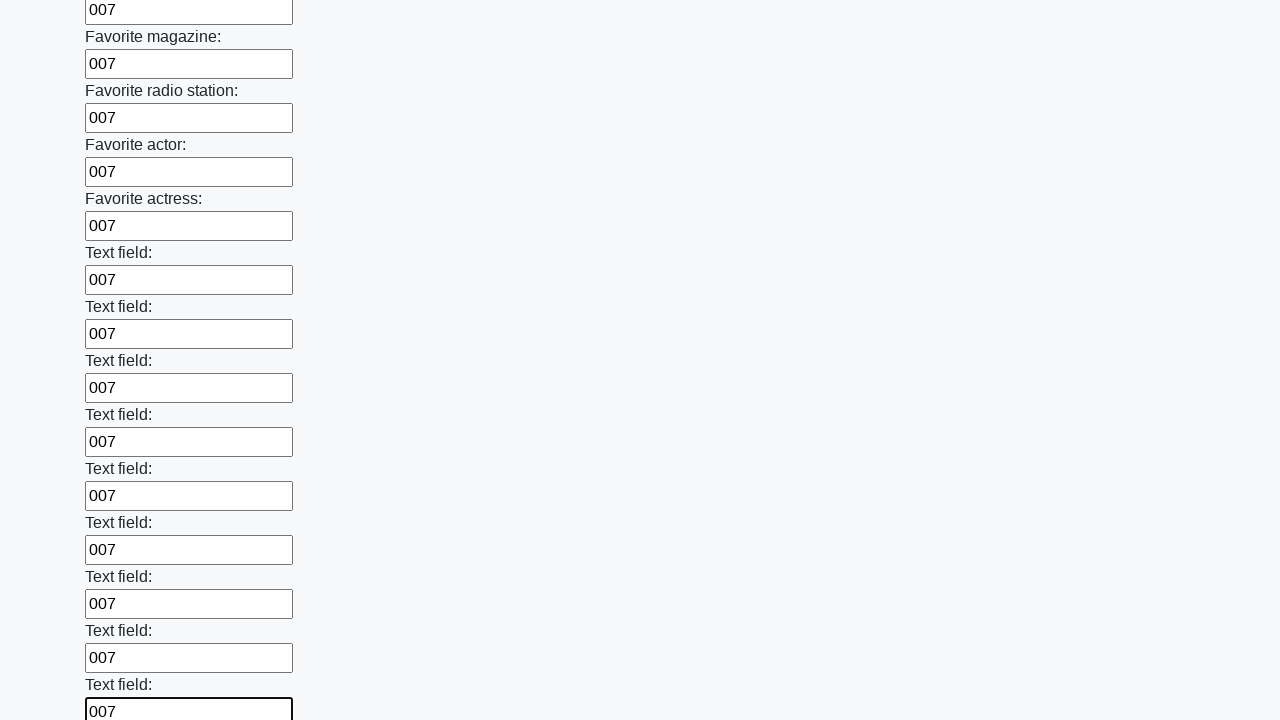

Filled an input field with value '007' on input >> nth=35
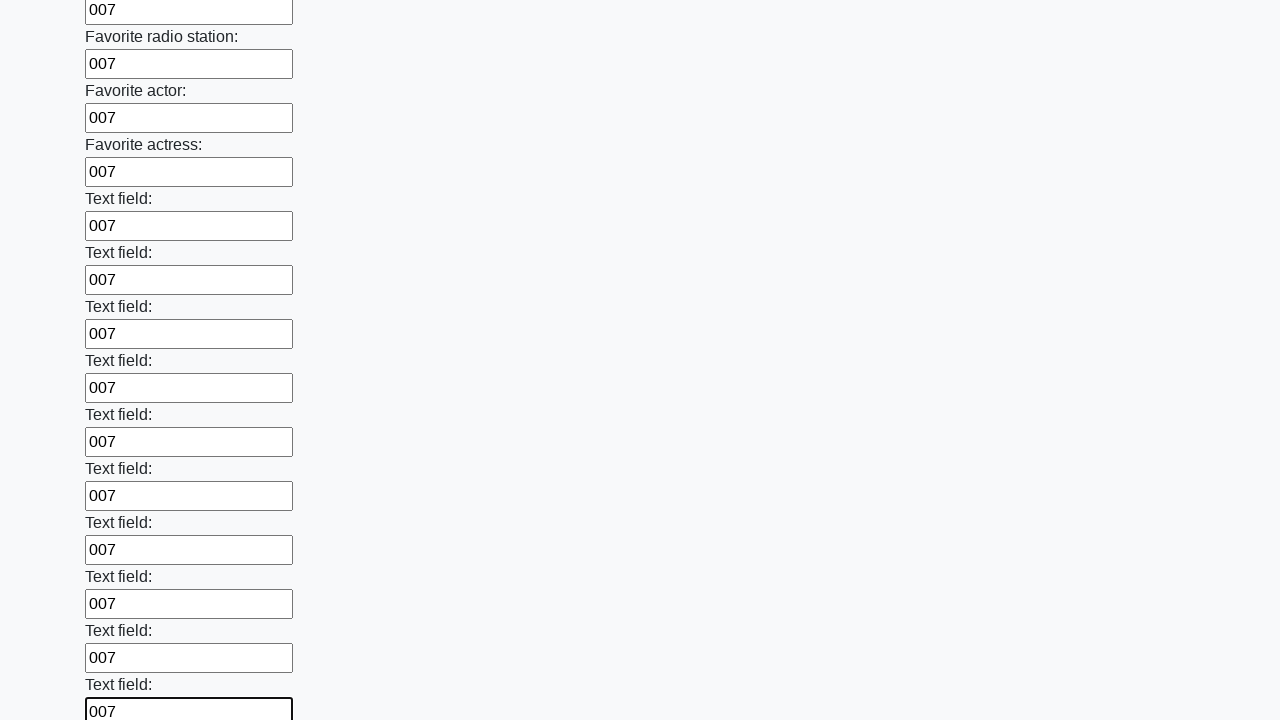

Filled an input field with value '007' on input >> nth=36
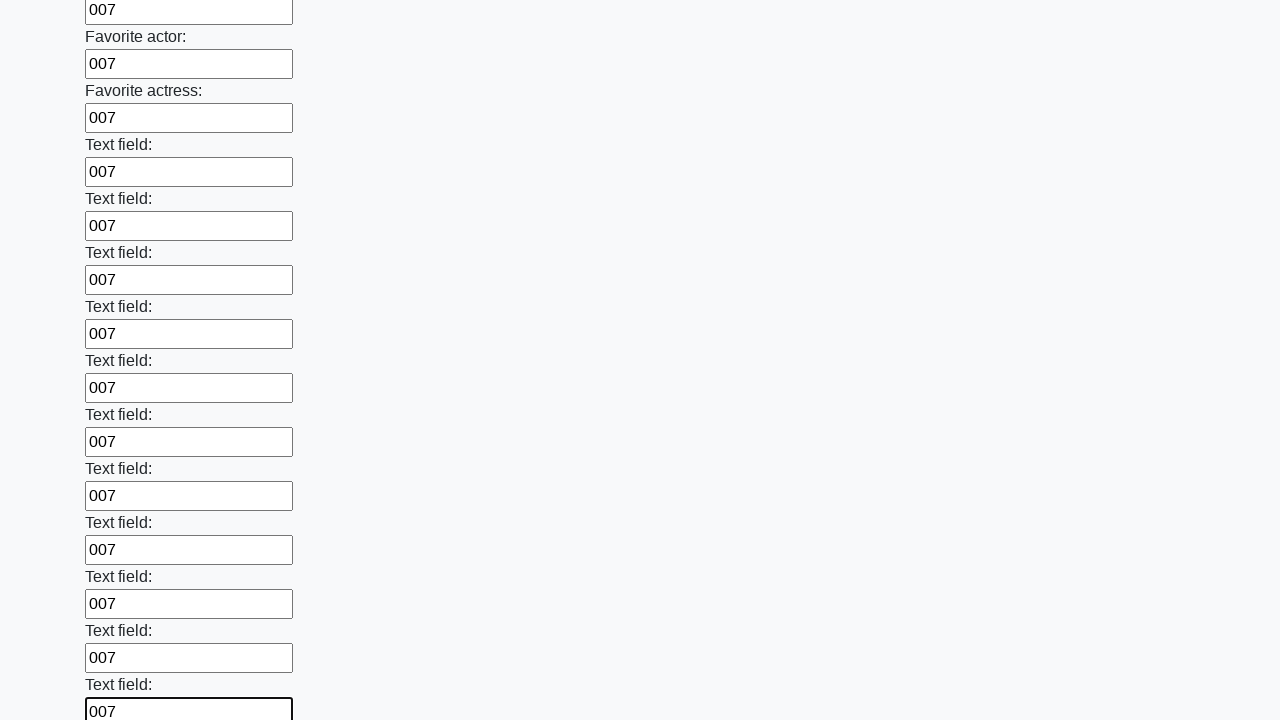

Filled an input field with value '007' on input >> nth=37
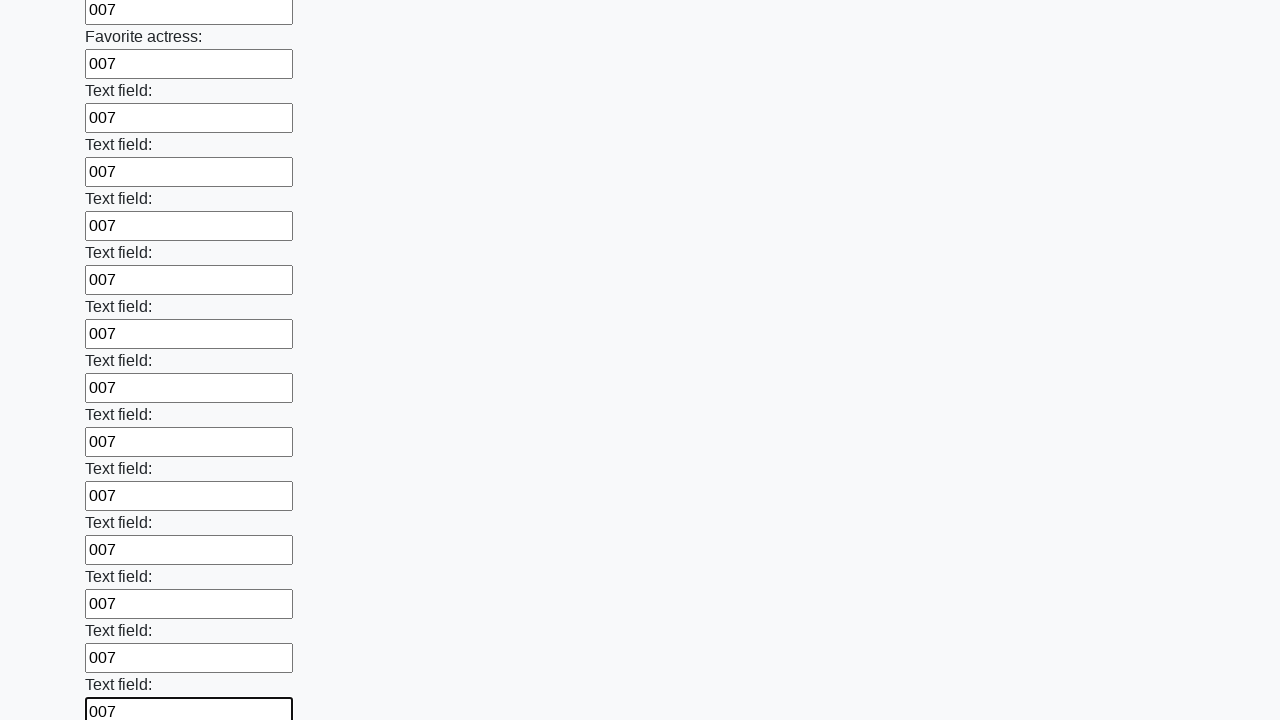

Filled an input field with value '007' on input >> nth=38
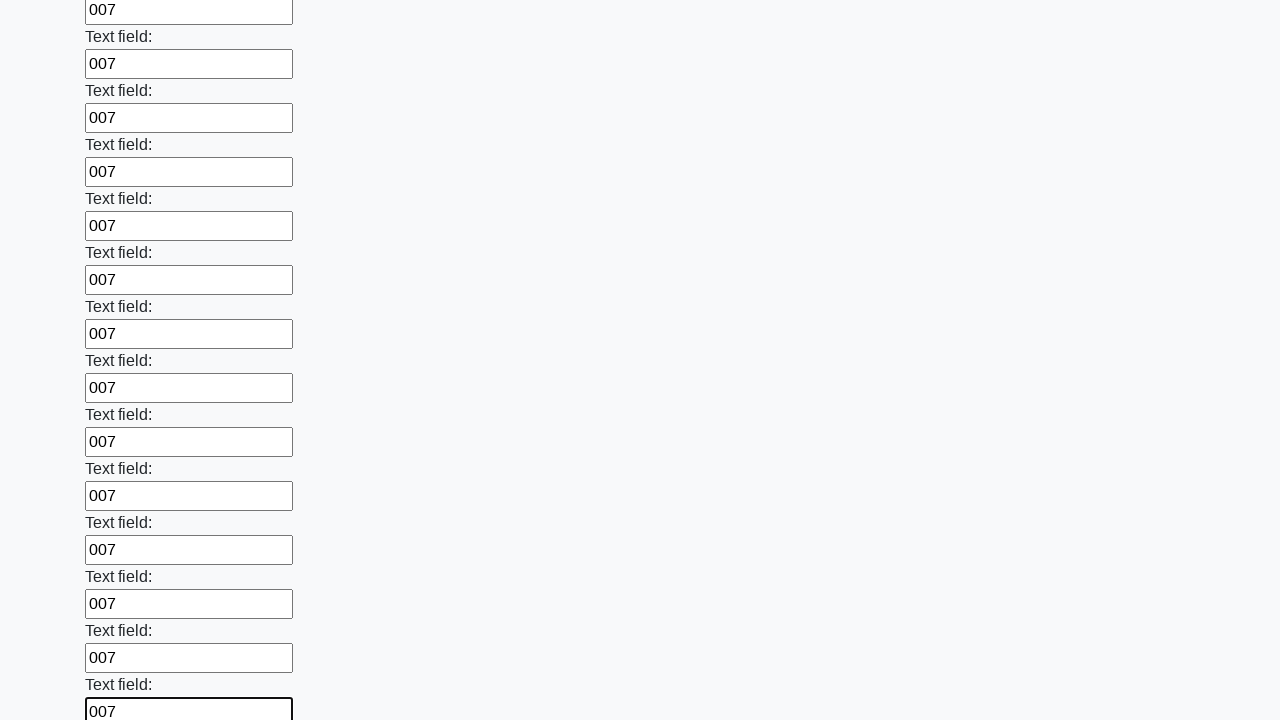

Filled an input field with value '007' on input >> nth=39
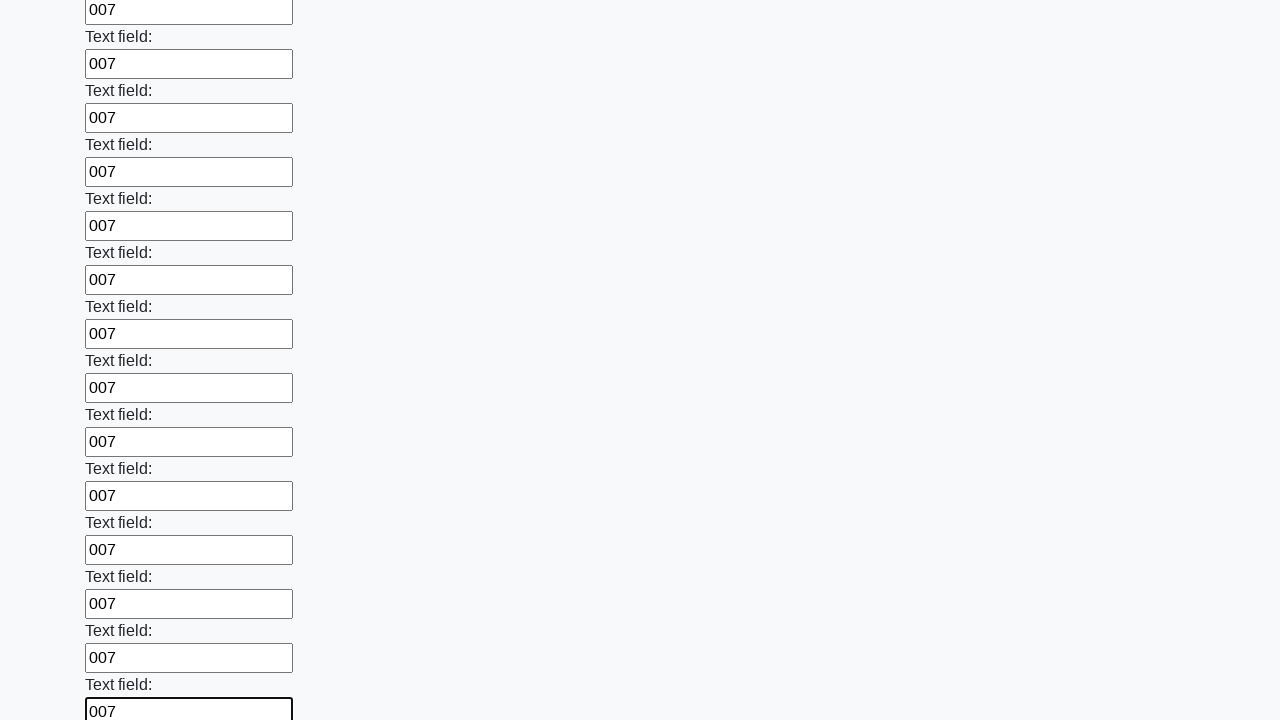

Filled an input field with value '007' on input >> nth=40
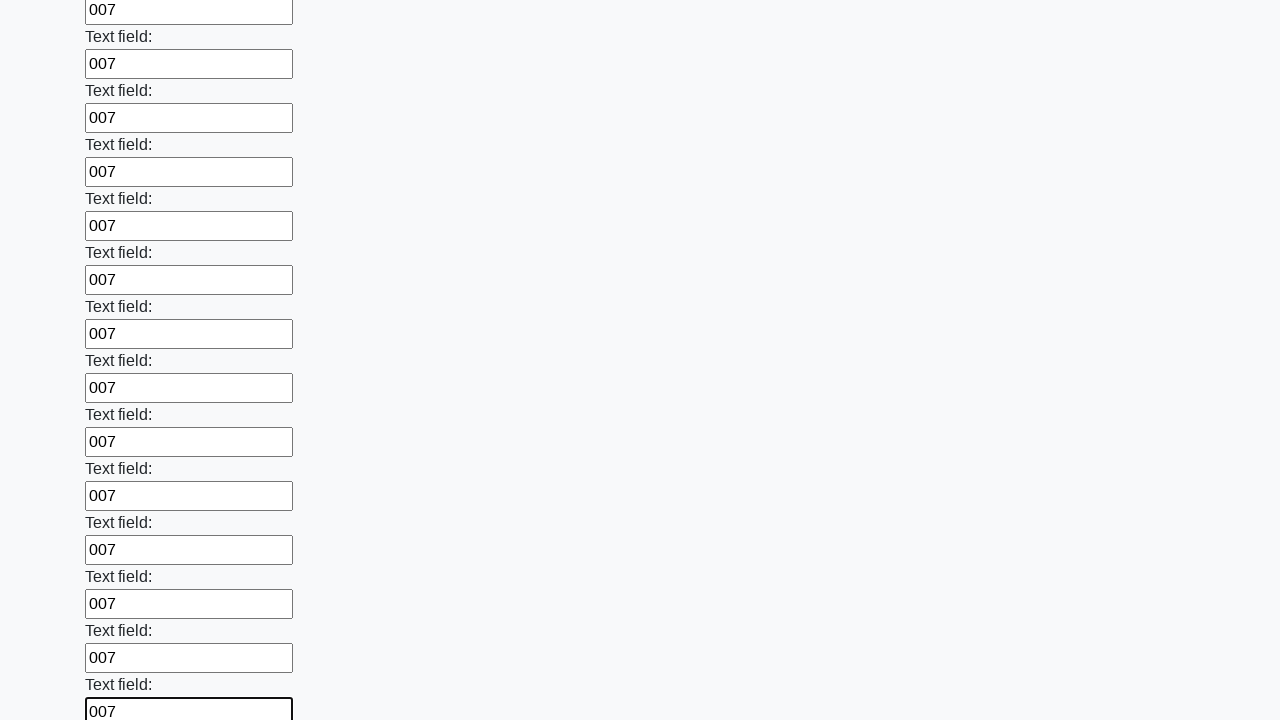

Filled an input field with value '007' on input >> nth=41
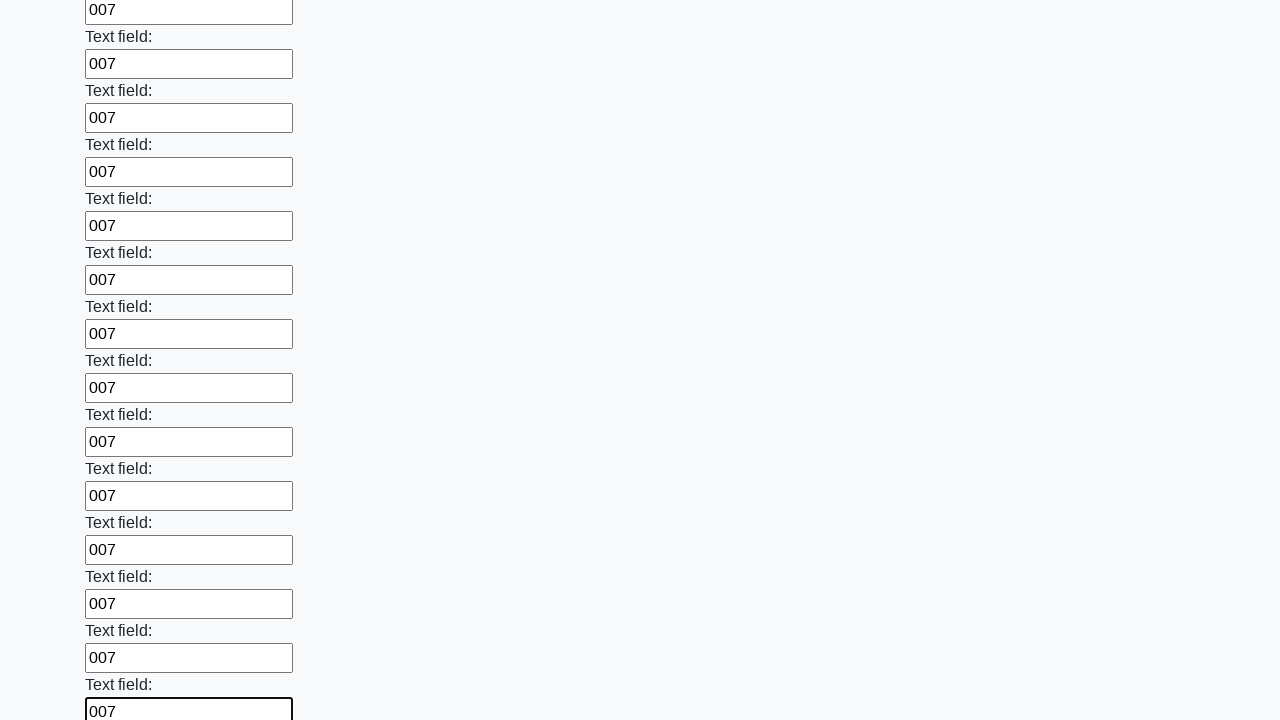

Filled an input field with value '007' on input >> nth=42
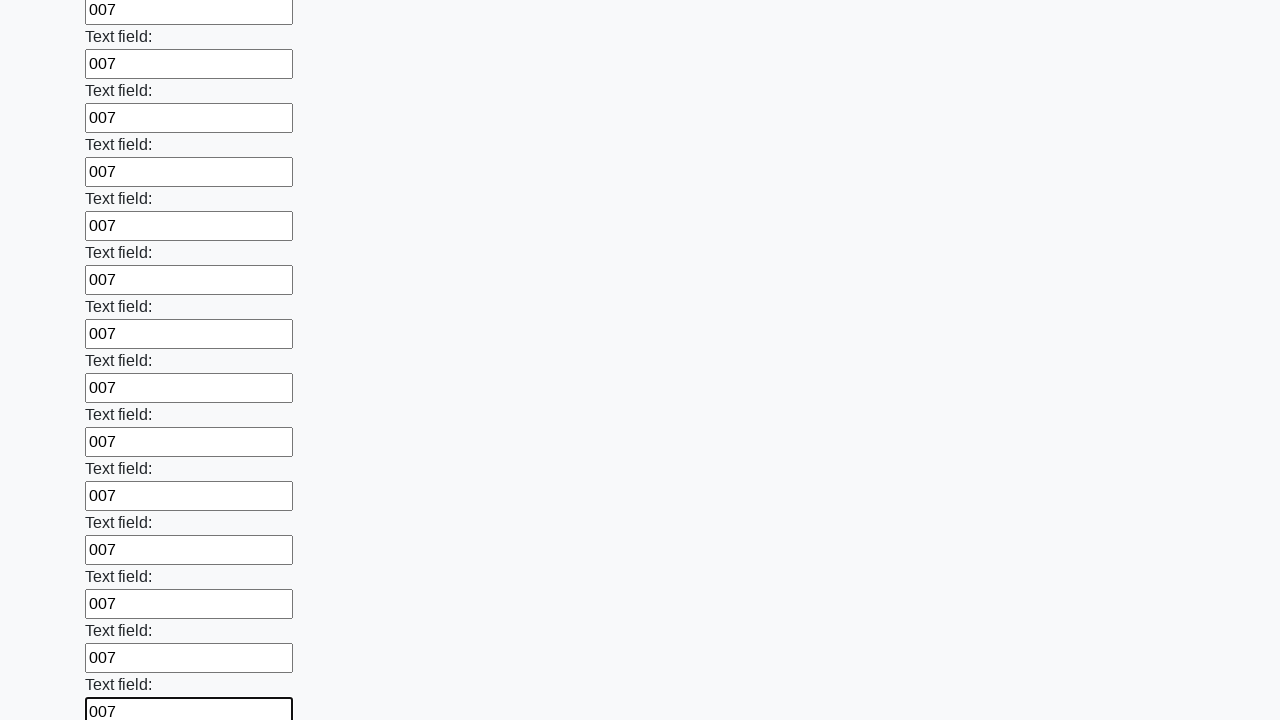

Filled an input field with value '007' on input >> nth=43
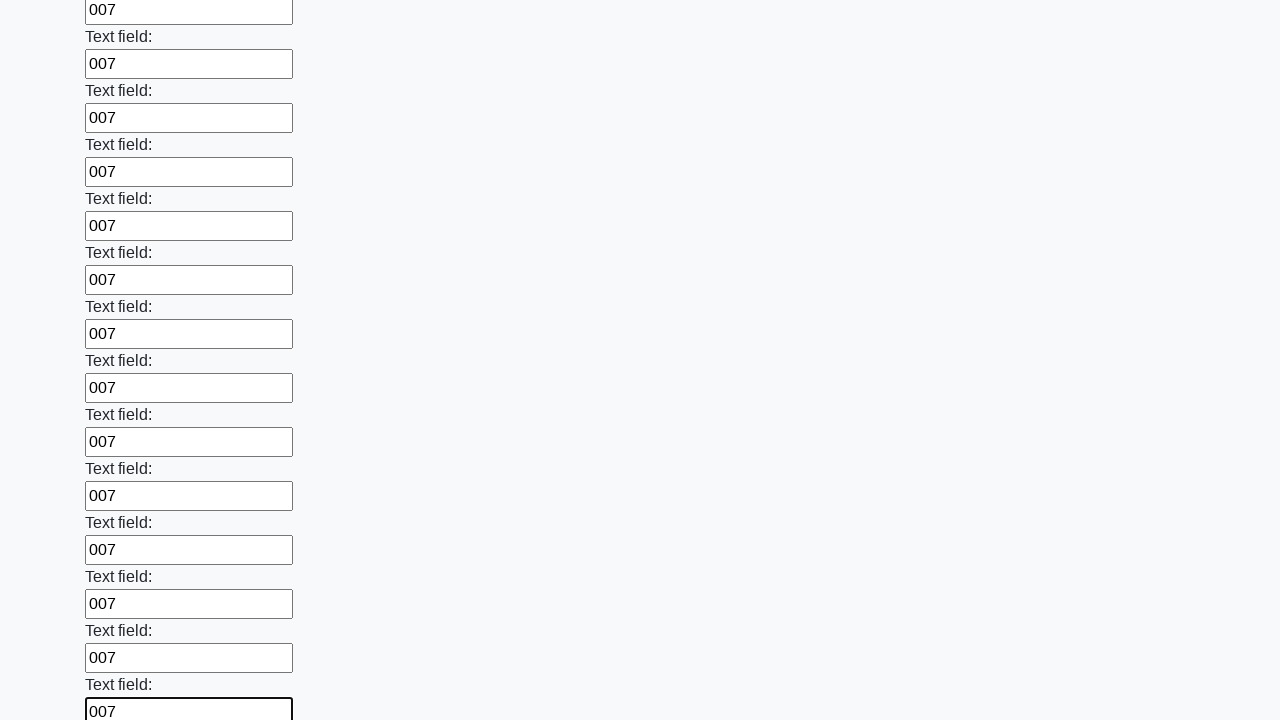

Filled an input field with value '007' on input >> nth=44
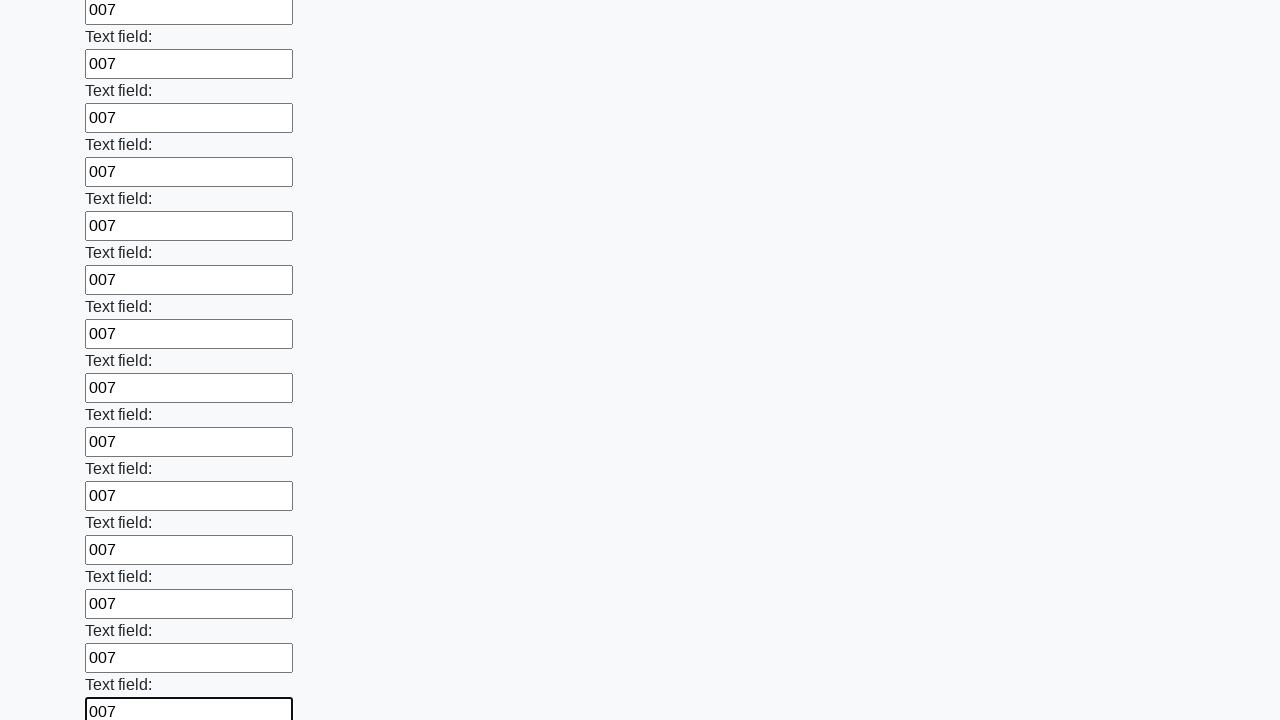

Filled an input field with value '007' on input >> nth=45
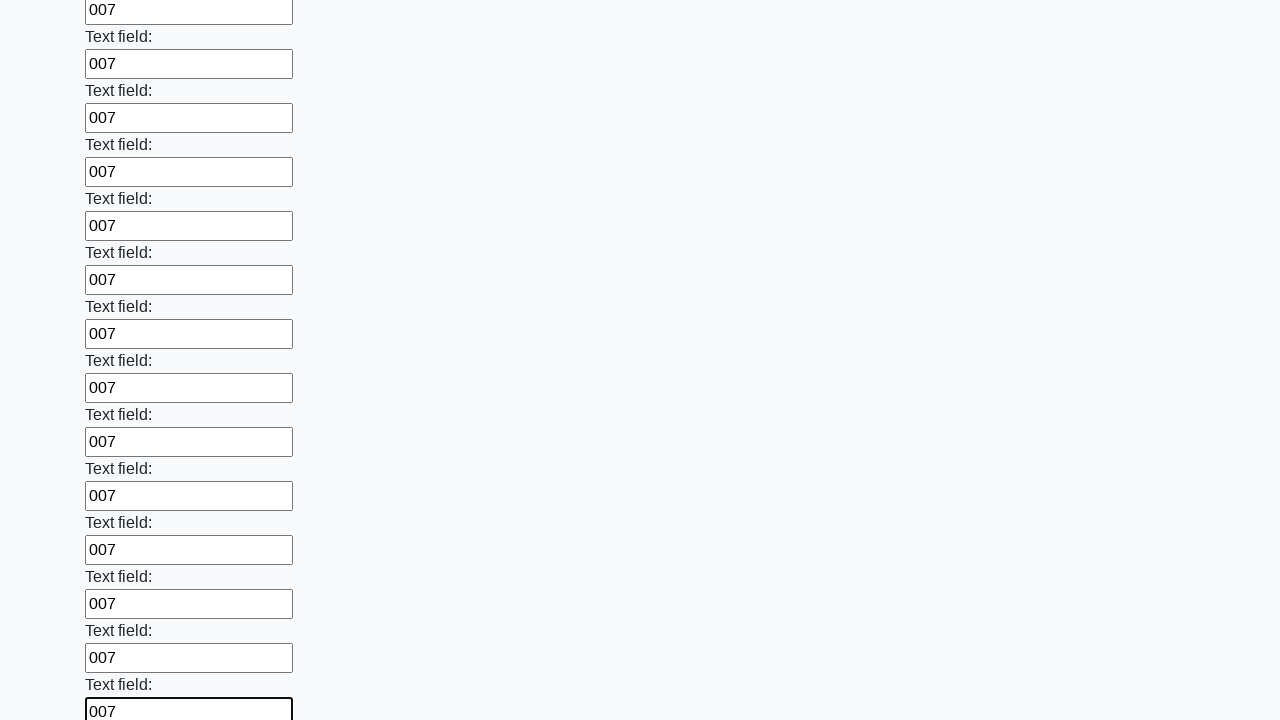

Filled an input field with value '007' on input >> nth=46
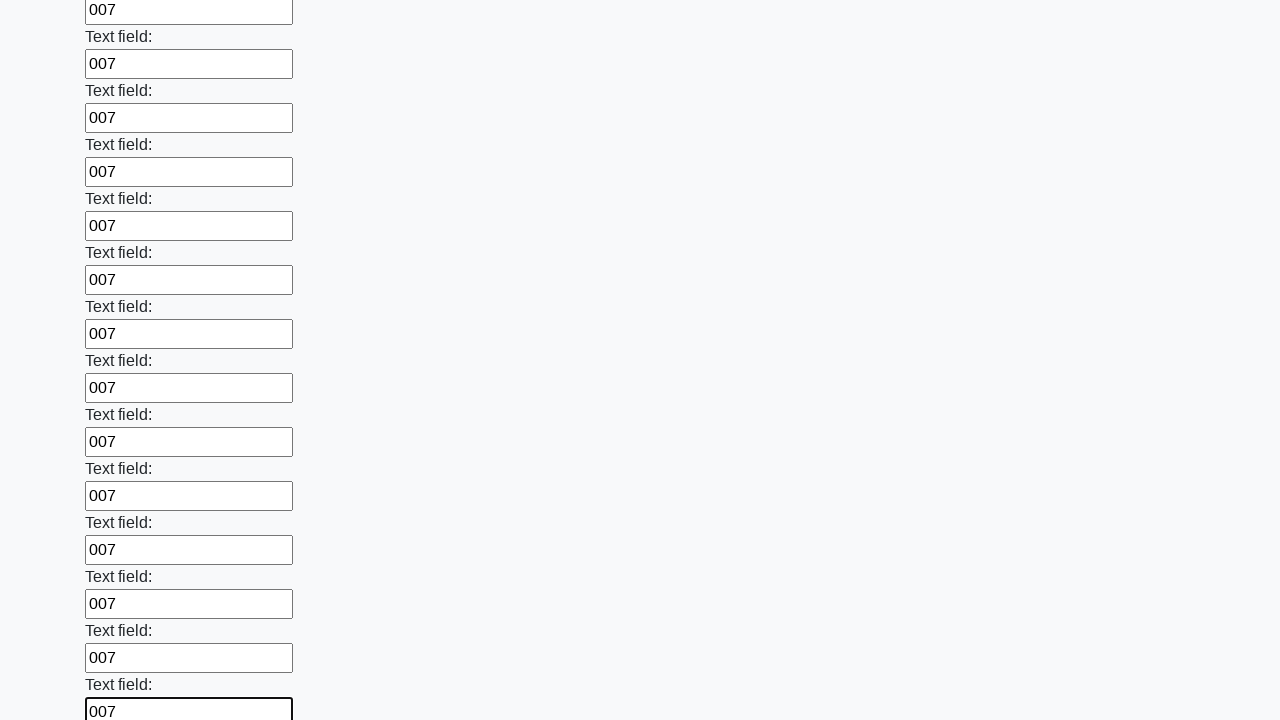

Filled an input field with value '007' on input >> nth=47
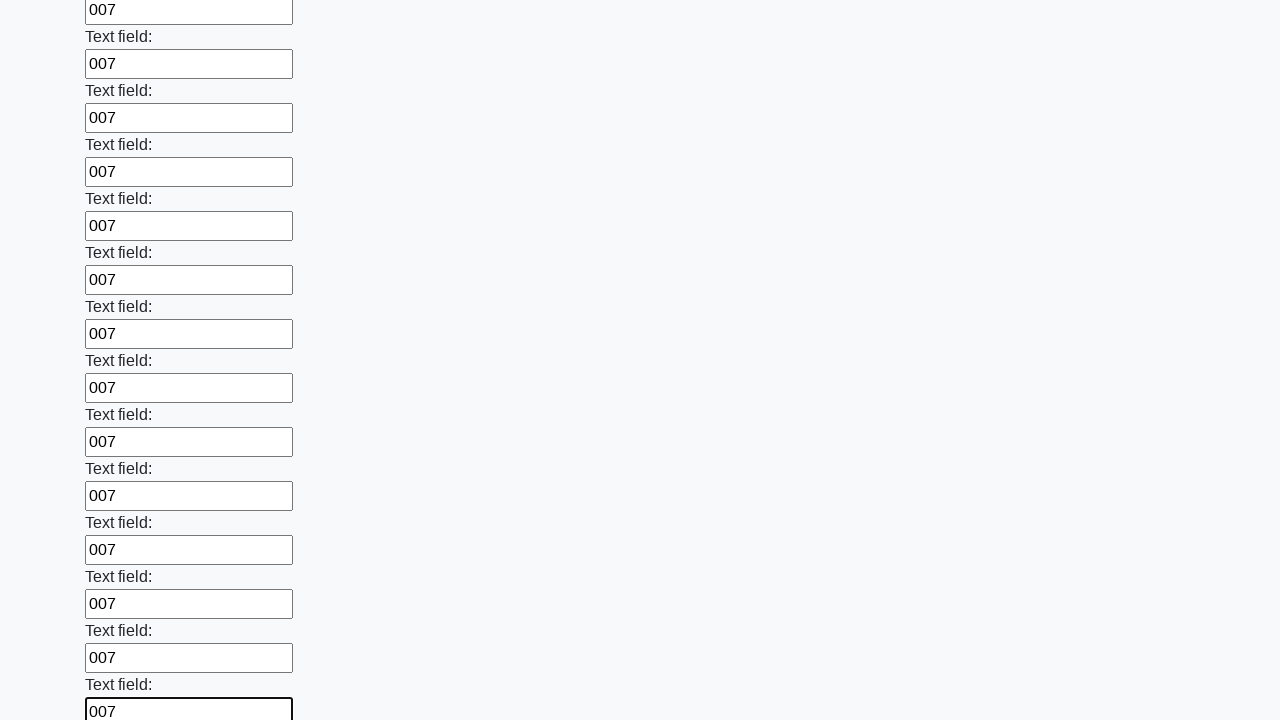

Filled an input field with value '007' on input >> nth=48
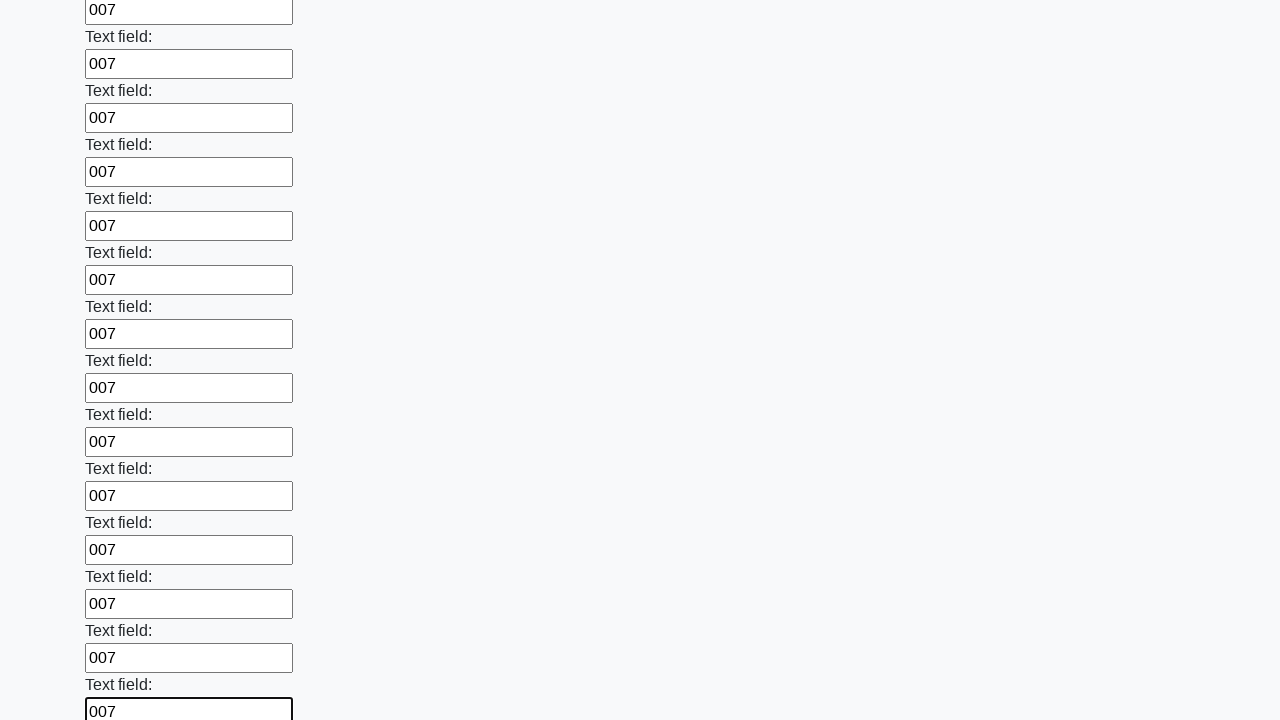

Filled an input field with value '007' on input >> nth=49
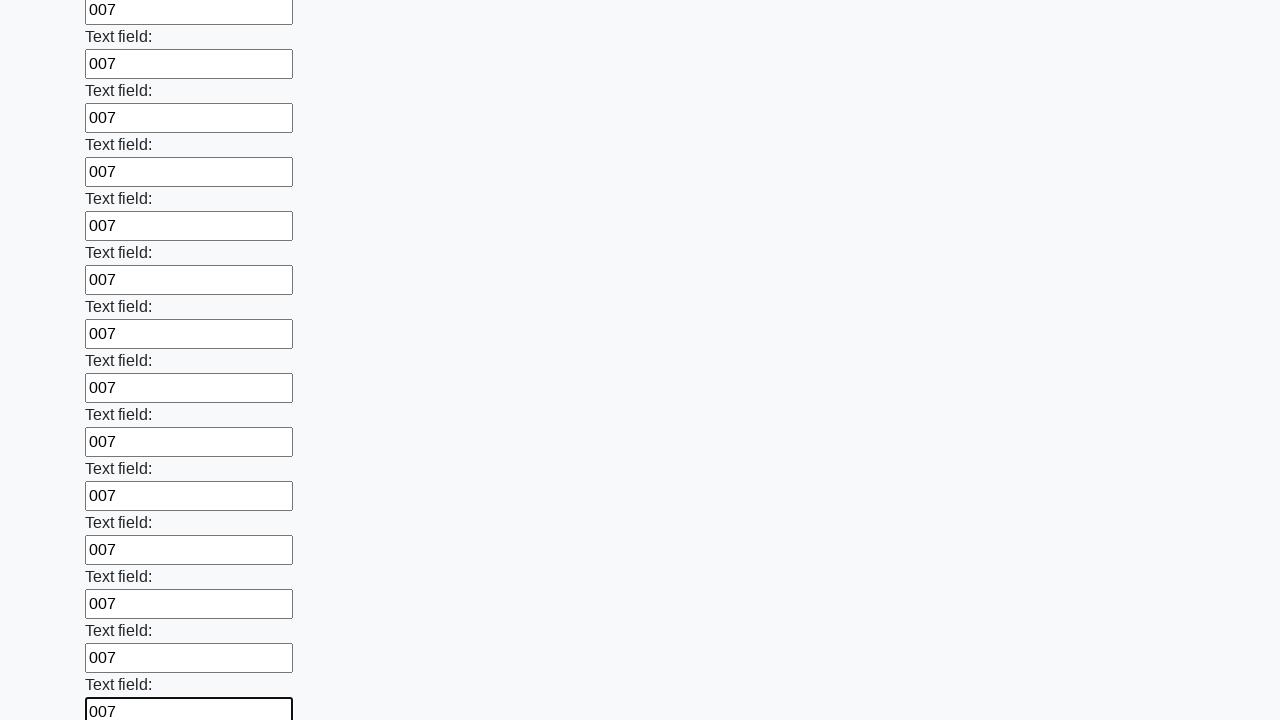

Filled an input field with value '007' on input >> nth=50
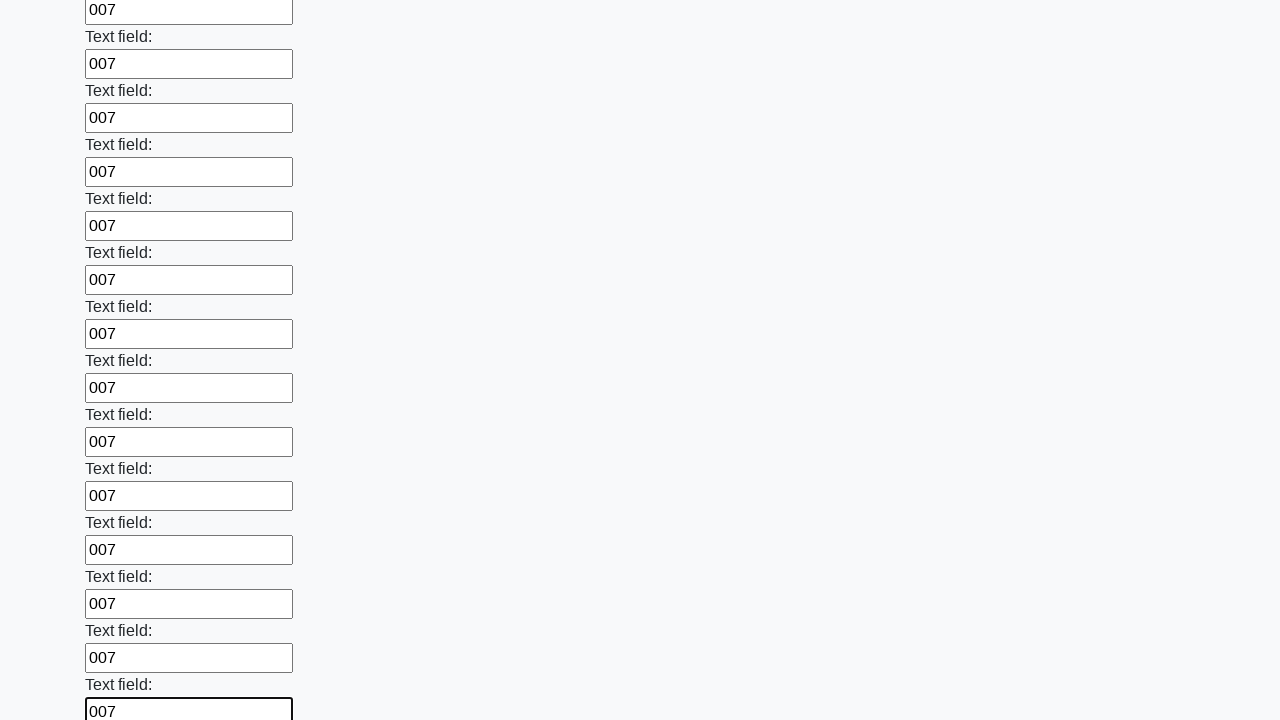

Filled an input field with value '007' on input >> nth=51
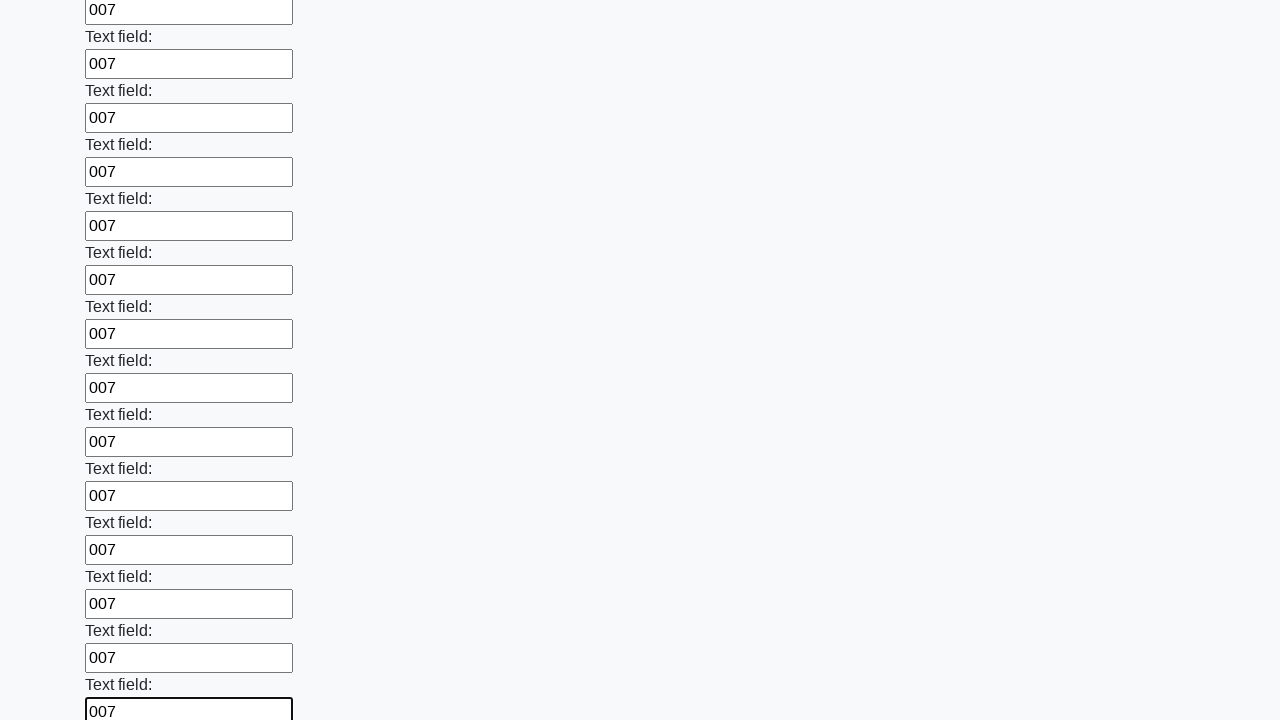

Filled an input field with value '007' on input >> nth=52
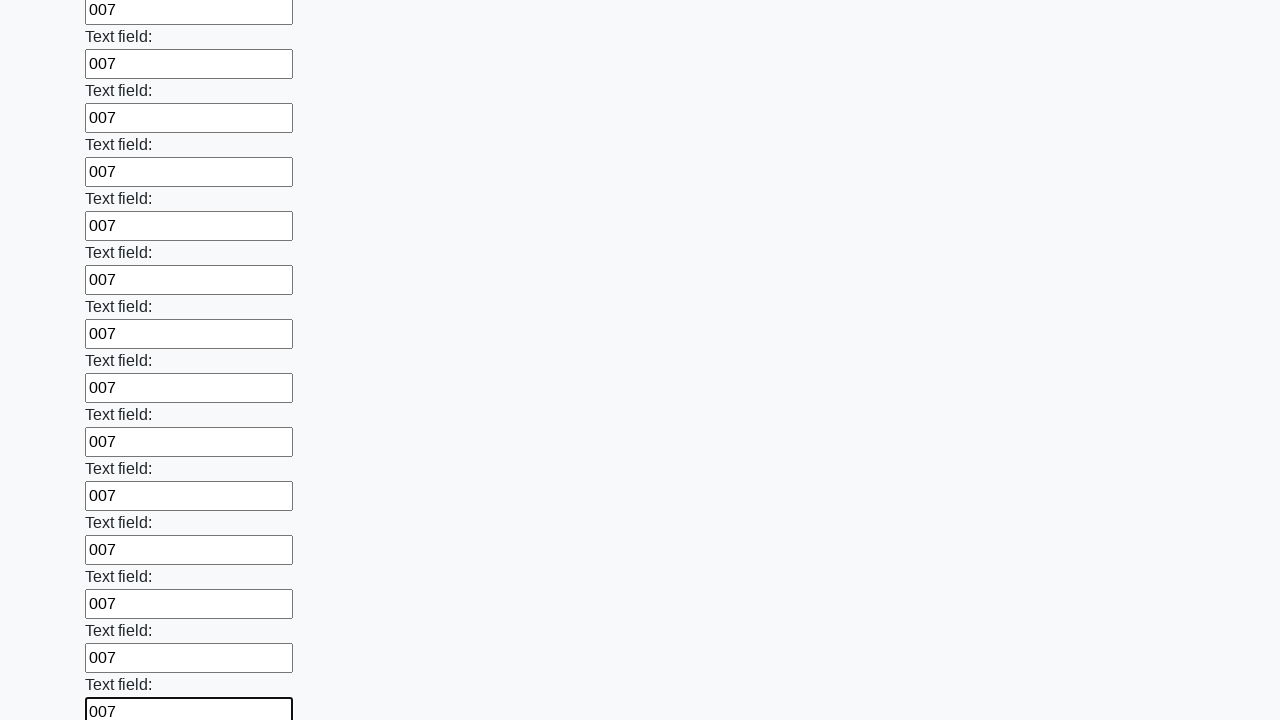

Filled an input field with value '007' on input >> nth=53
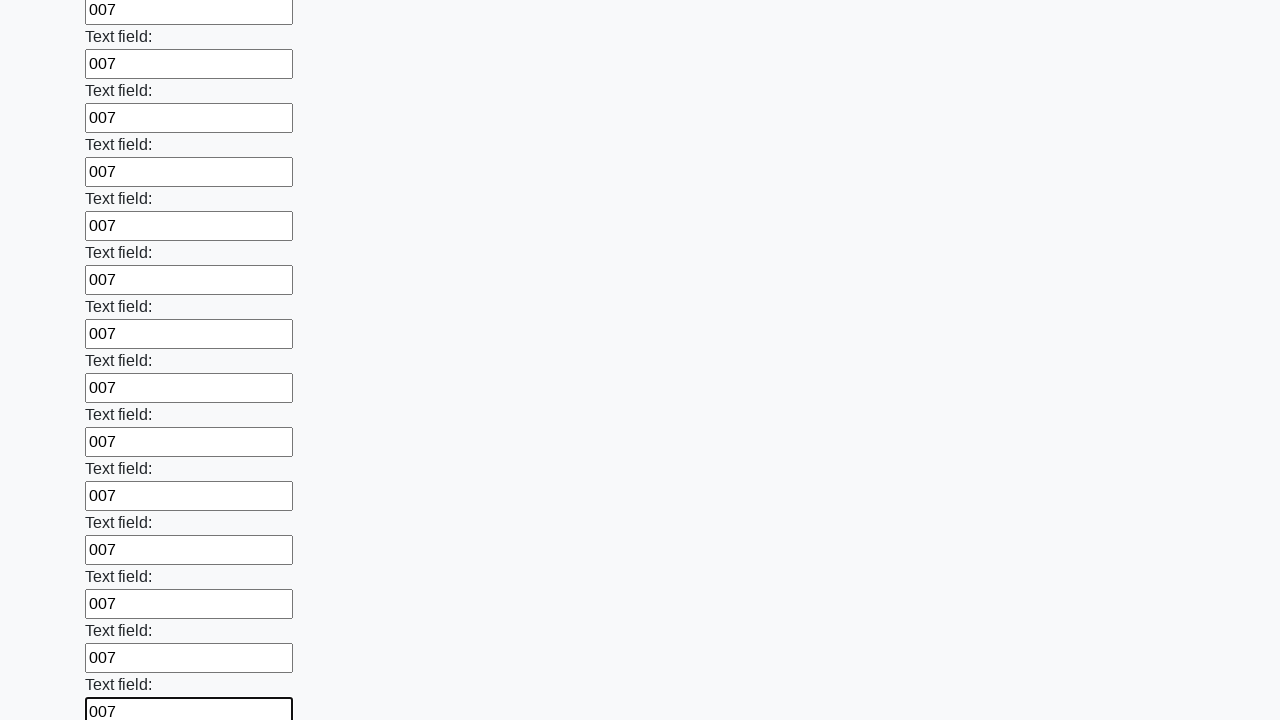

Filled an input field with value '007' on input >> nth=54
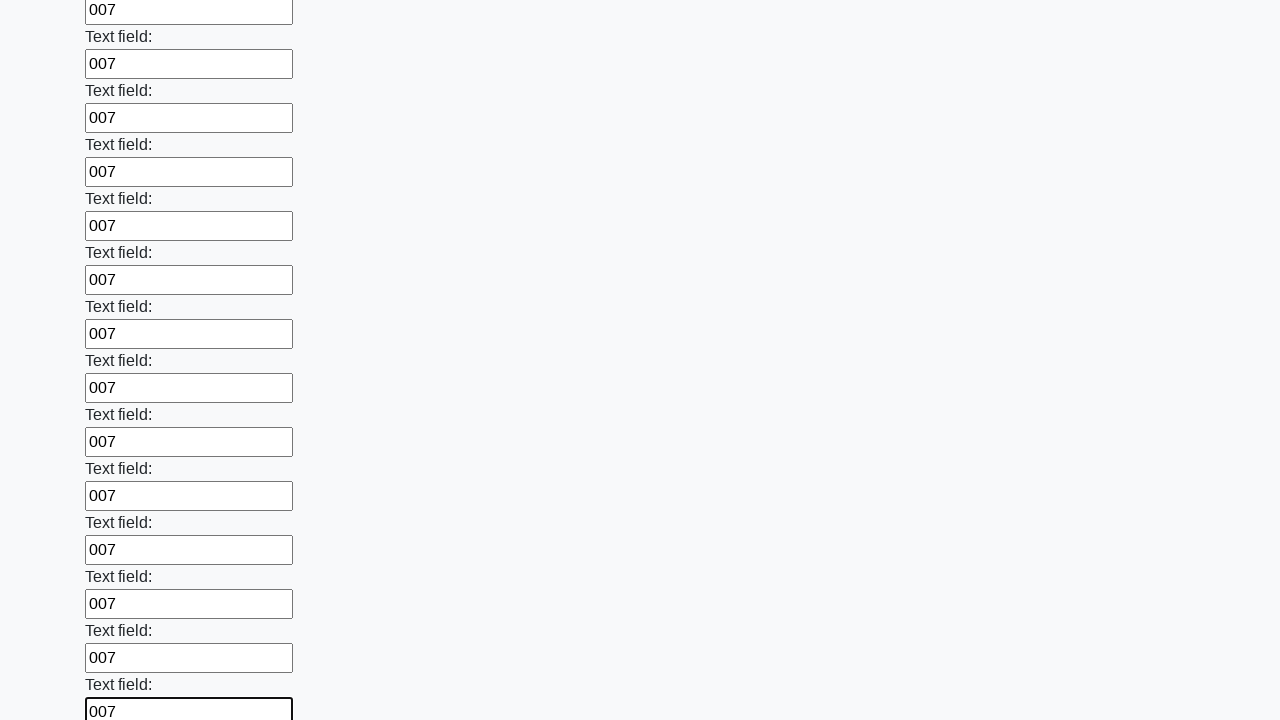

Filled an input field with value '007' on input >> nth=55
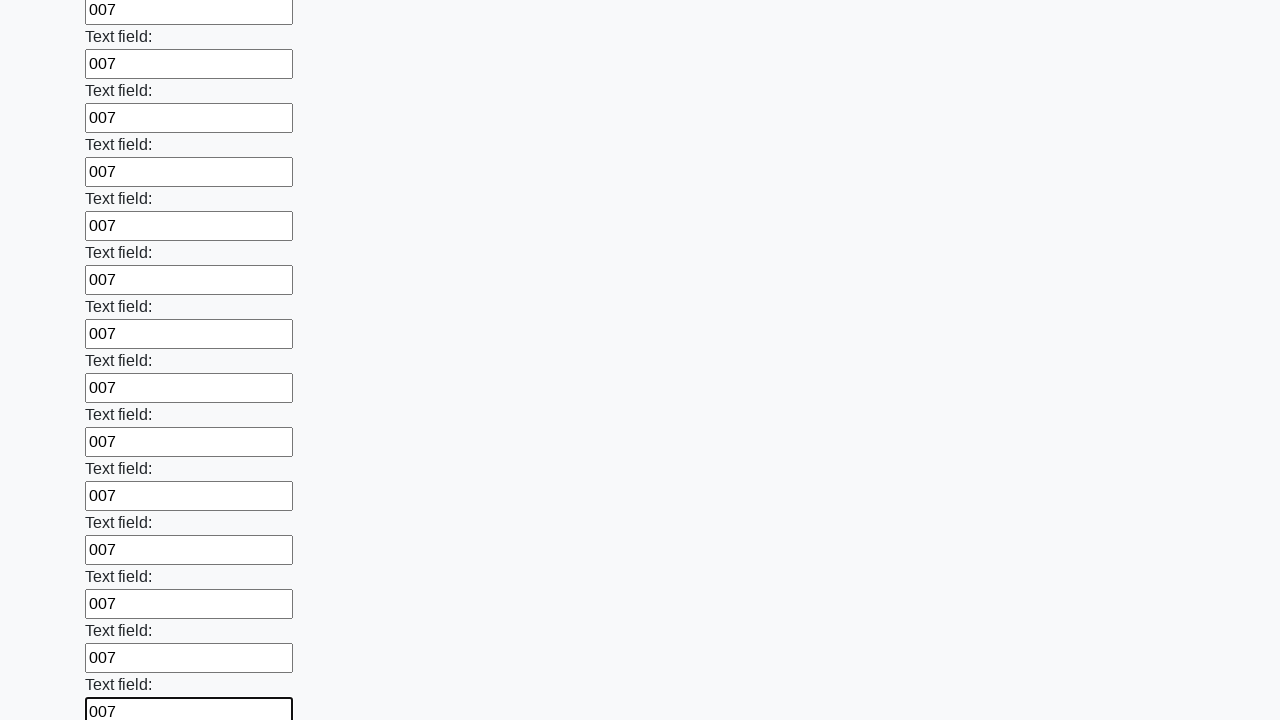

Filled an input field with value '007' on input >> nth=56
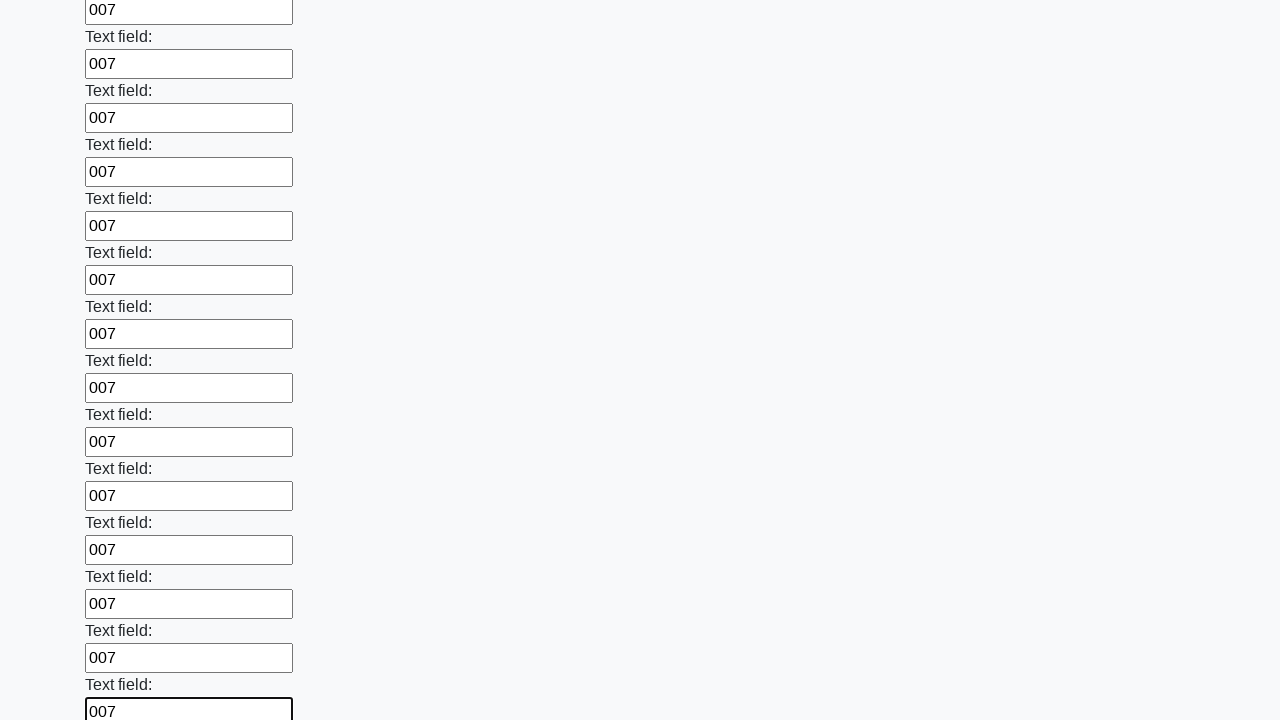

Filled an input field with value '007' on input >> nth=57
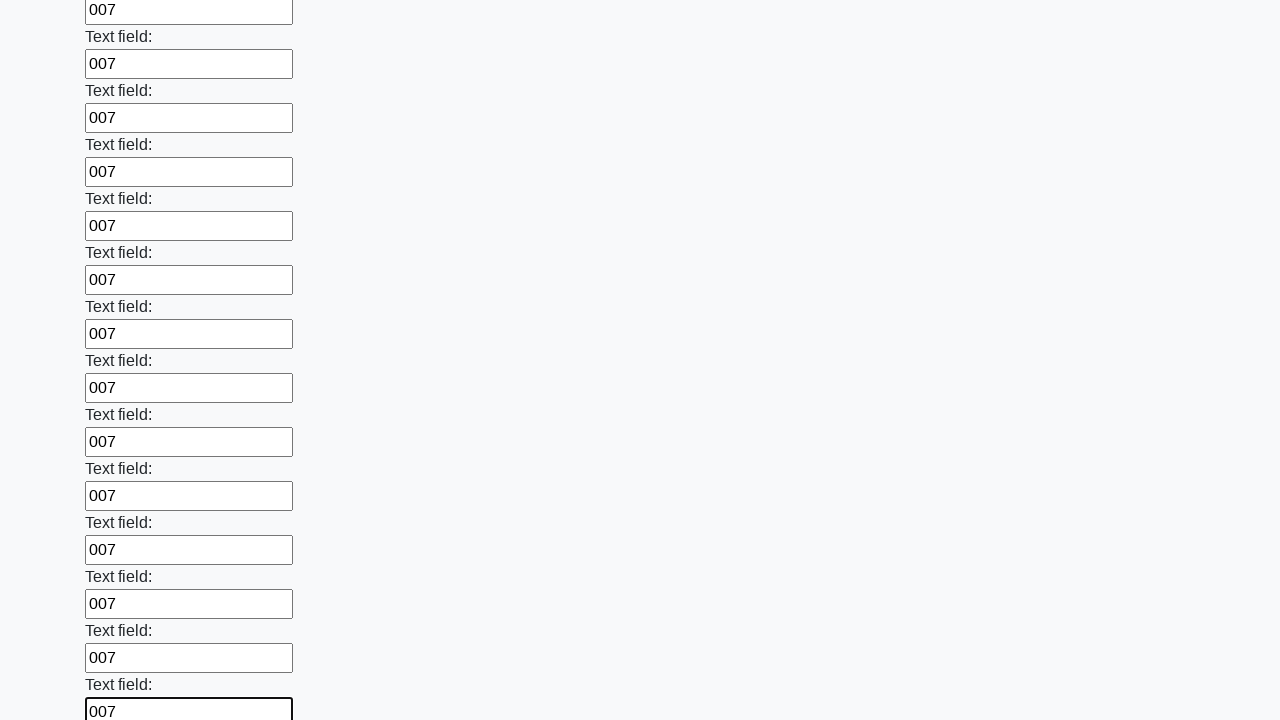

Filled an input field with value '007' on input >> nth=58
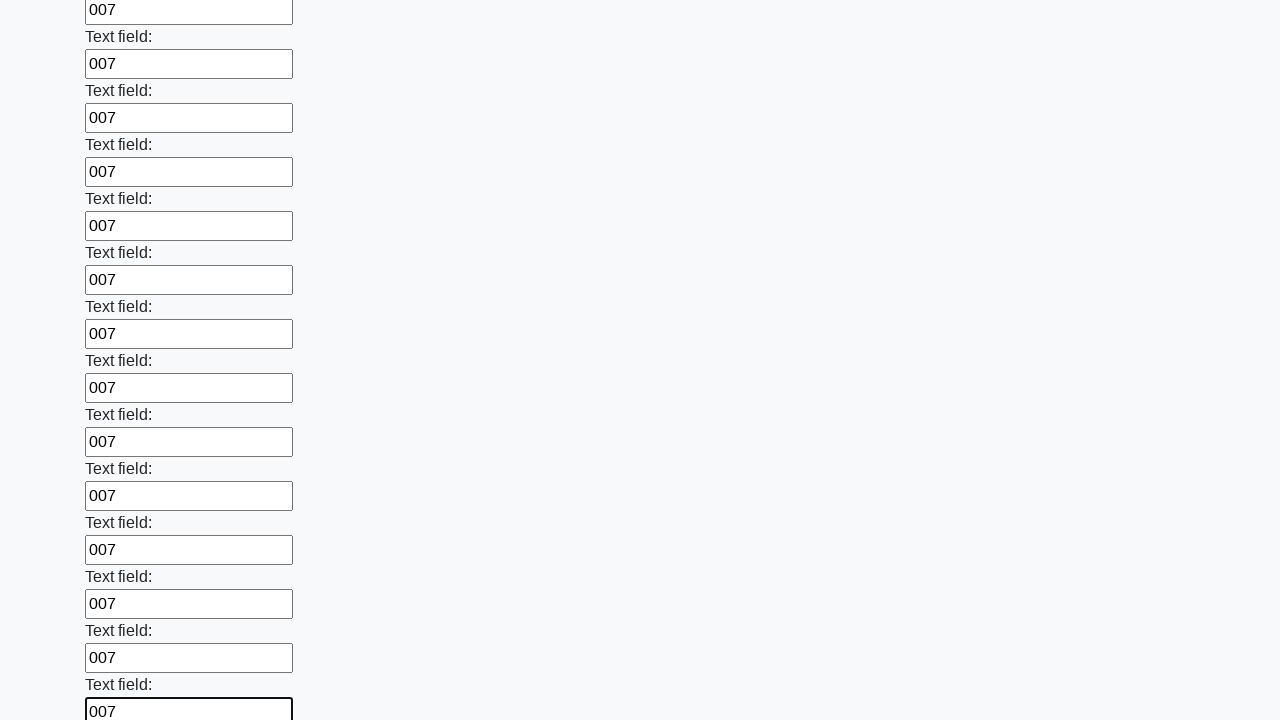

Filled an input field with value '007' on input >> nth=59
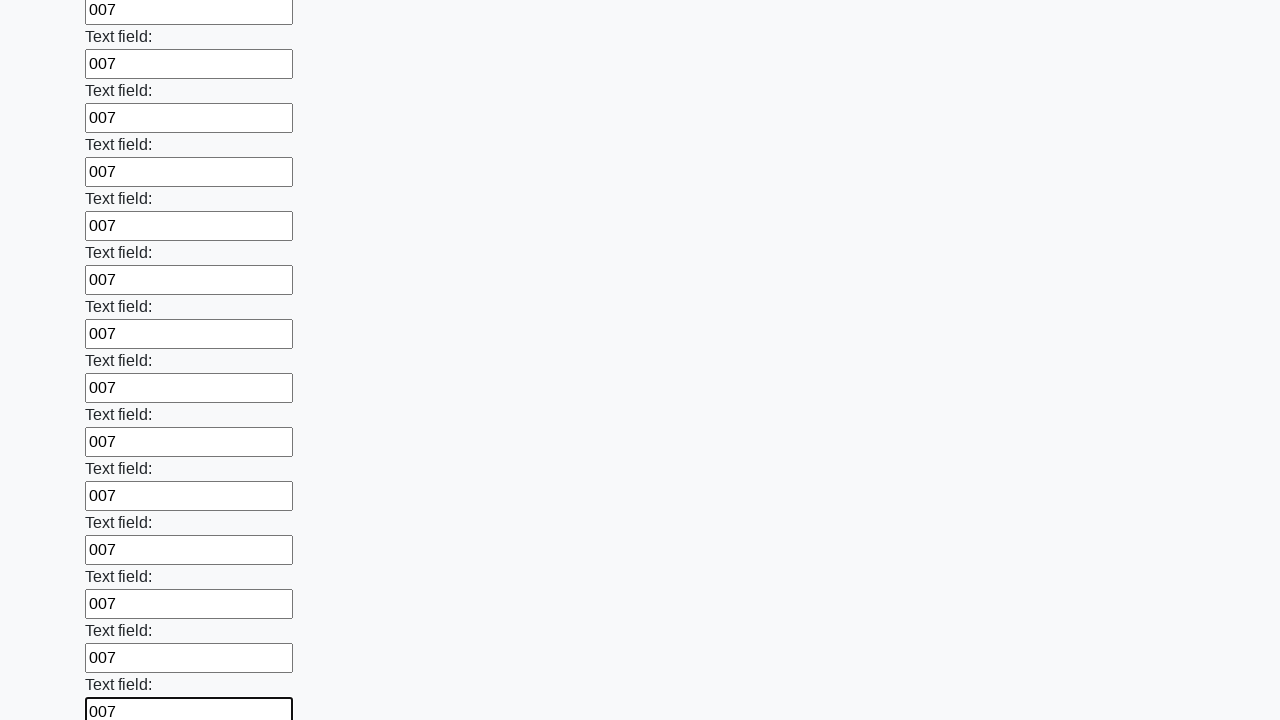

Filled an input field with value '007' on input >> nth=60
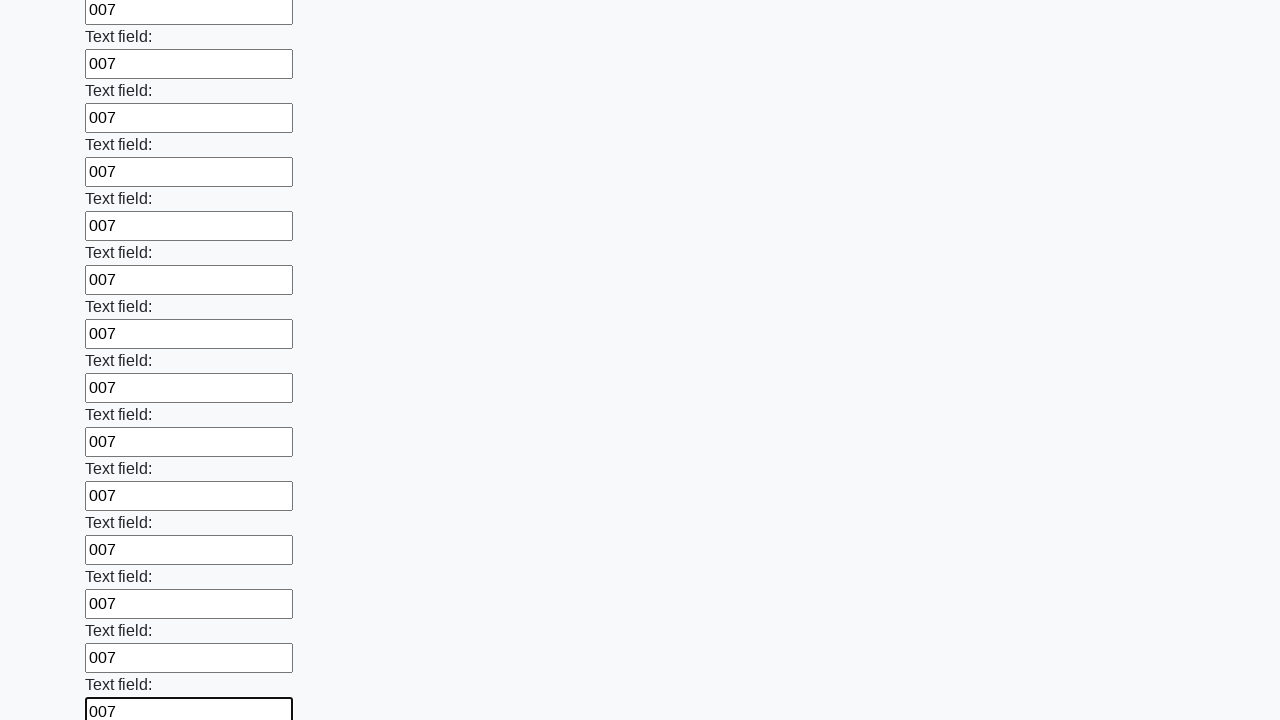

Filled an input field with value '007' on input >> nth=61
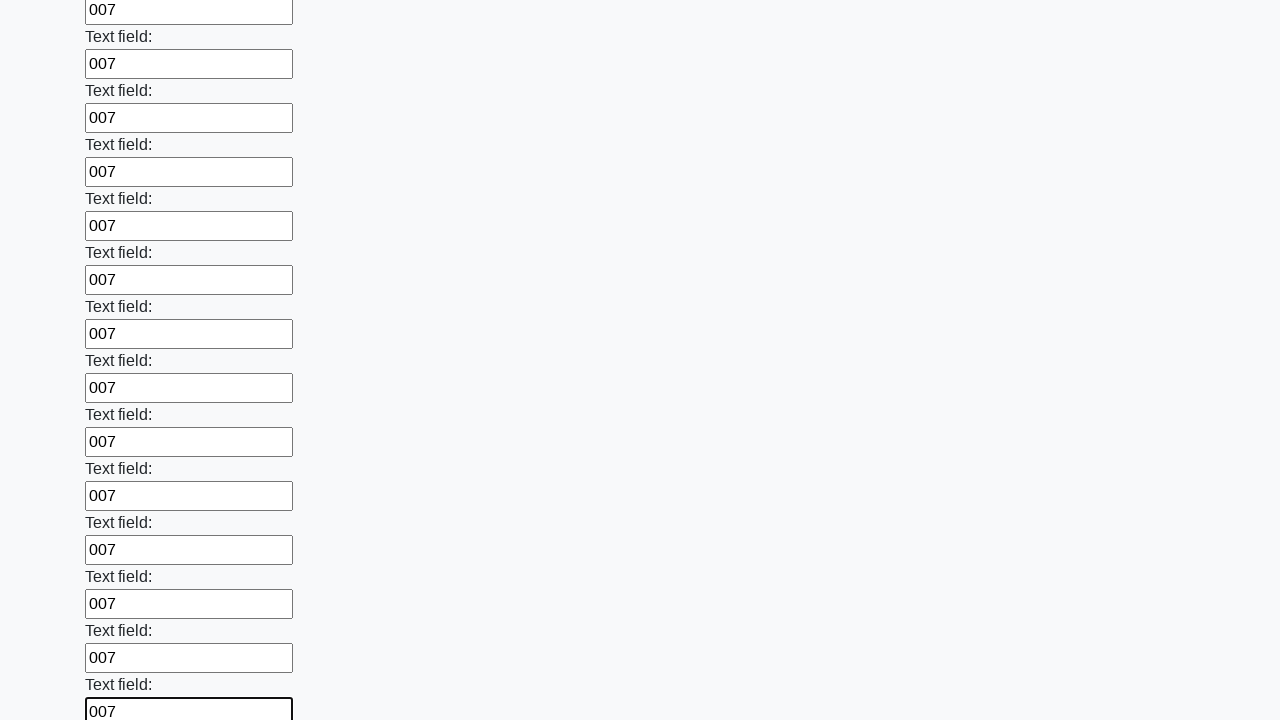

Filled an input field with value '007' on input >> nth=62
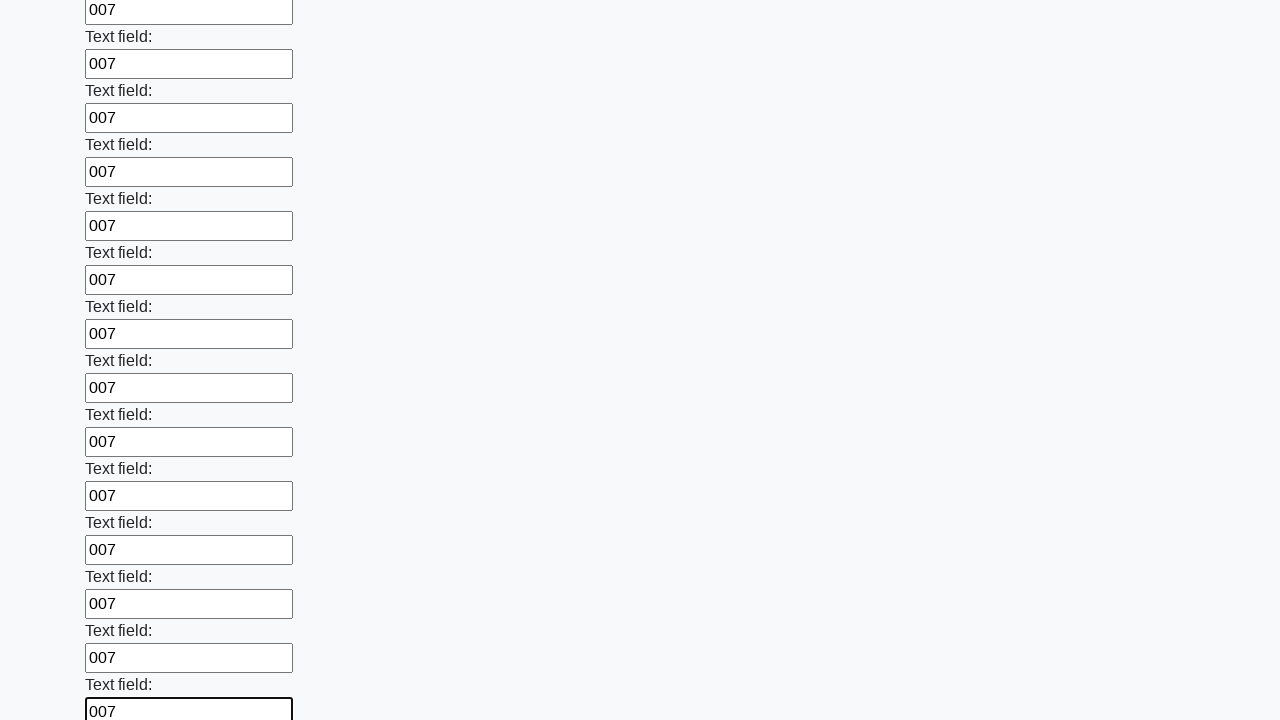

Filled an input field with value '007' on input >> nth=63
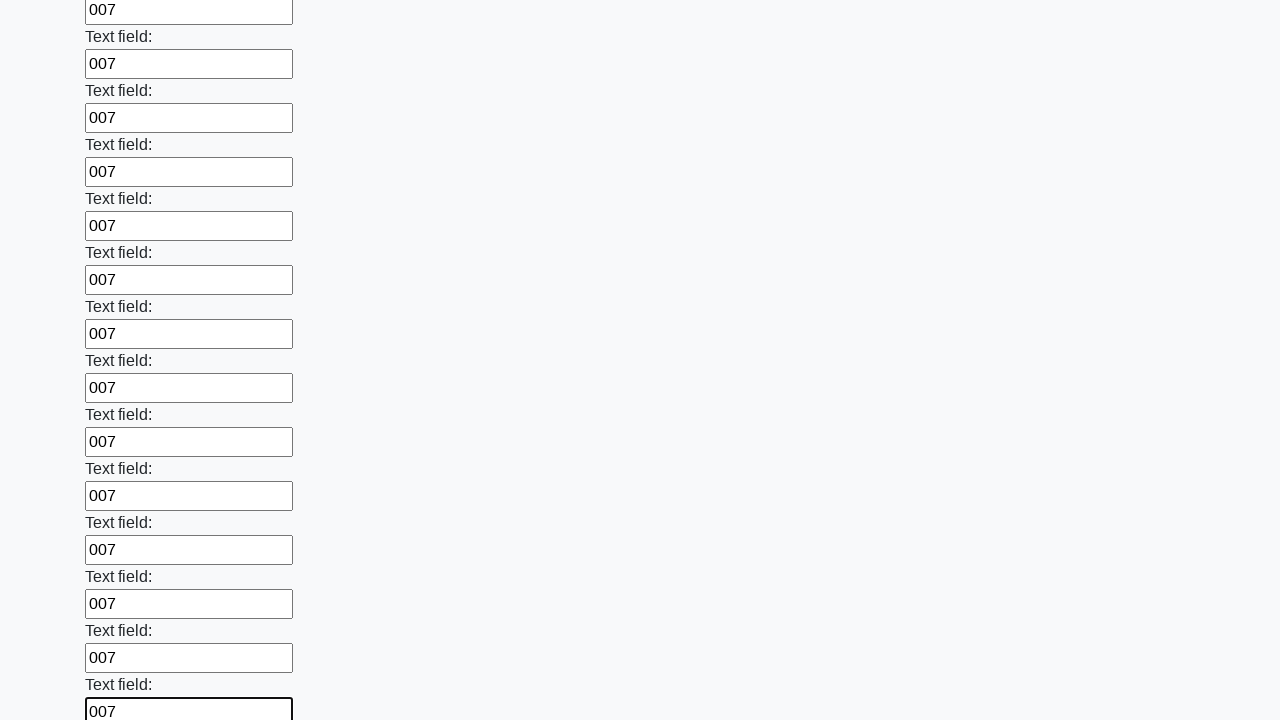

Filled an input field with value '007' on input >> nth=64
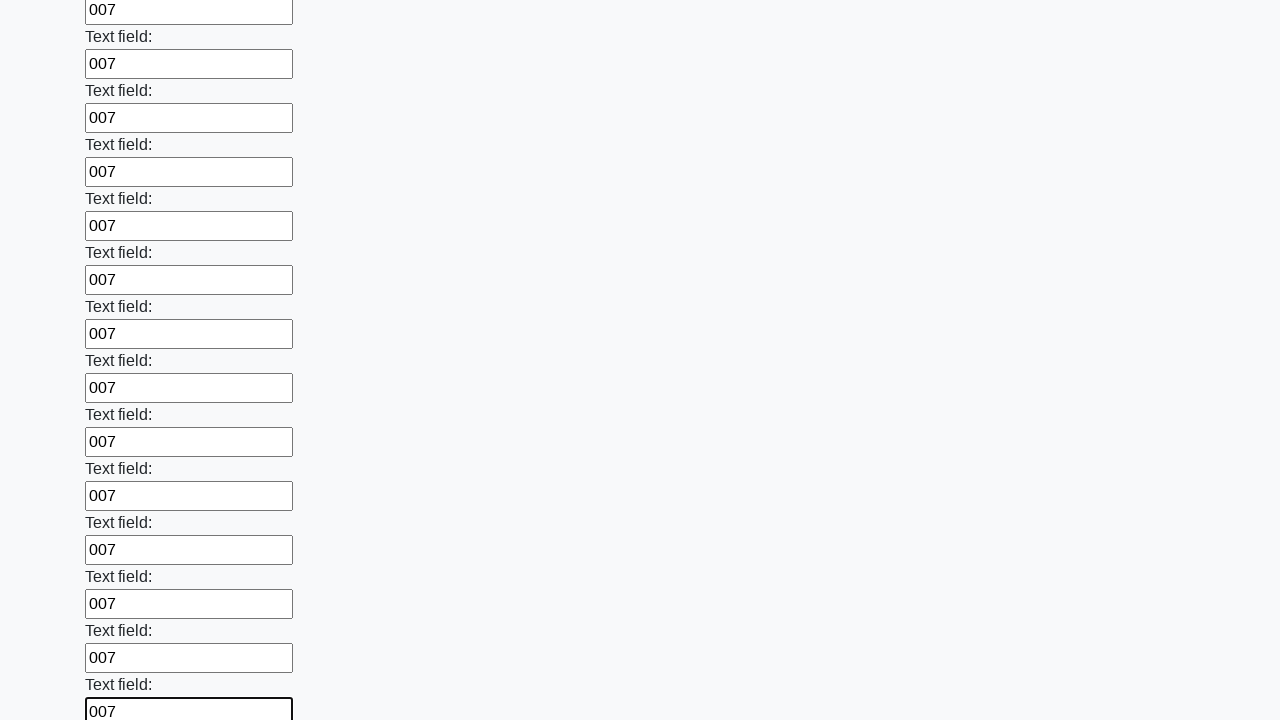

Filled an input field with value '007' on input >> nth=65
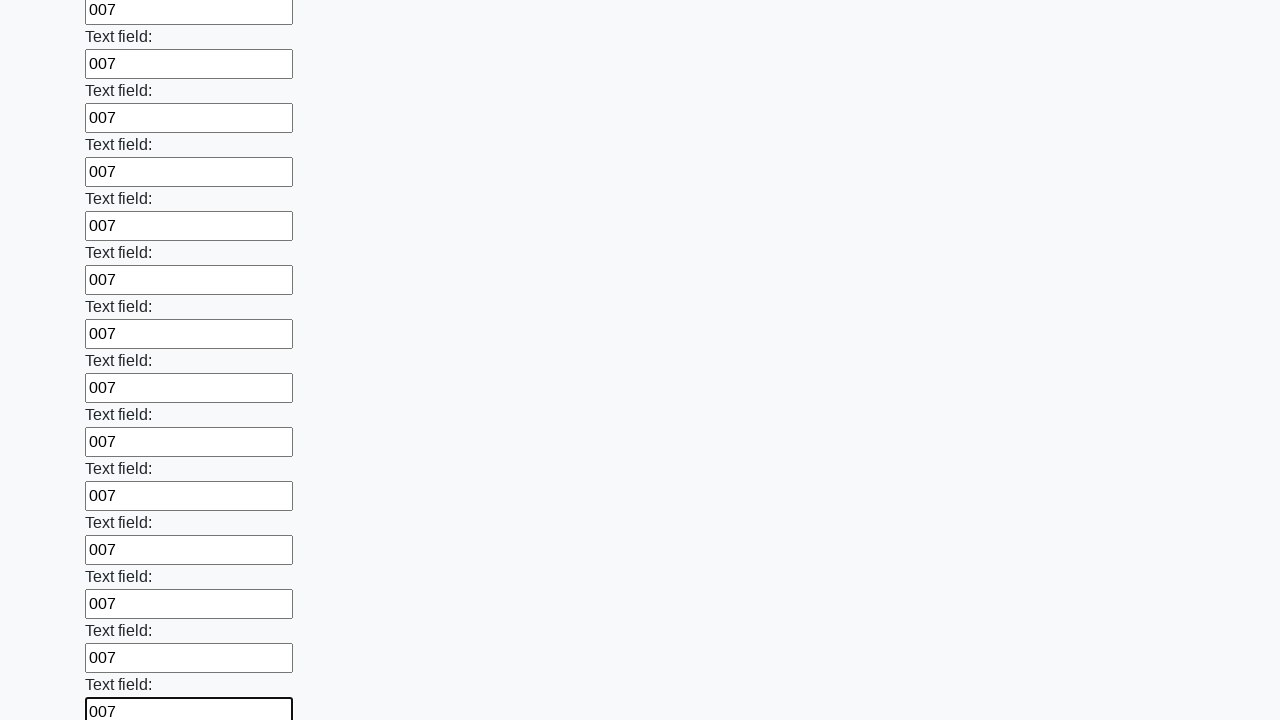

Filled an input field with value '007' on input >> nth=66
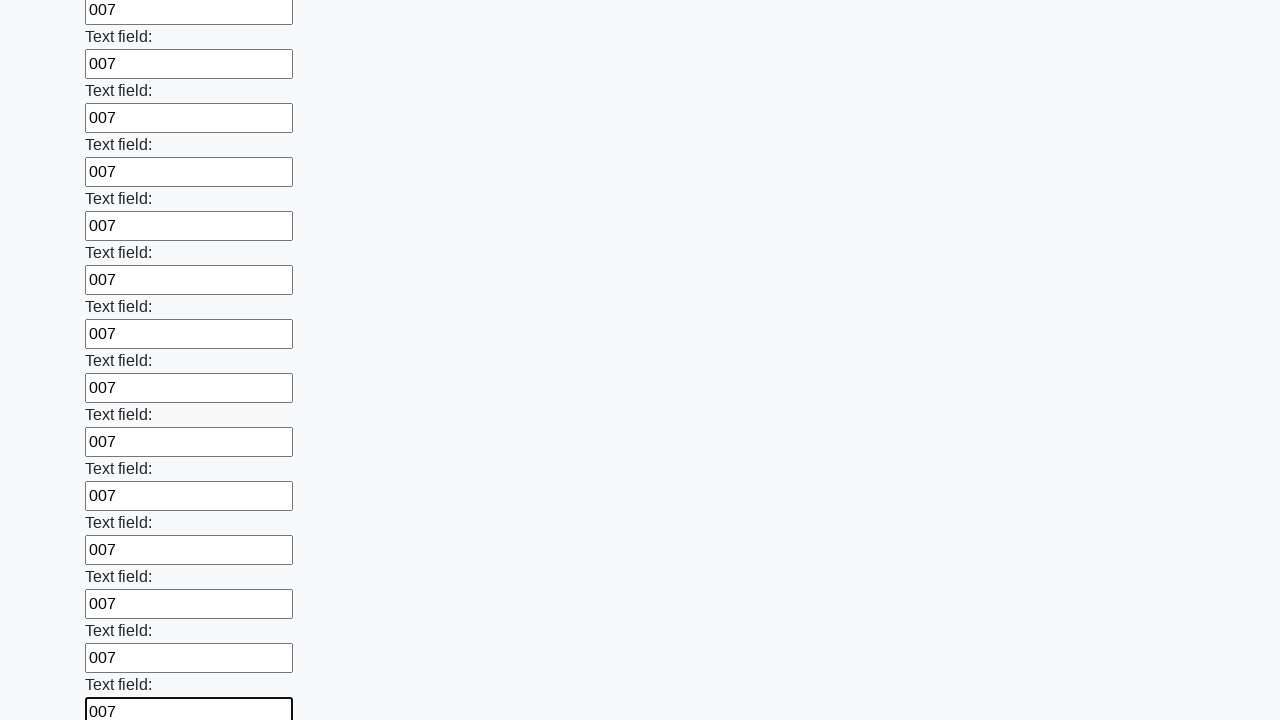

Filled an input field with value '007' on input >> nth=67
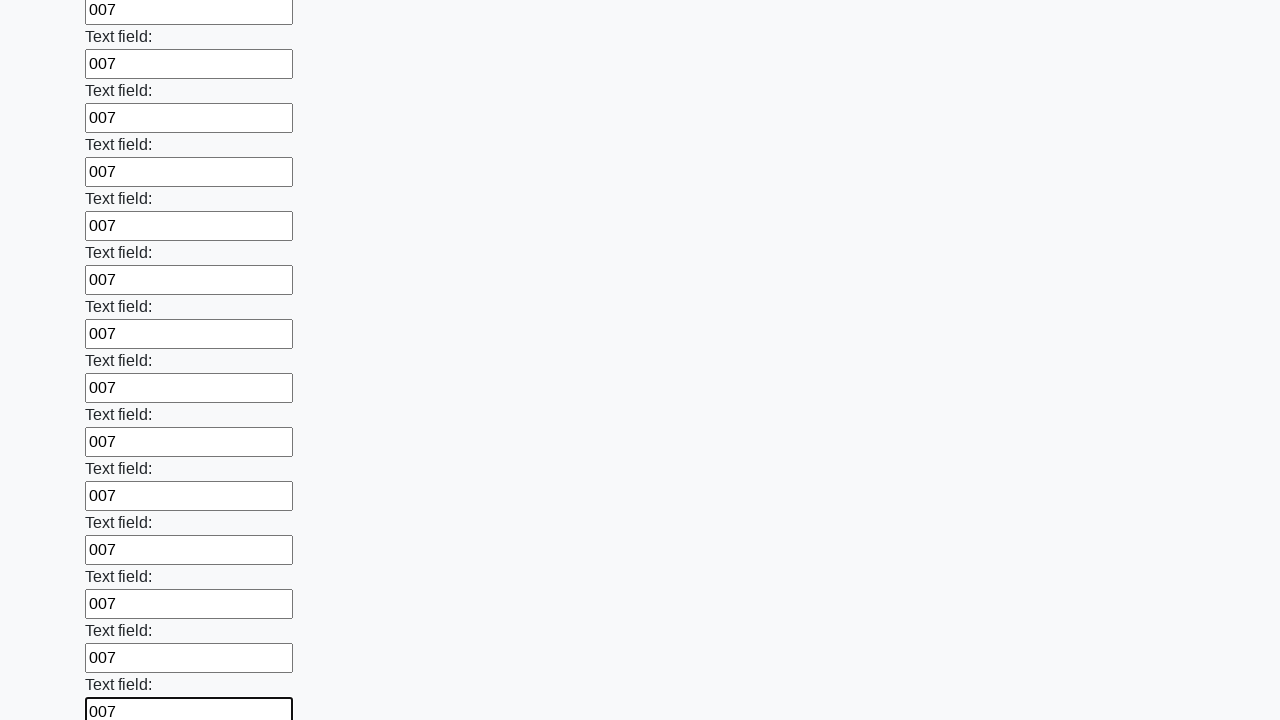

Filled an input field with value '007' on input >> nth=68
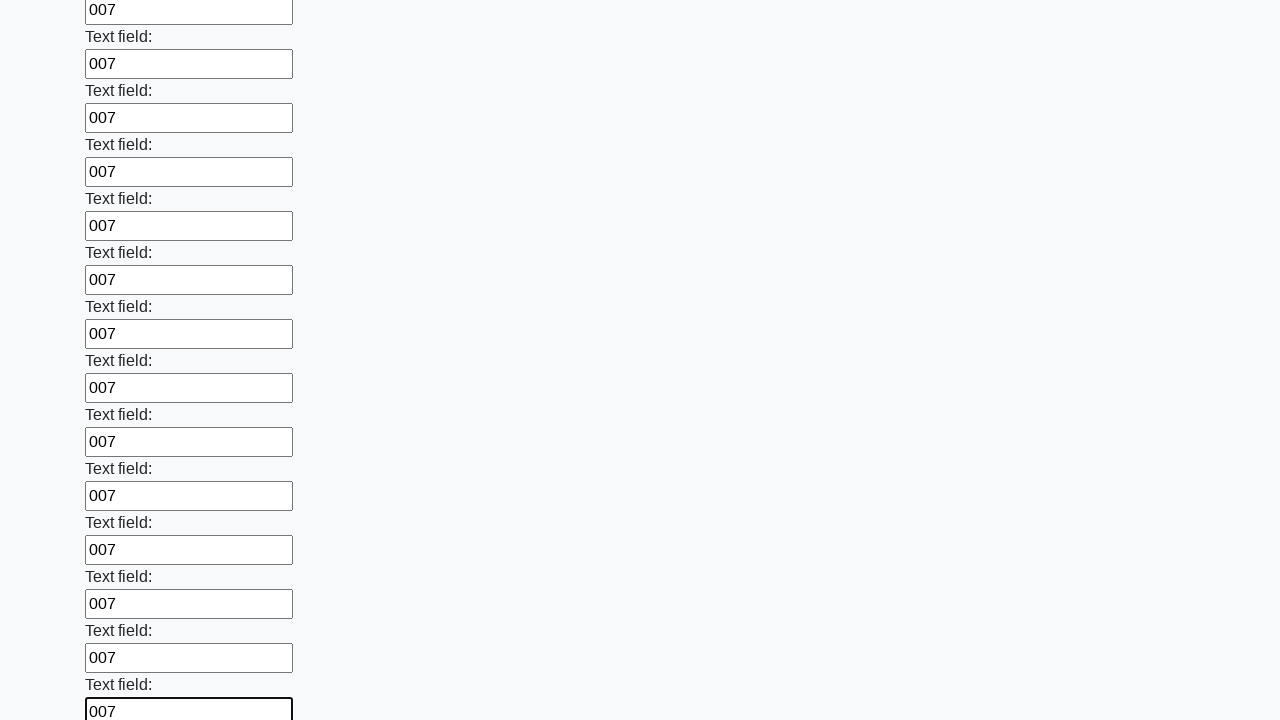

Filled an input field with value '007' on input >> nth=69
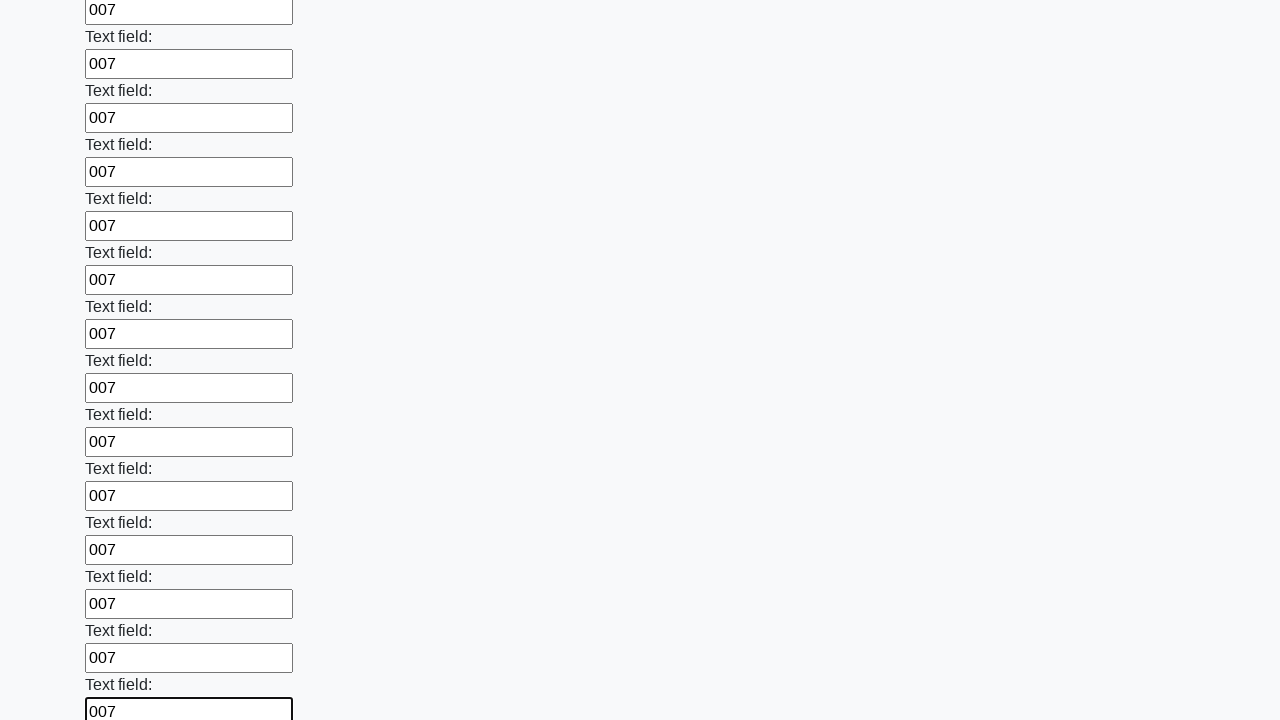

Filled an input field with value '007' on input >> nth=70
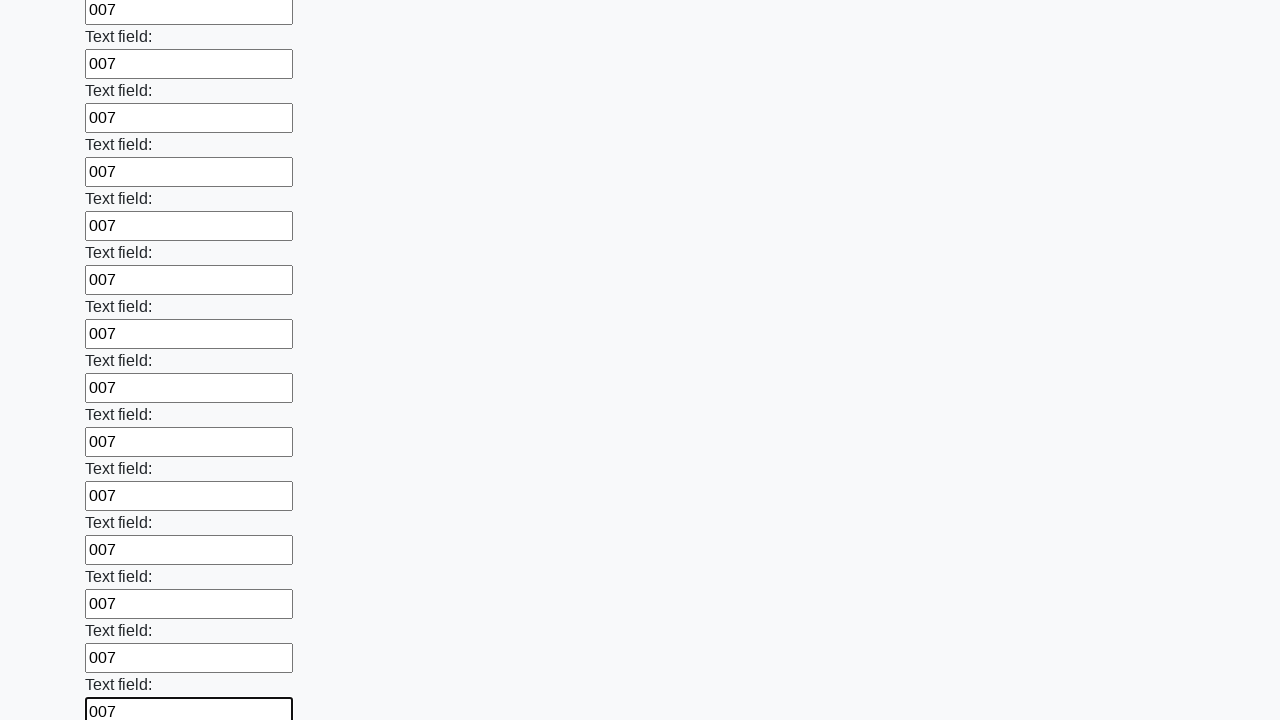

Filled an input field with value '007' on input >> nth=71
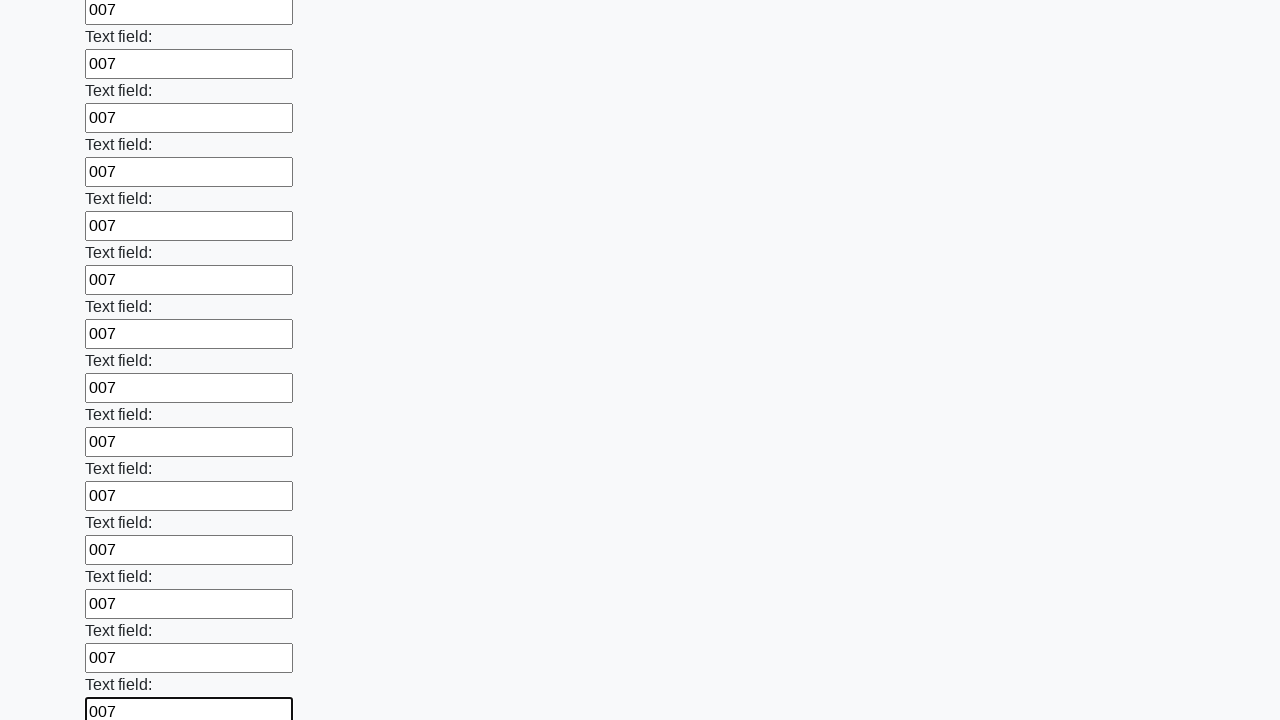

Filled an input field with value '007' on input >> nth=72
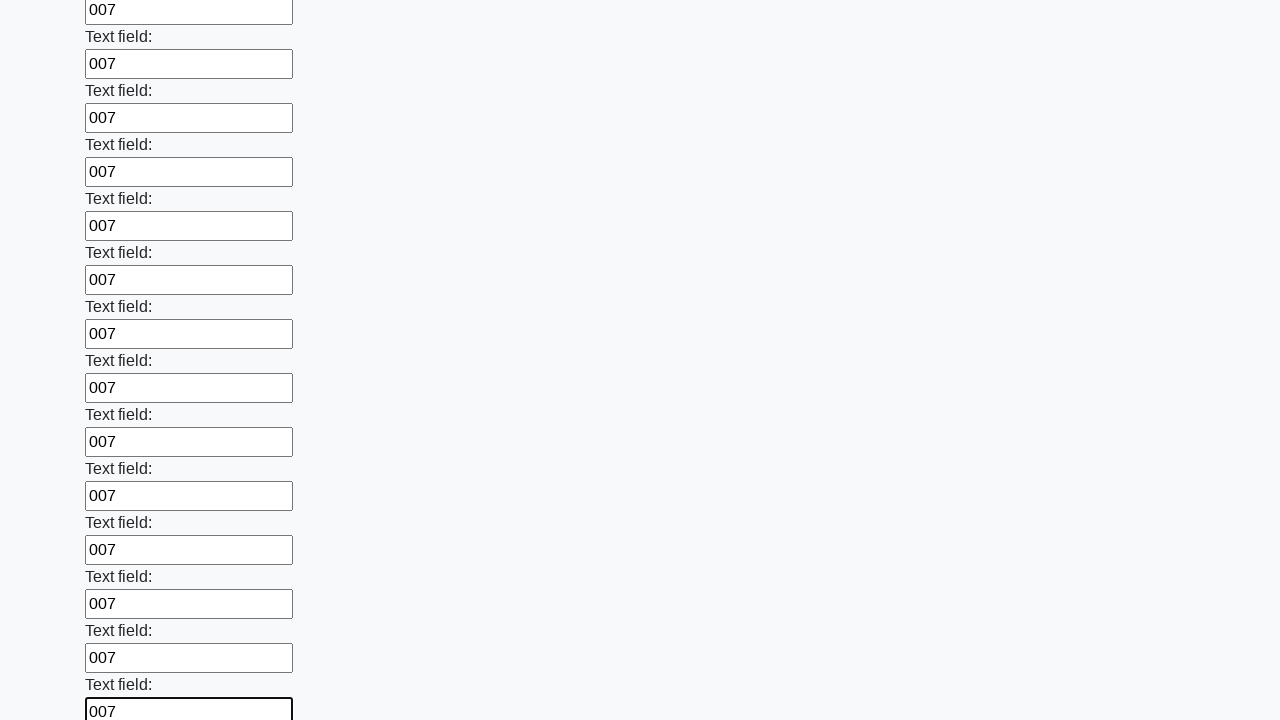

Filled an input field with value '007' on input >> nth=73
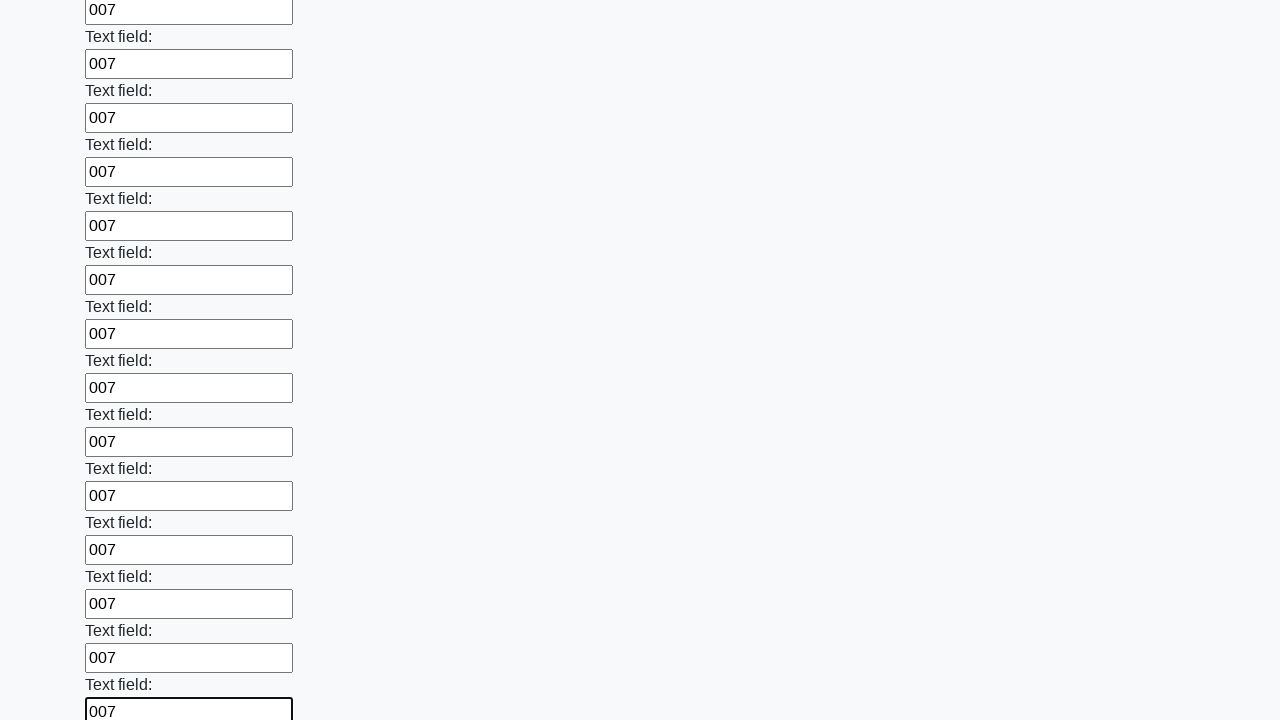

Filled an input field with value '007' on input >> nth=74
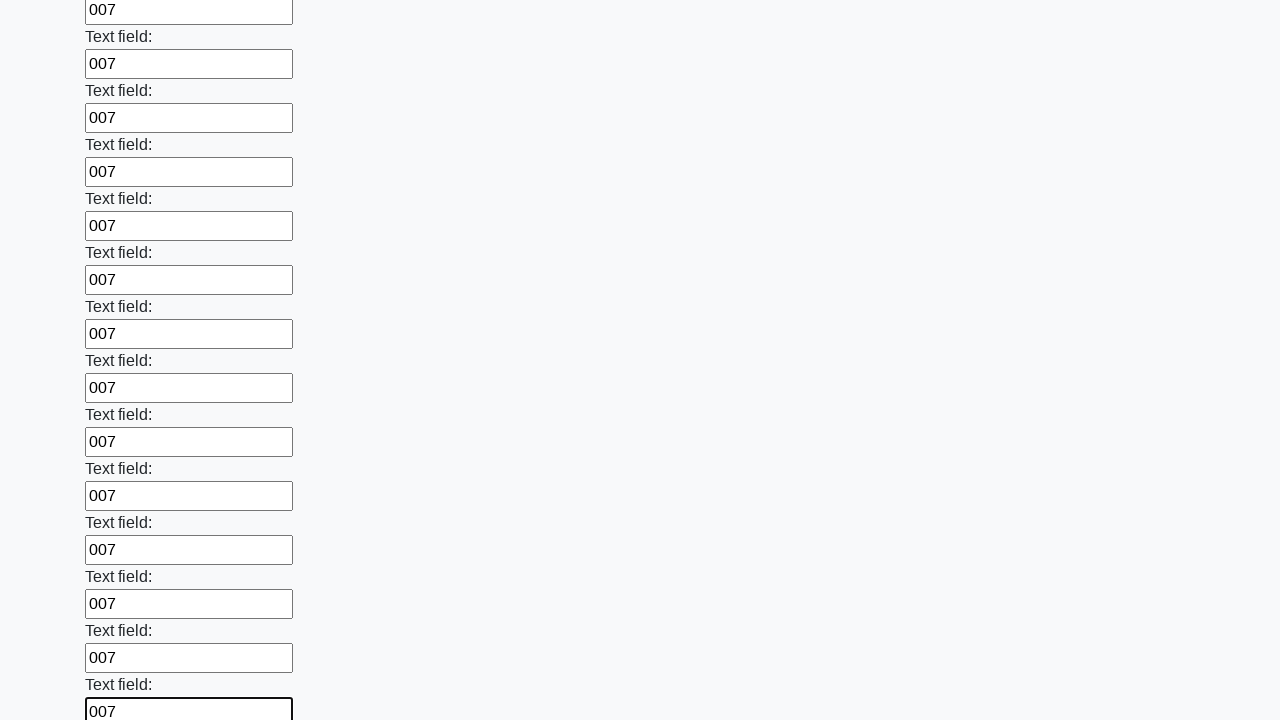

Filled an input field with value '007' on input >> nth=75
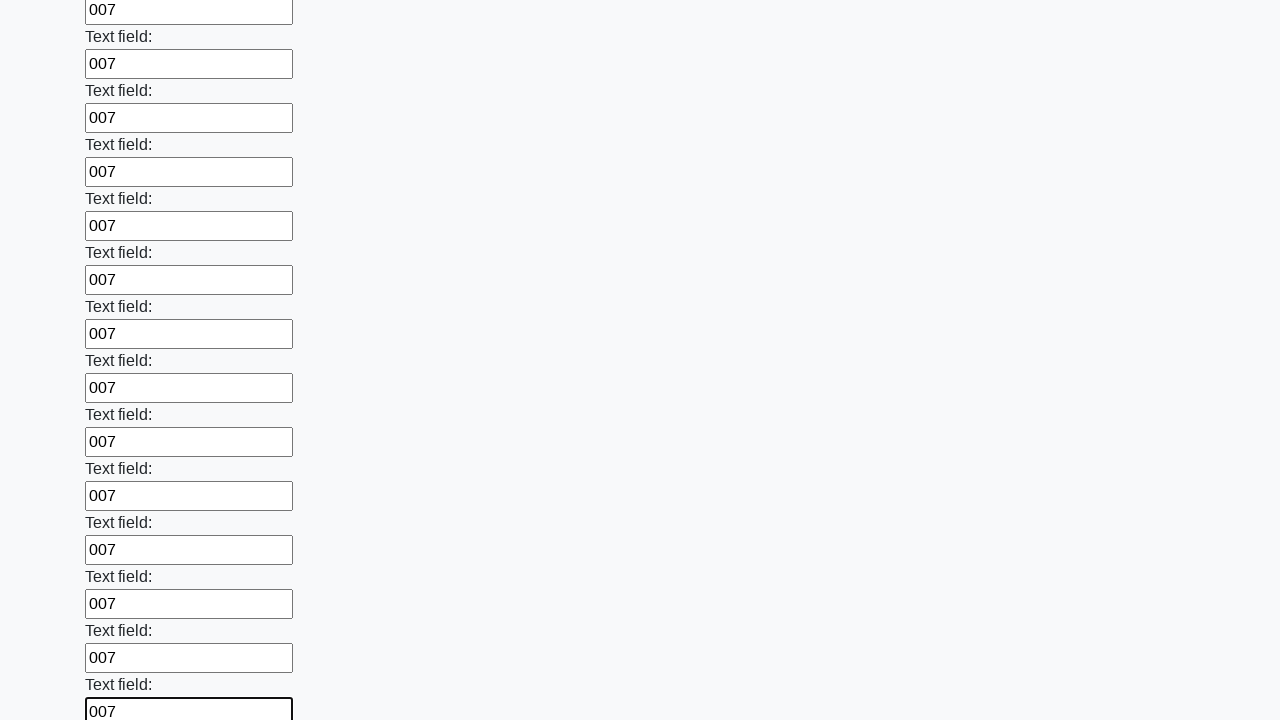

Filled an input field with value '007' on input >> nth=76
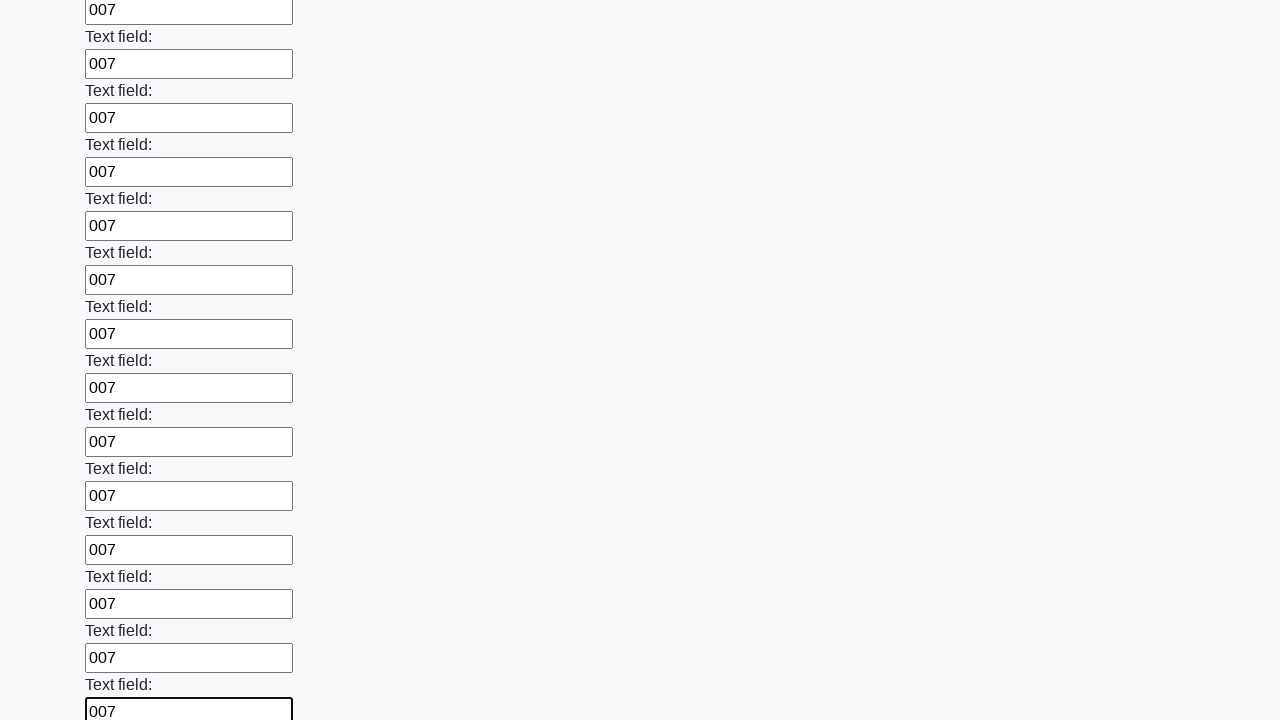

Filled an input field with value '007' on input >> nth=77
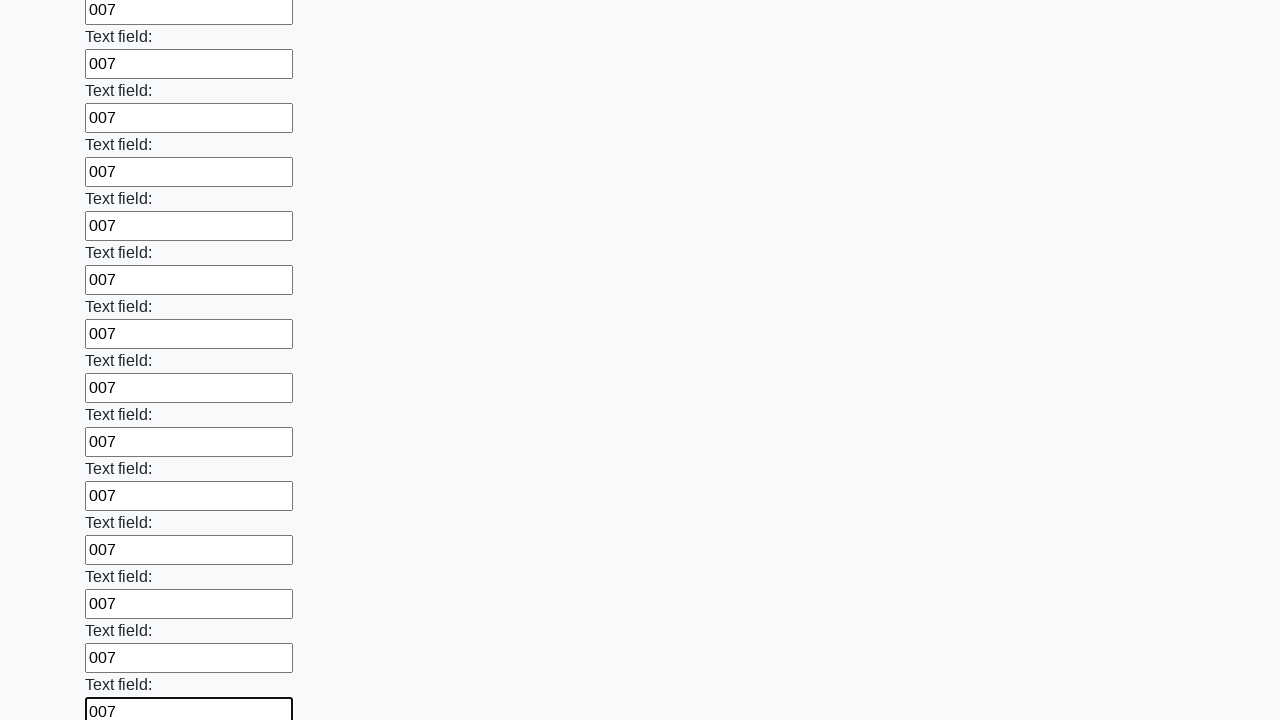

Filled an input field with value '007' on input >> nth=78
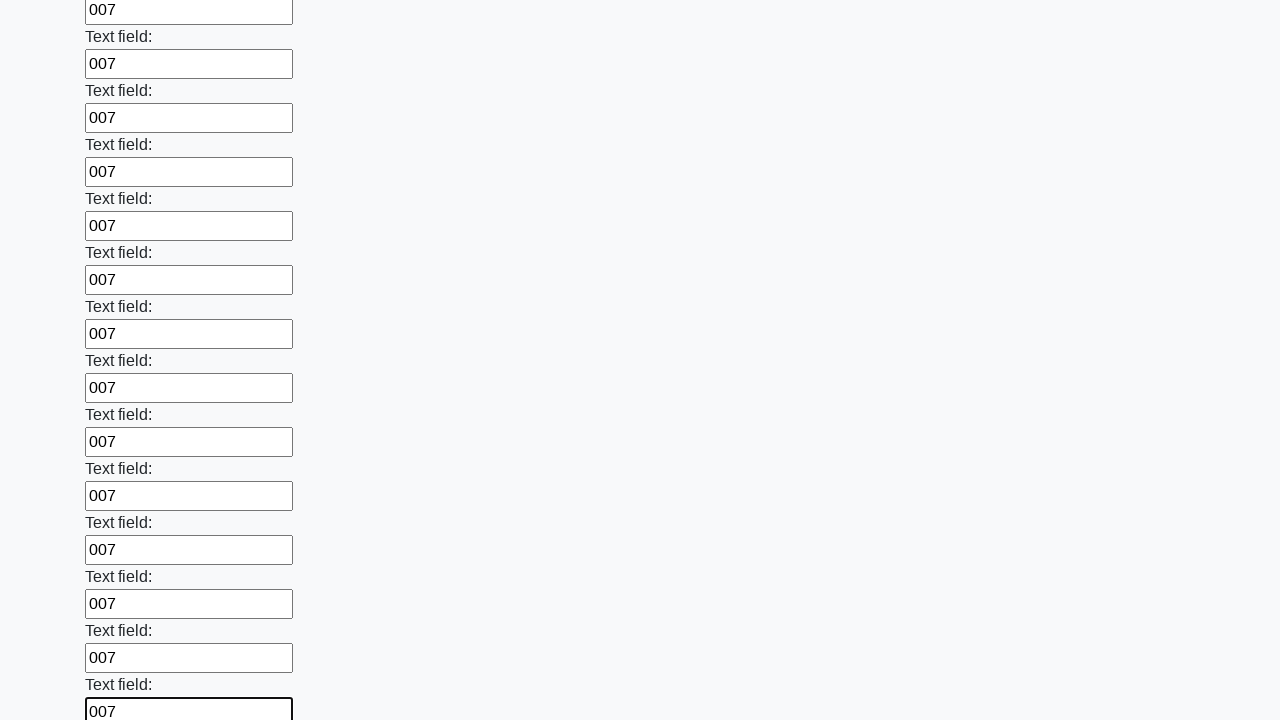

Filled an input field with value '007' on input >> nth=79
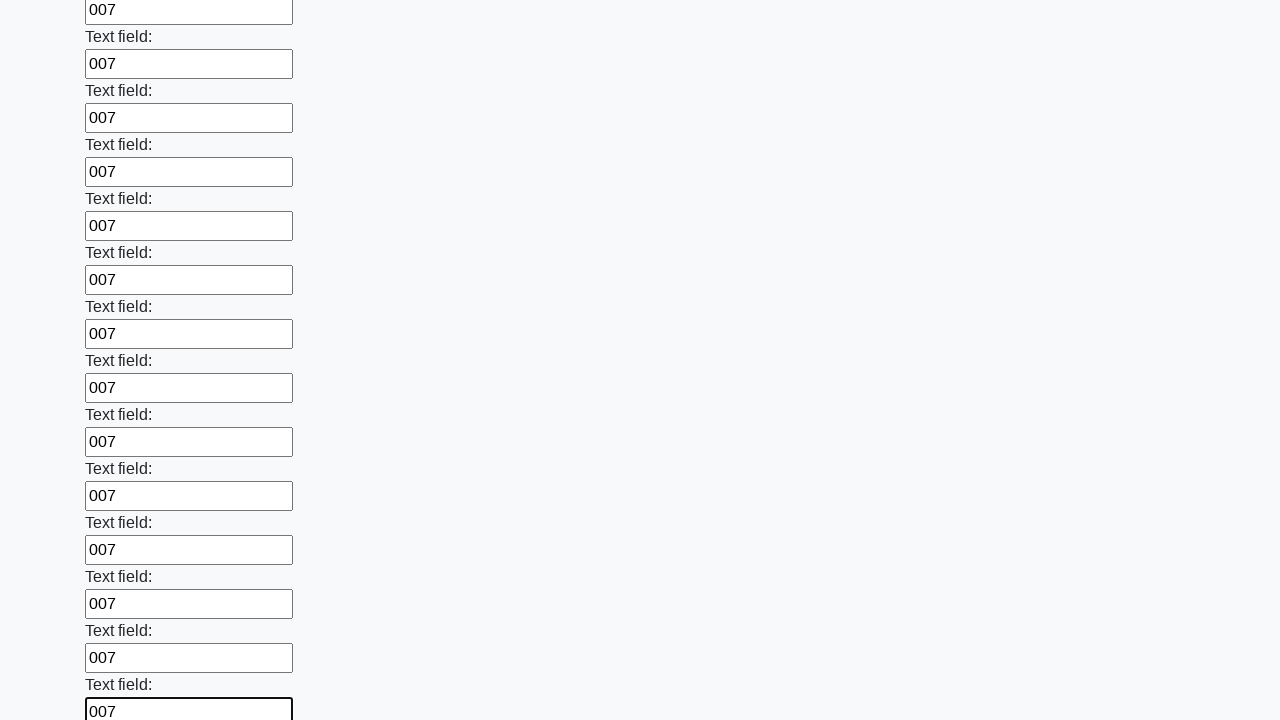

Filled an input field with value '007' on input >> nth=80
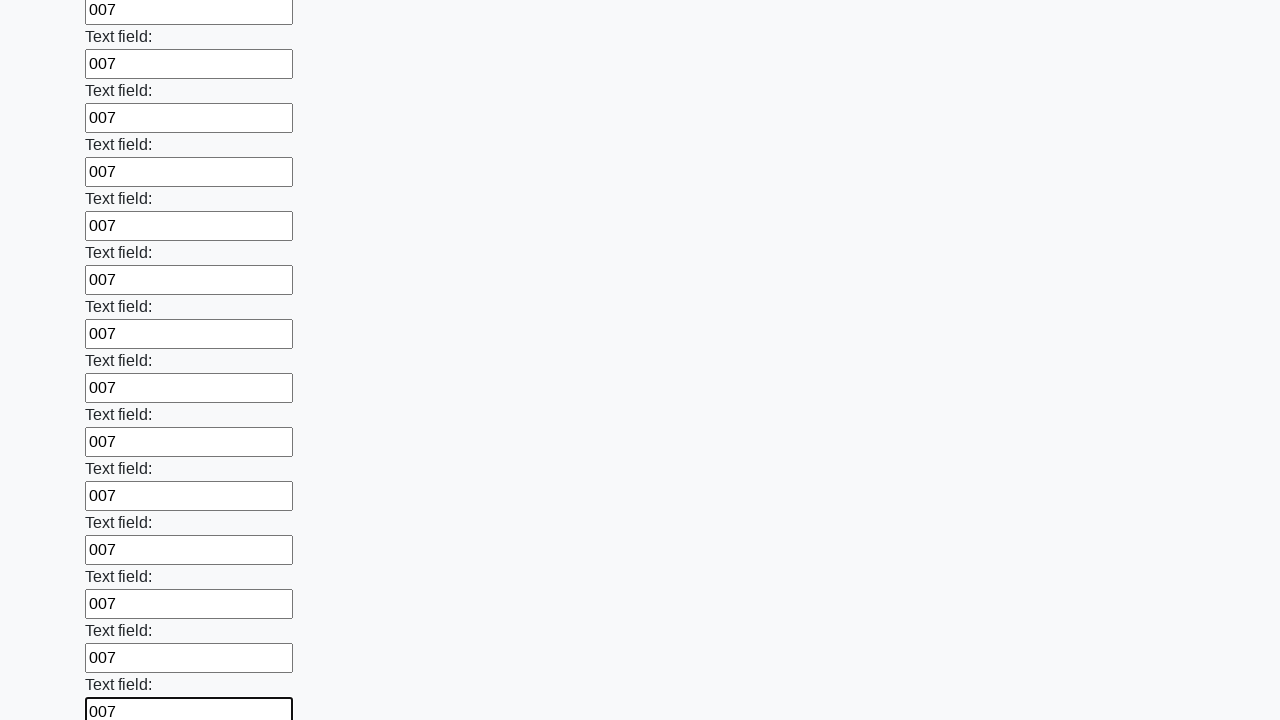

Filled an input field with value '007' on input >> nth=81
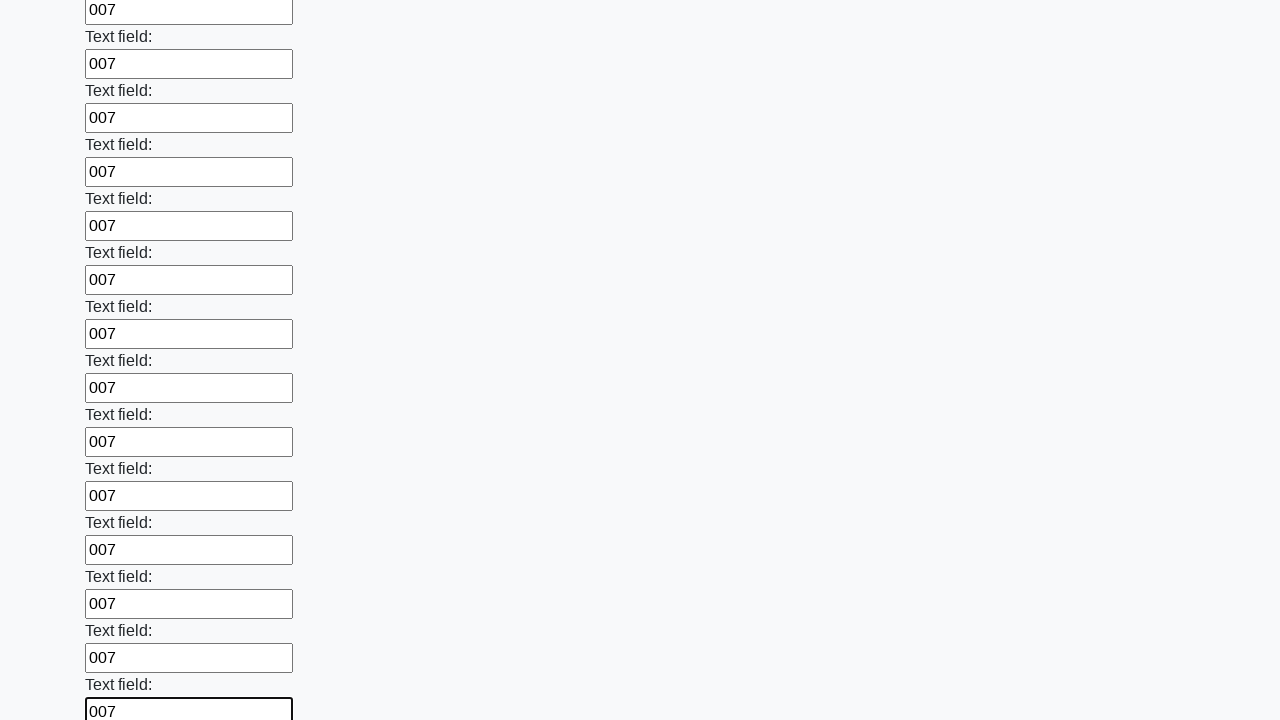

Filled an input field with value '007' on input >> nth=82
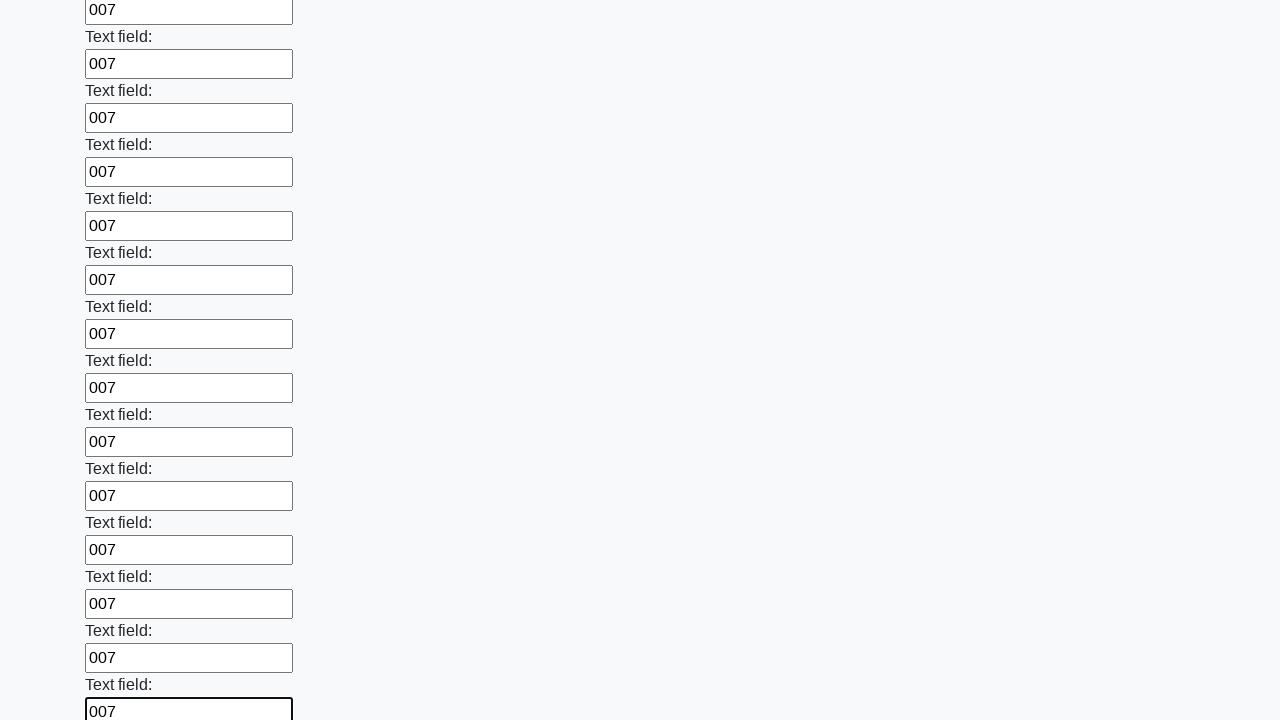

Filled an input field with value '007' on input >> nth=83
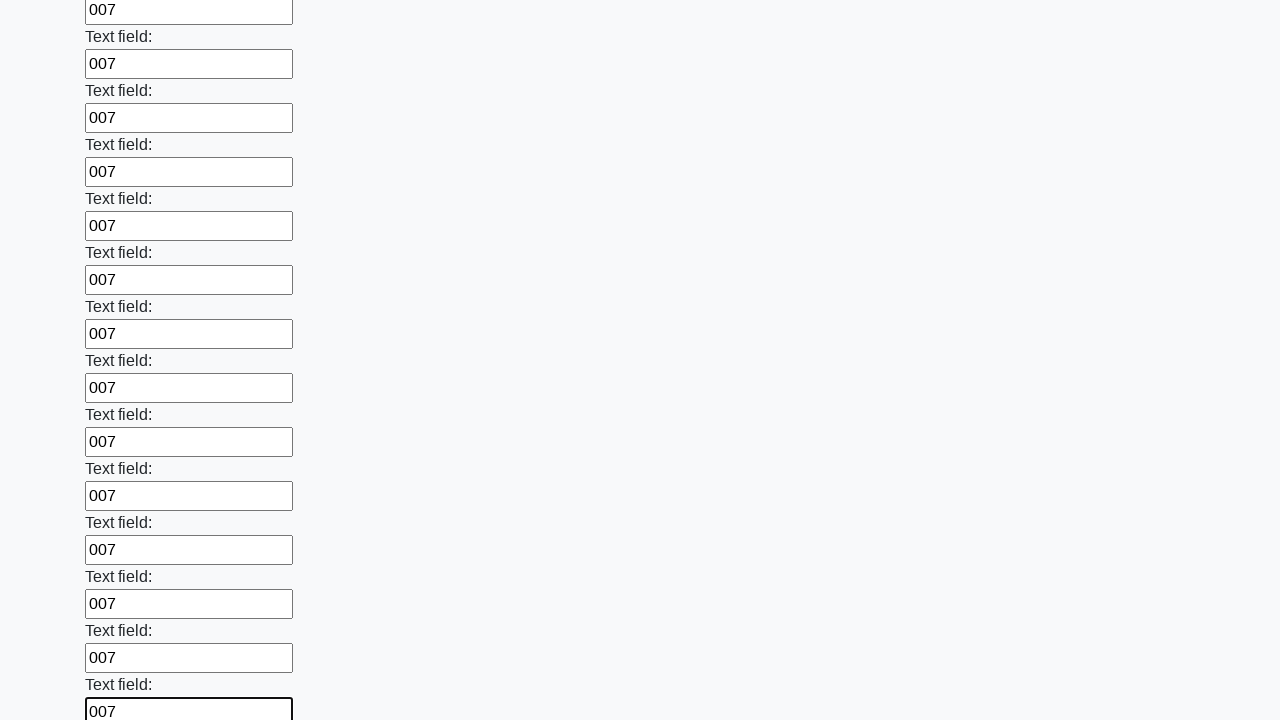

Filled an input field with value '007' on input >> nth=84
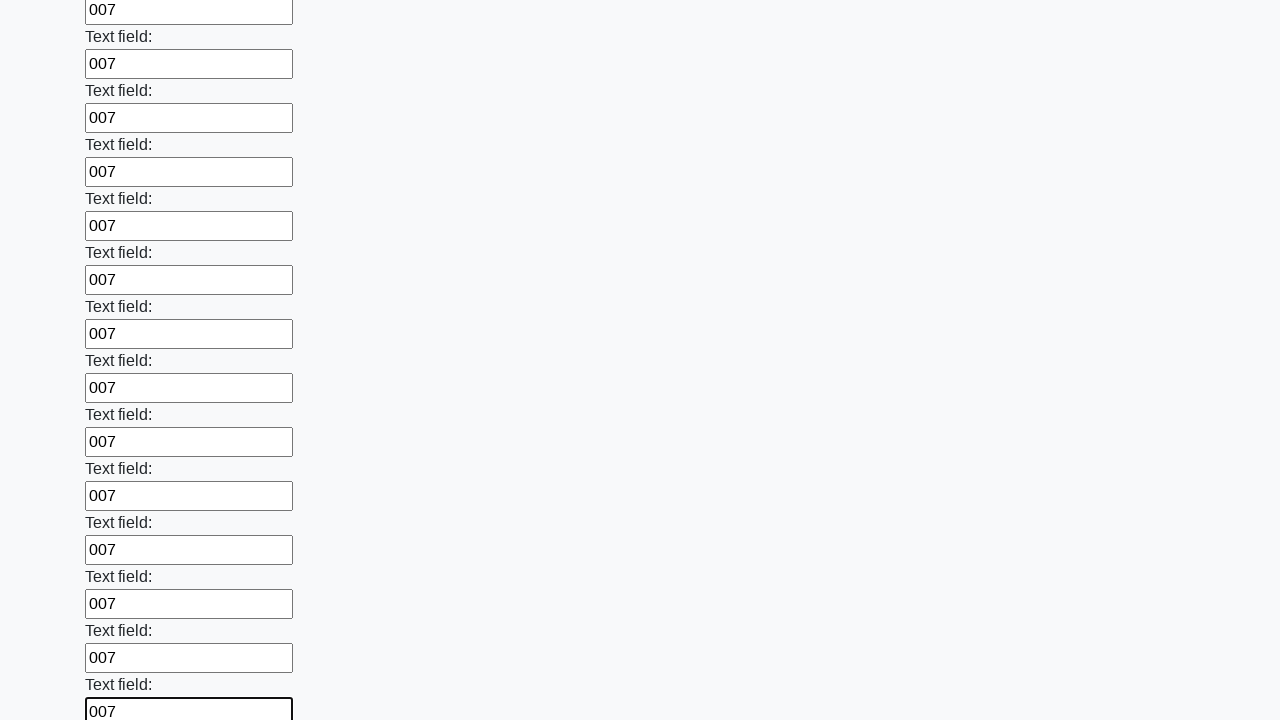

Filled an input field with value '007' on input >> nth=85
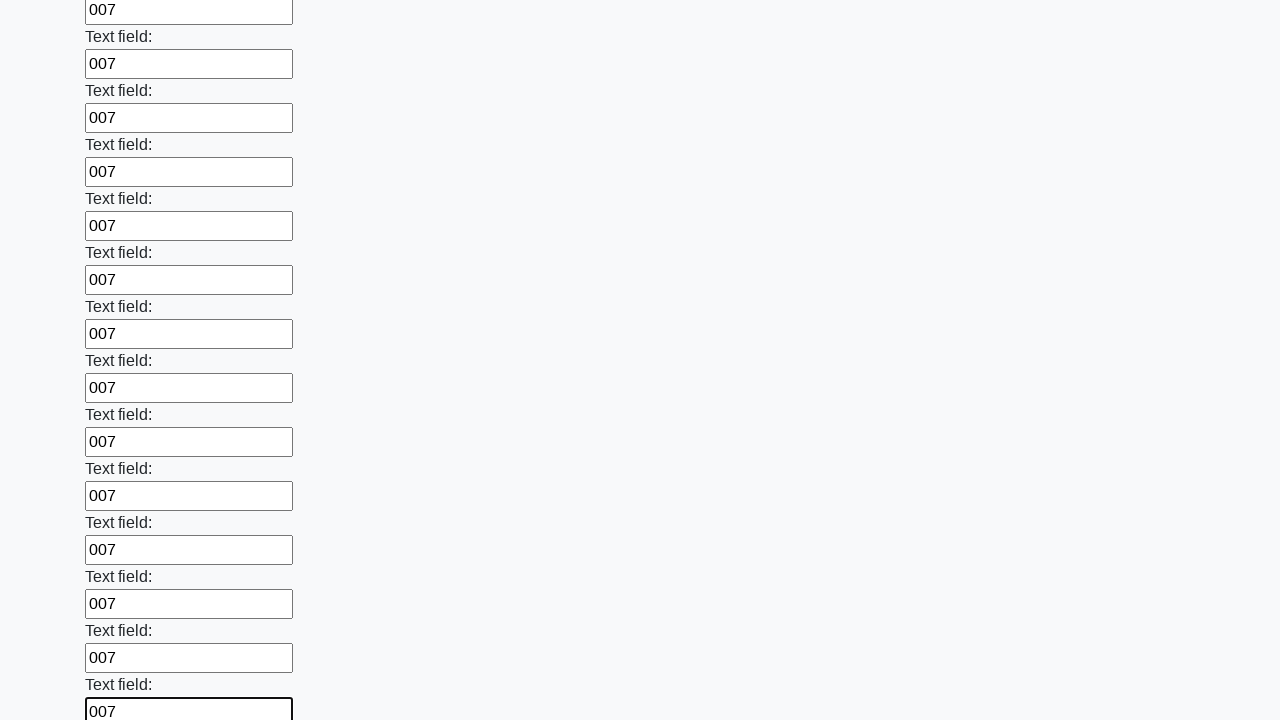

Filled an input field with value '007' on input >> nth=86
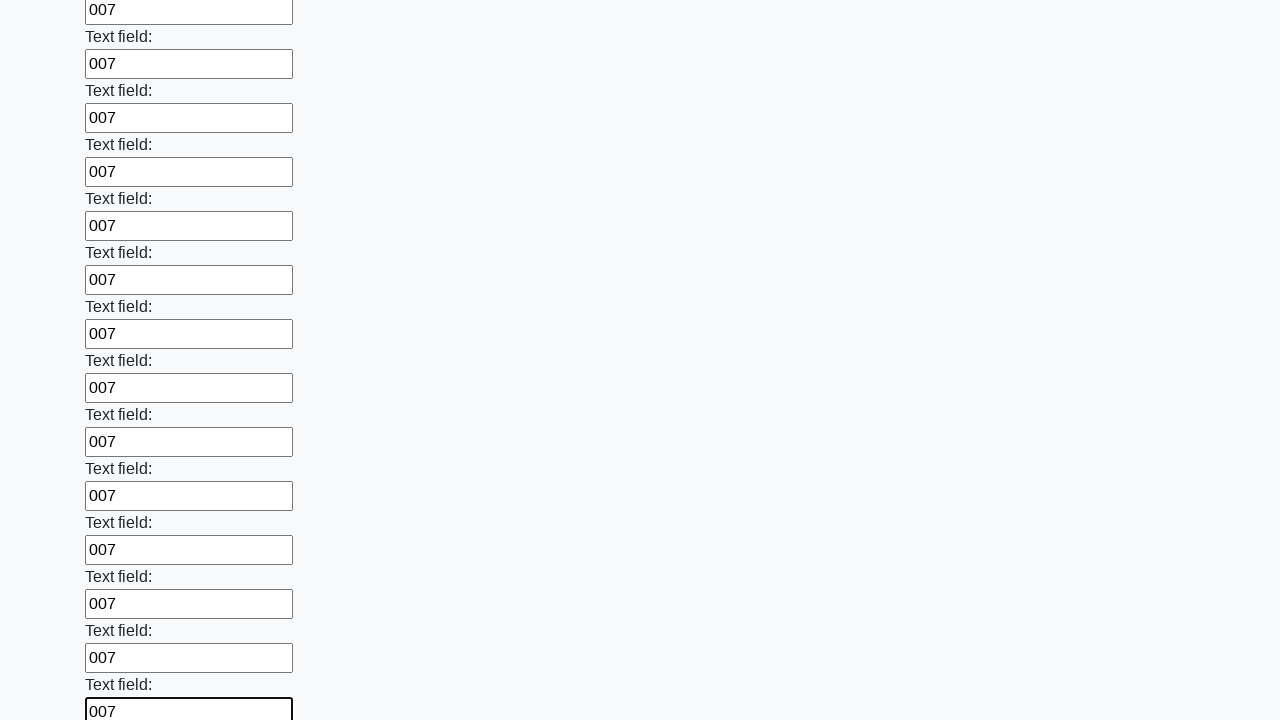

Filled an input field with value '007' on input >> nth=87
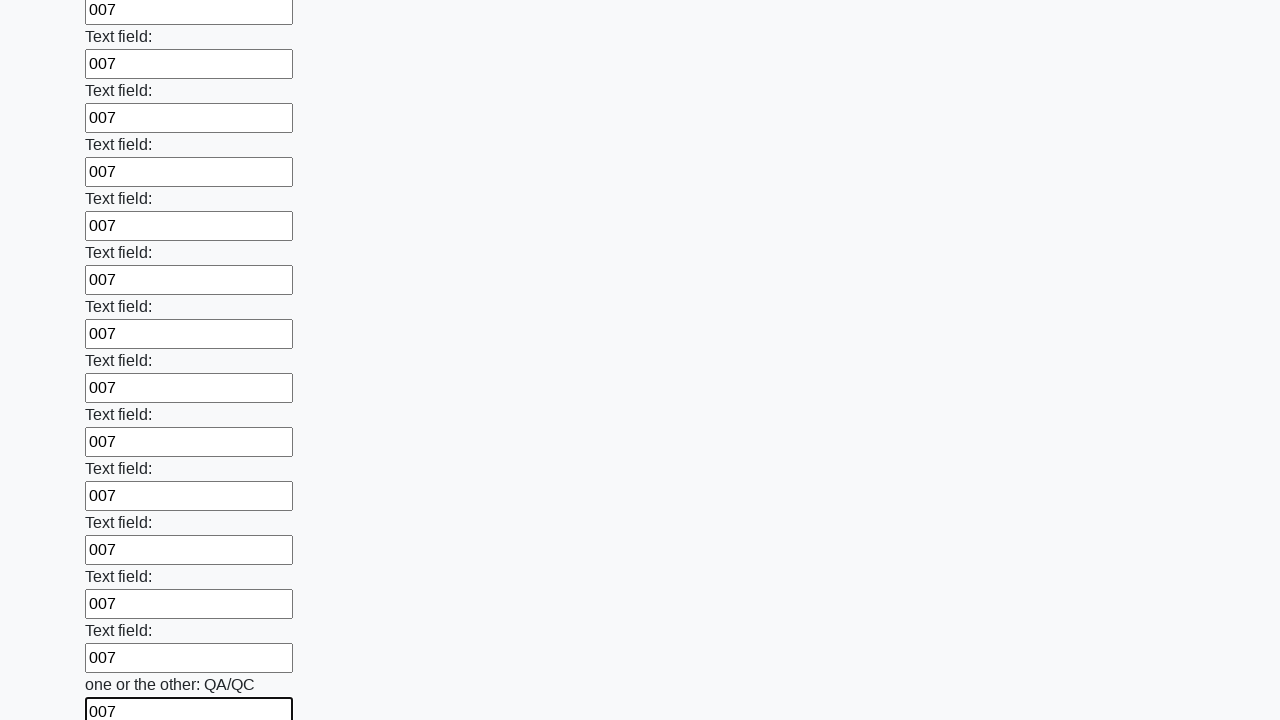

Filled an input field with value '007' on input >> nth=88
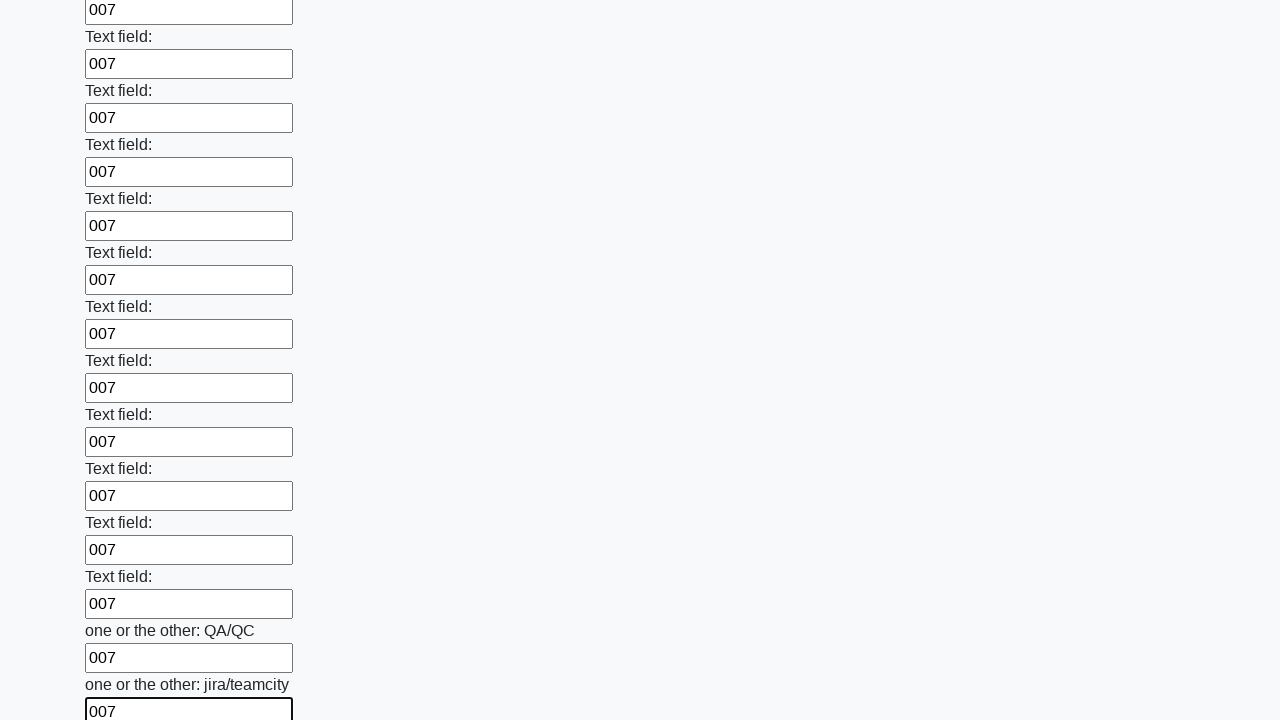

Filled an input field with value '007' on input >> nth=89
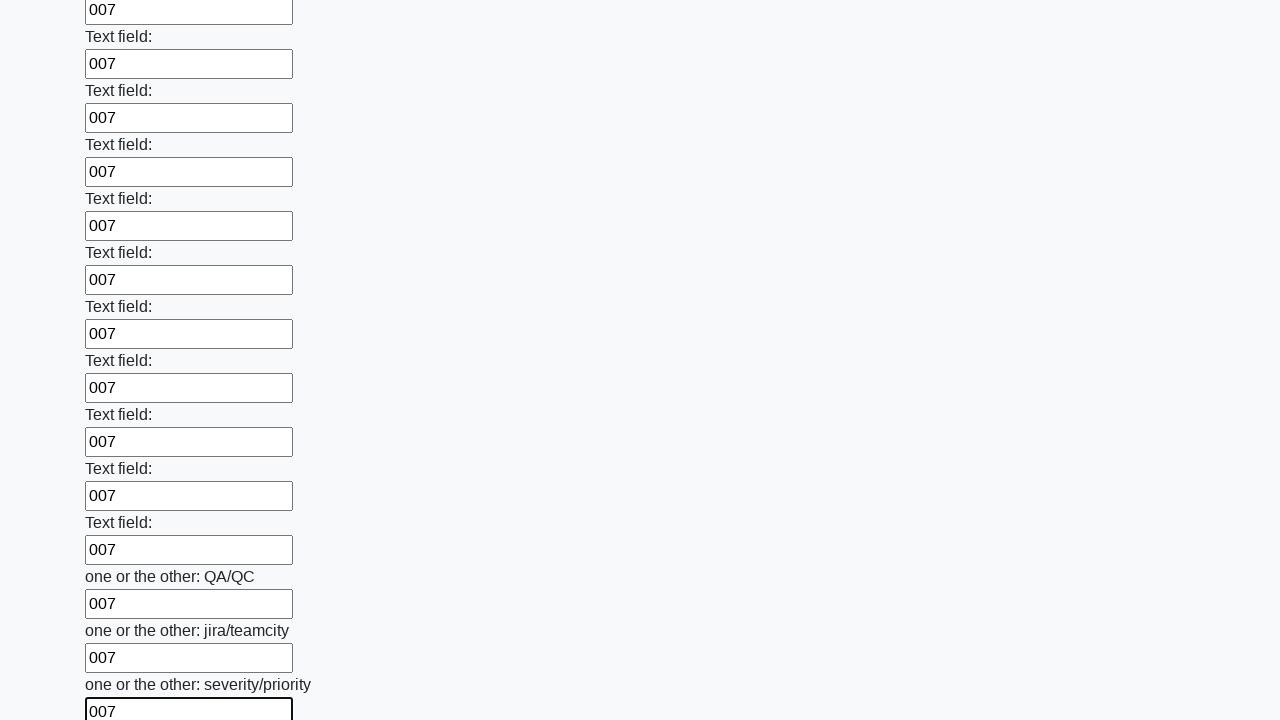

Filled an input field with value '007' on input >> nth=90
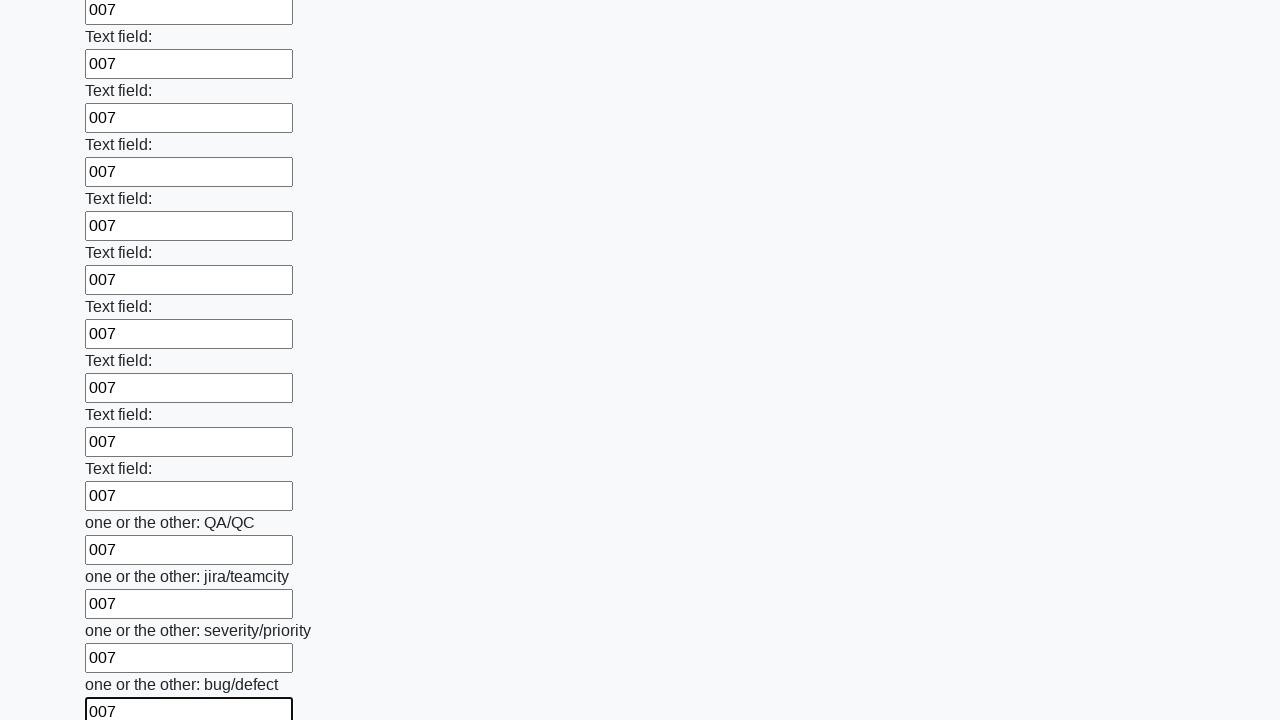

Filled an input field with value '007' on input >> nth=91
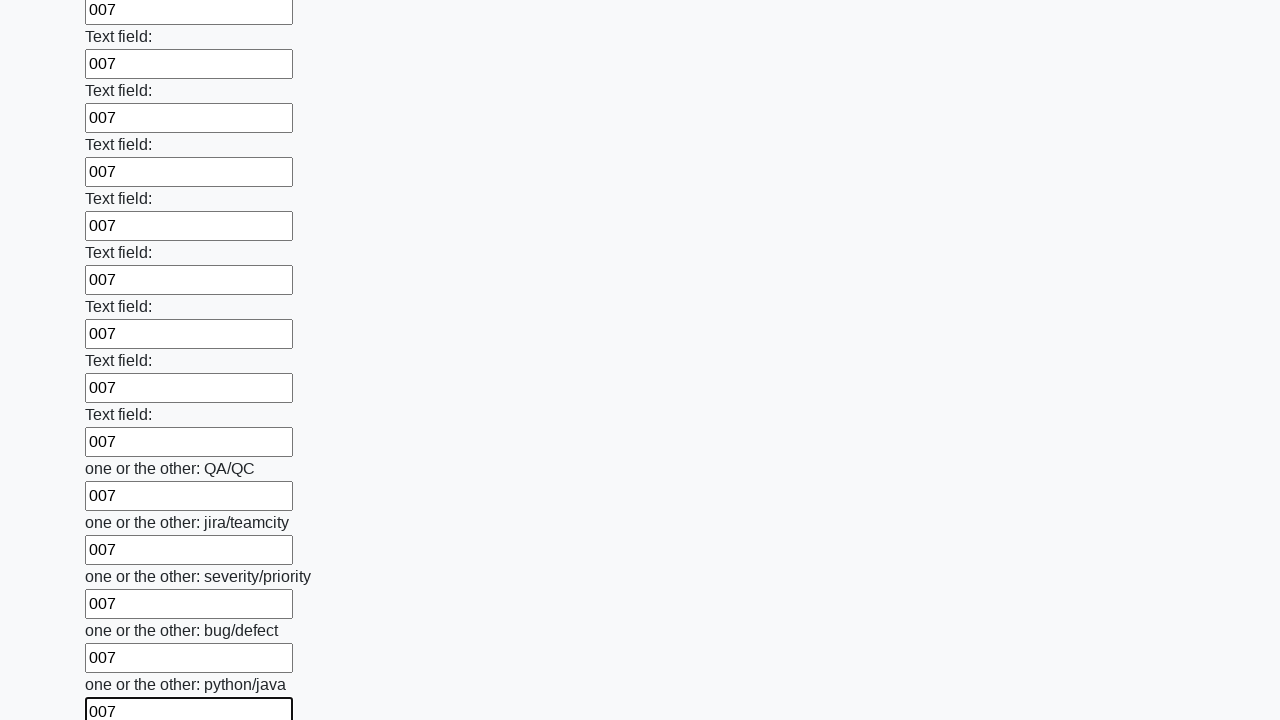

Filled an input field with value '007' on input >> nth=92
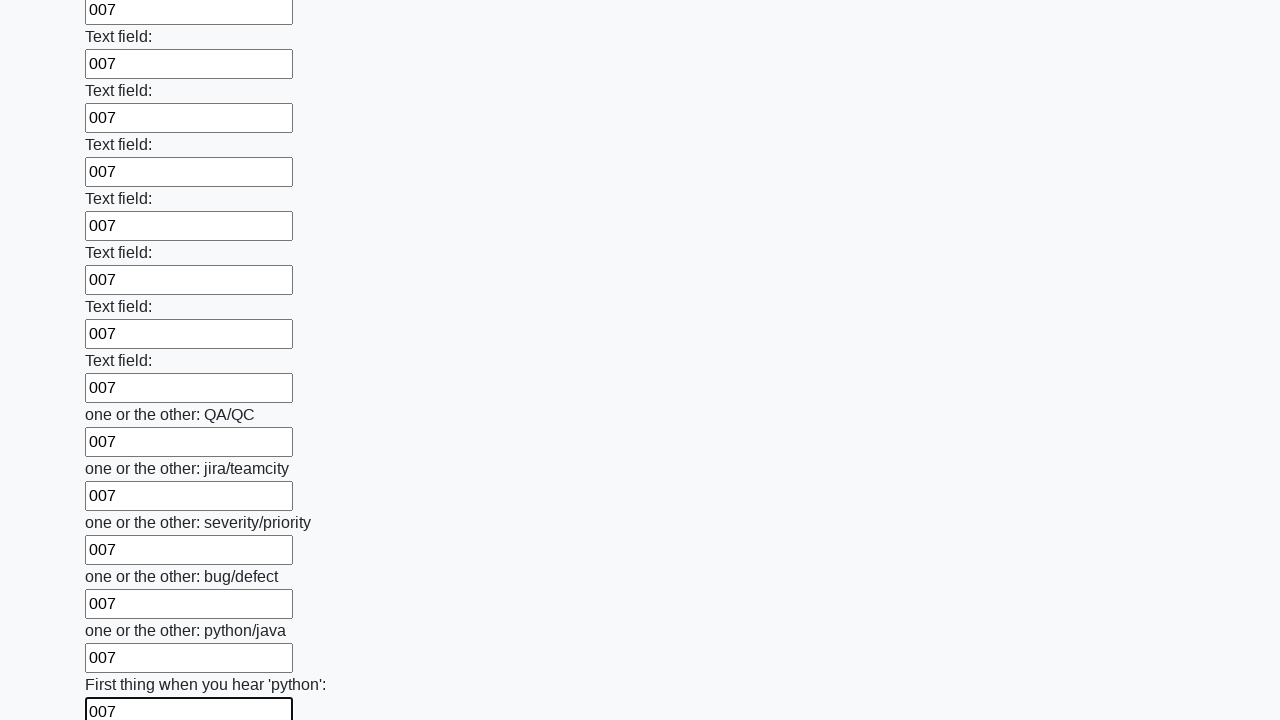

Filled an input field with value '007' on input >> nth=93
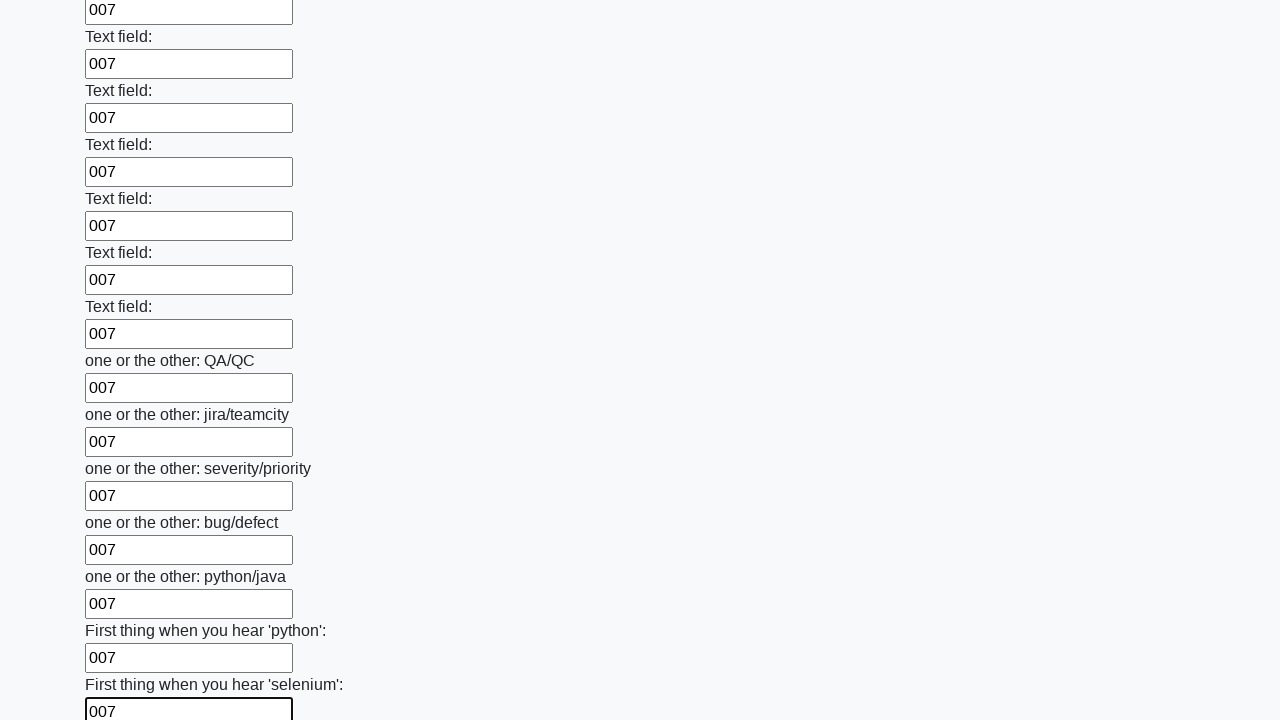

Filled an input field with value '007' on input >> nth=94
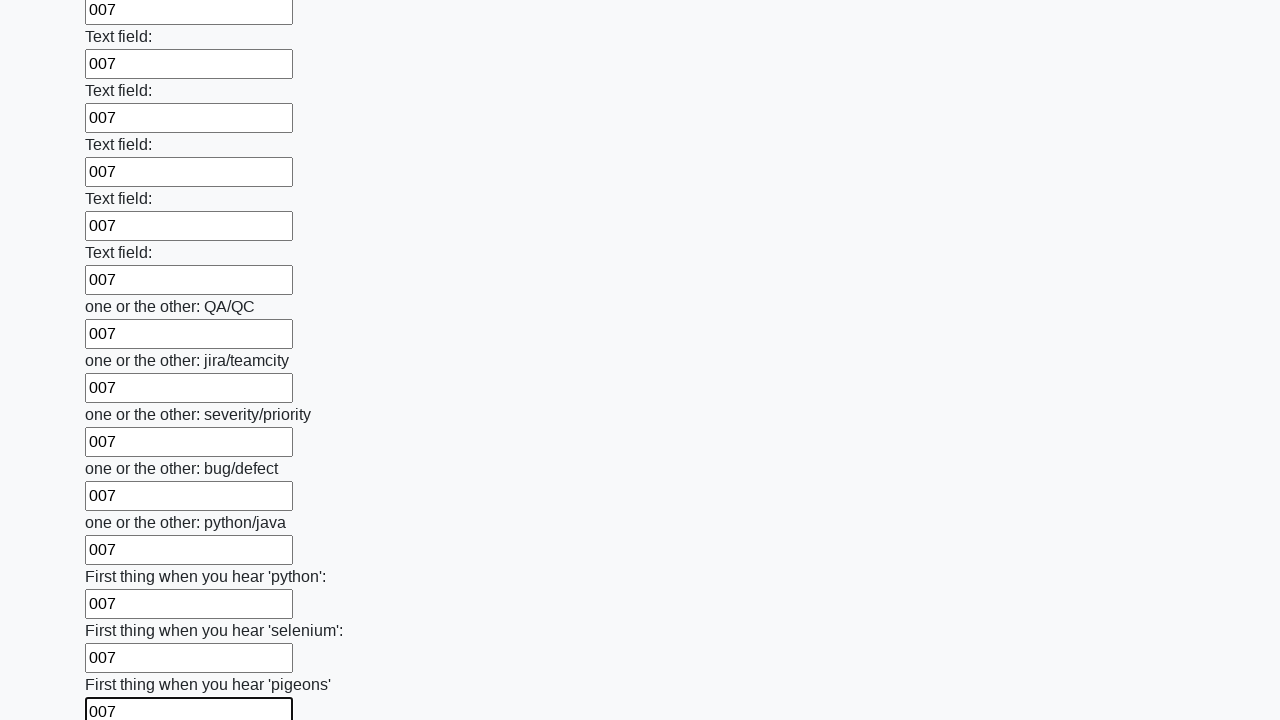

Filled an input field with value '007' on input >> nth=95
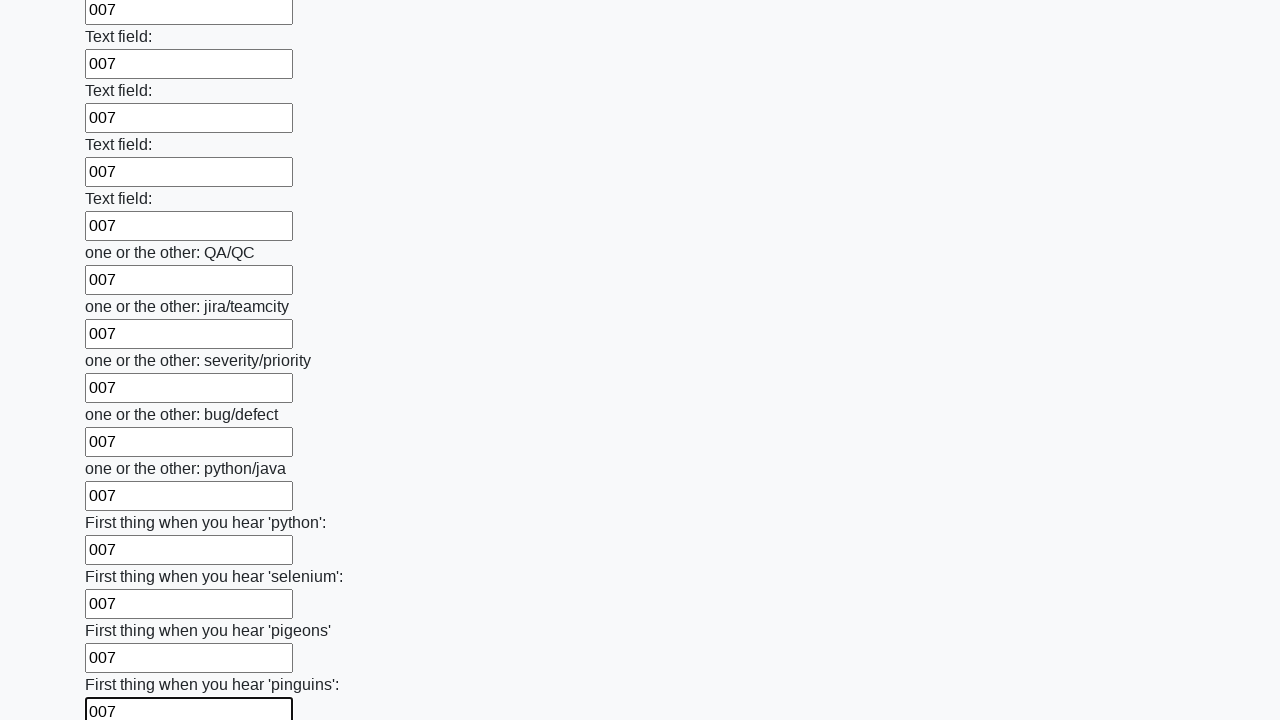

Filled an input field with value '007' on input >> nth=96
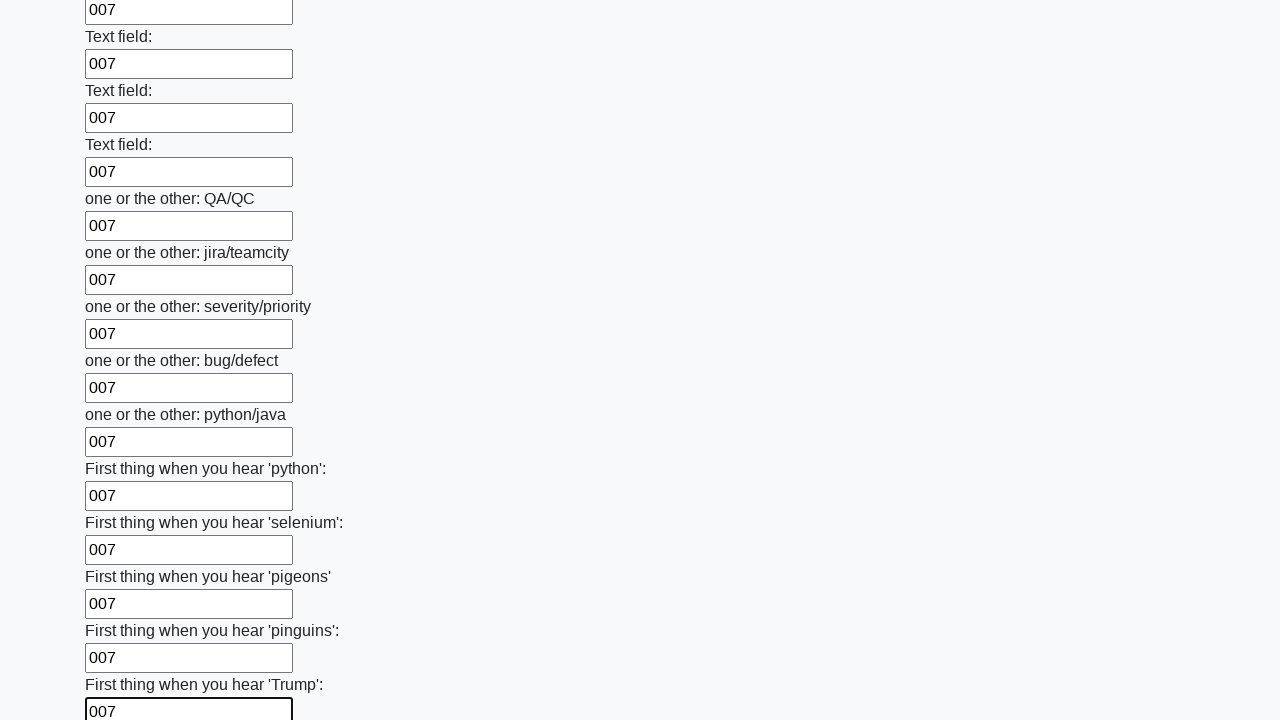

Filled an input field with value '007' on input >> nth=97
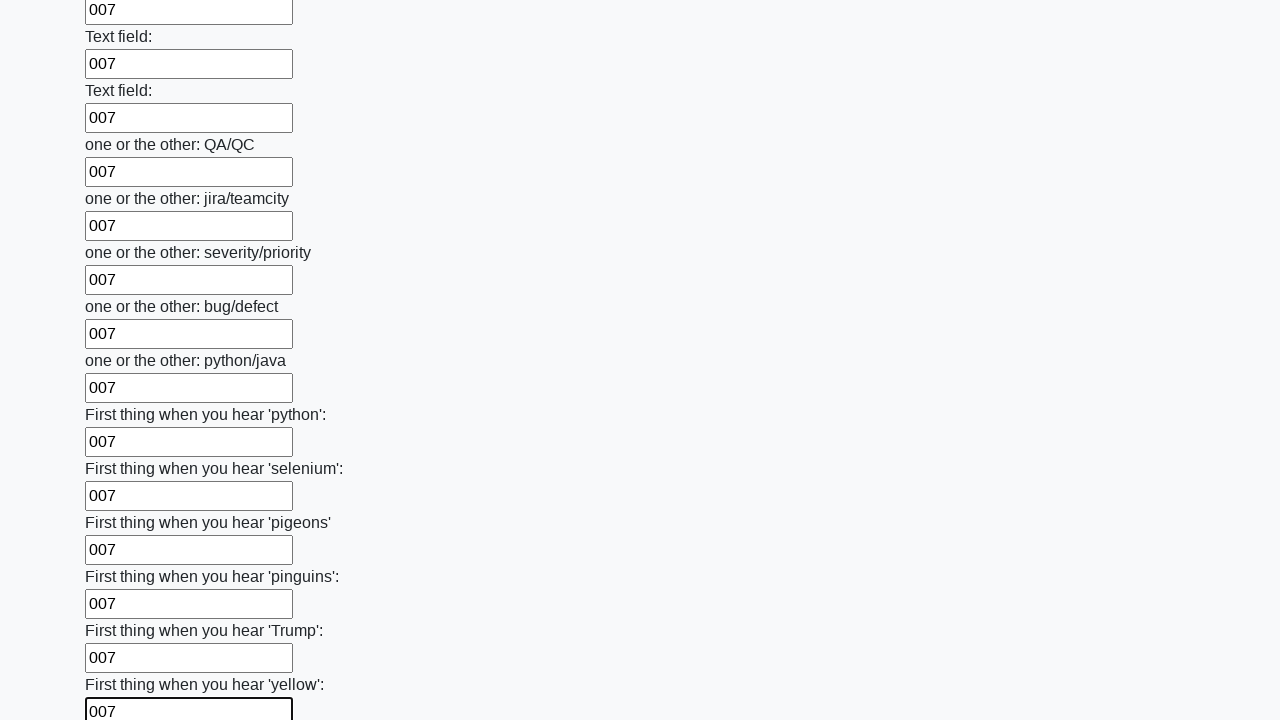

Filled an input field with value '007' on input >> nth=98
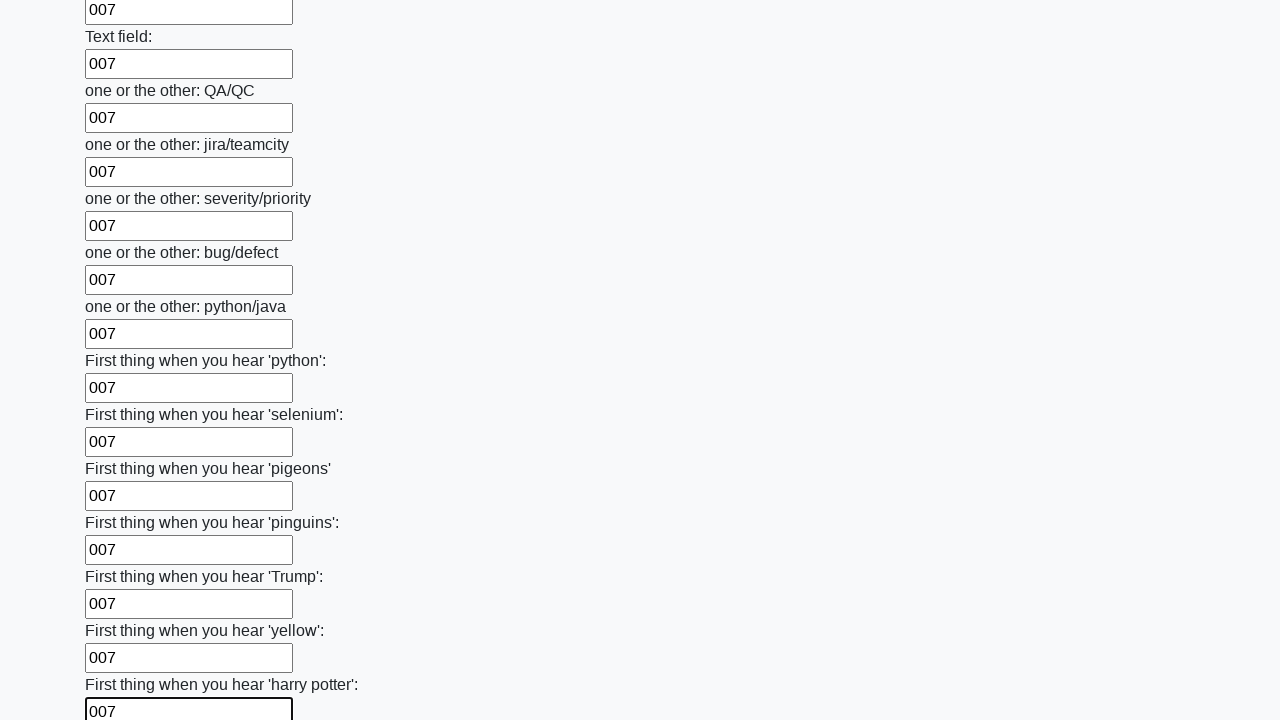

Filled an input field with value '007' on input >> nth=99
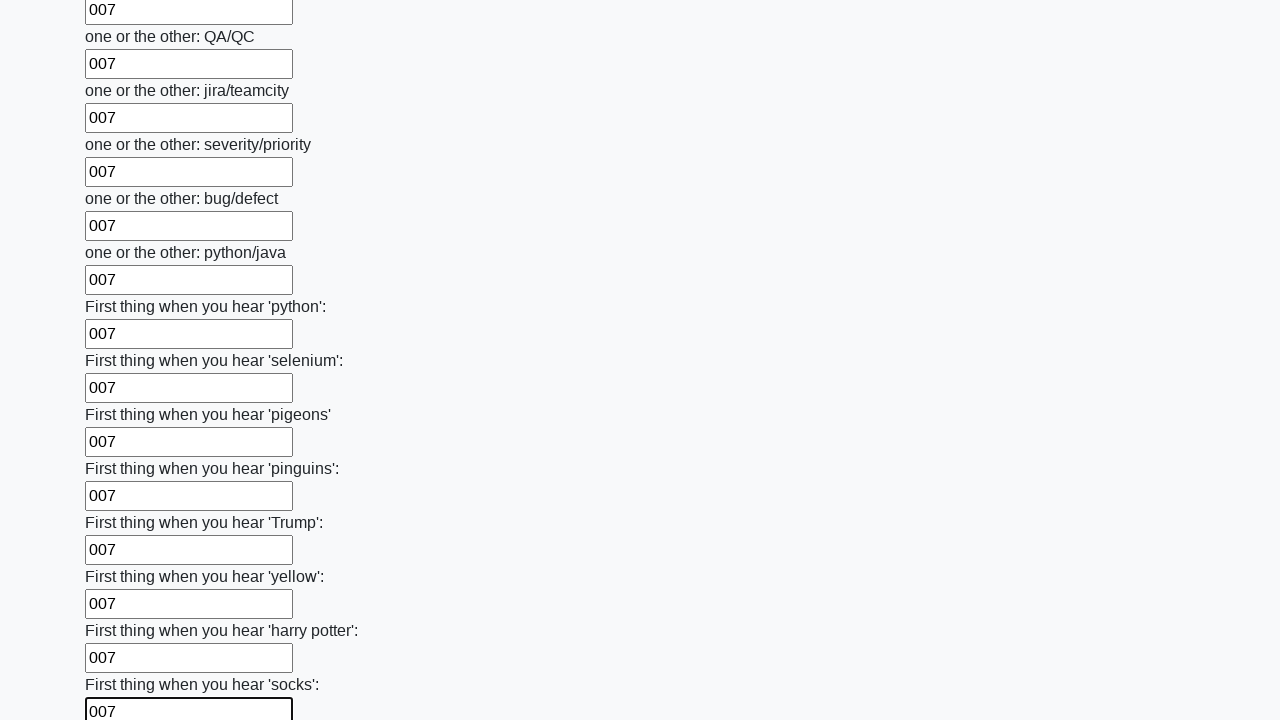

Clicked the submit button to submit the form at (123, 611) on button.btn
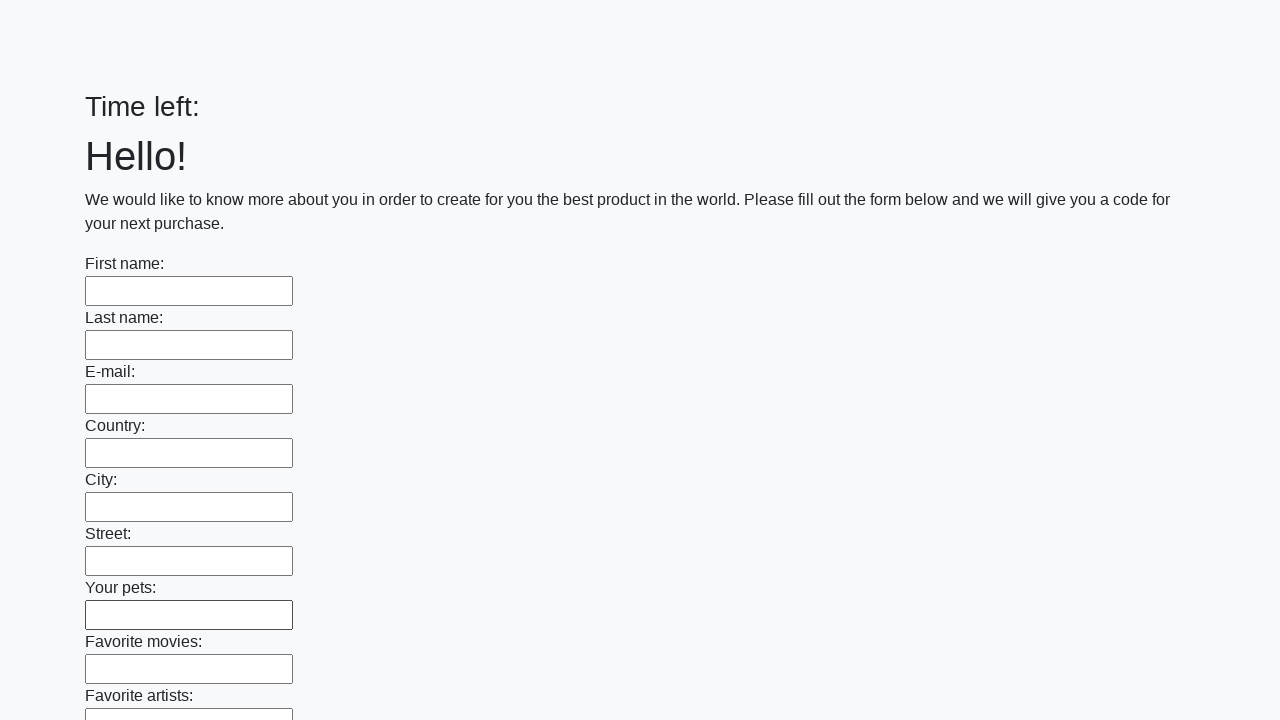

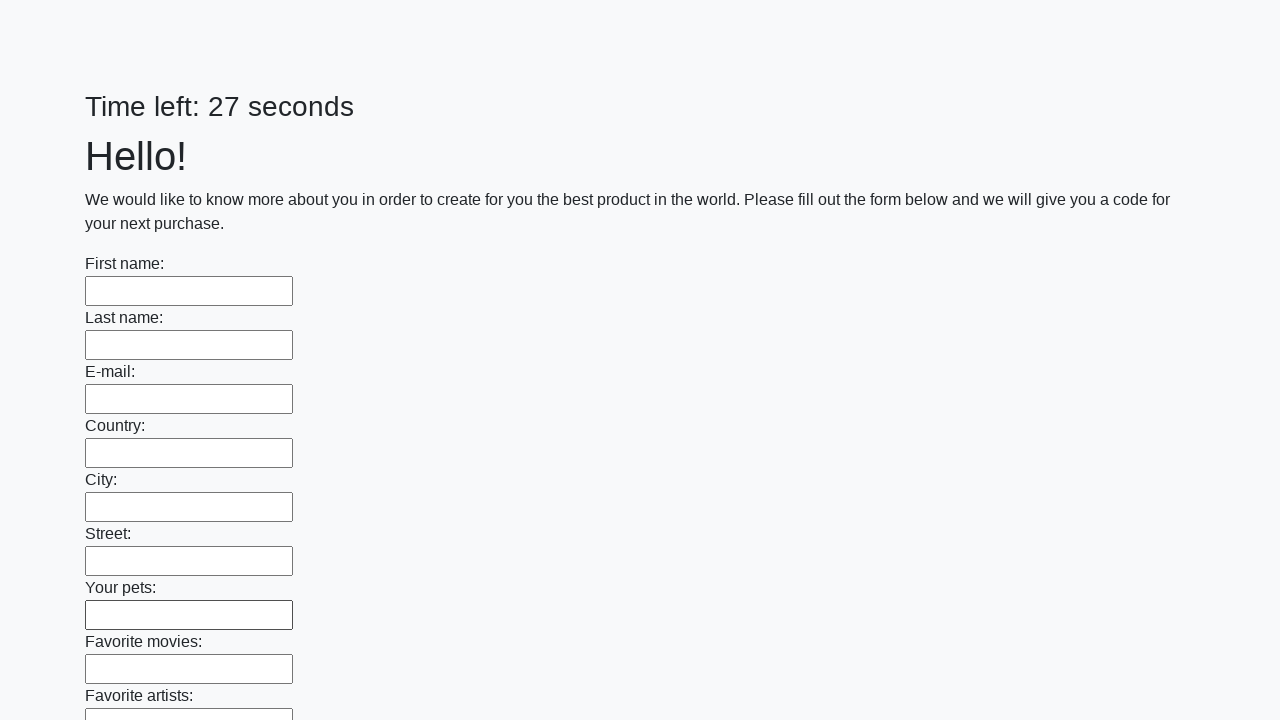